Tests calendar date picker functionality by opening the calendar, navigating to December 2023, and selecting the 31st day

Starting URL: http://seleniumpractise.blogspot.com/2016/08/how-to-handle-calendar-in-selenium.html

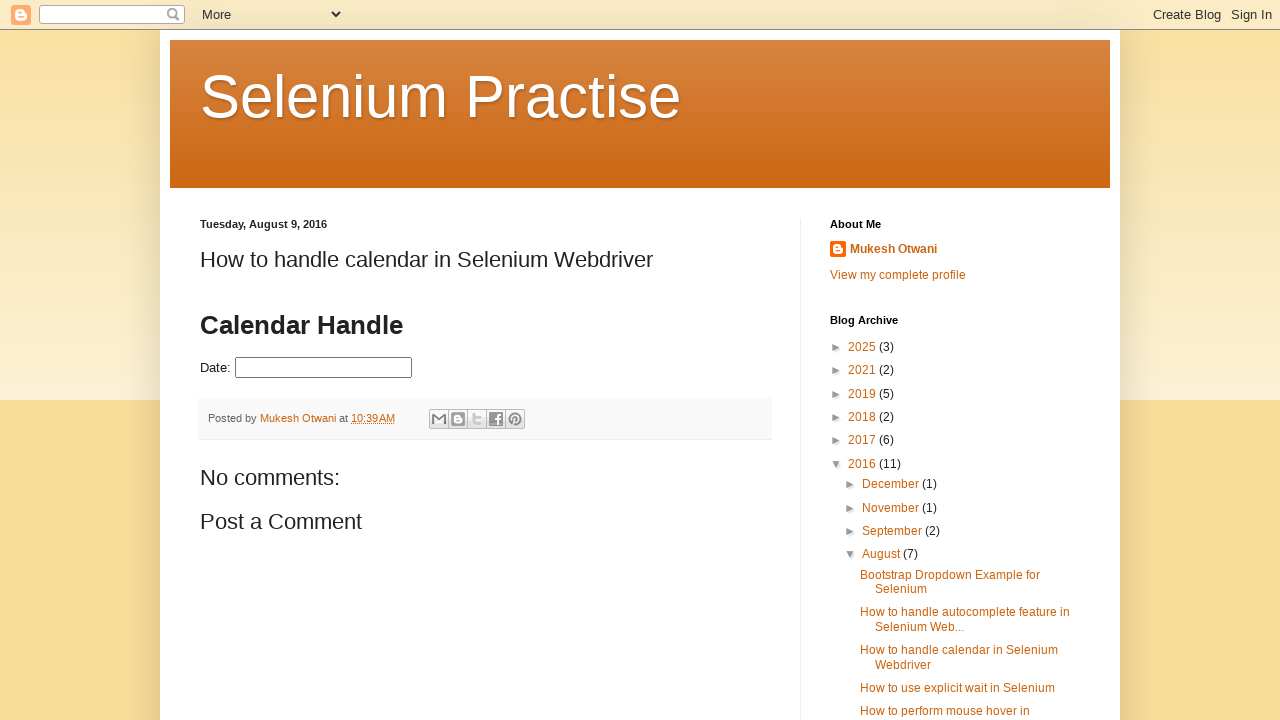

Waited for calendar heading to be visible
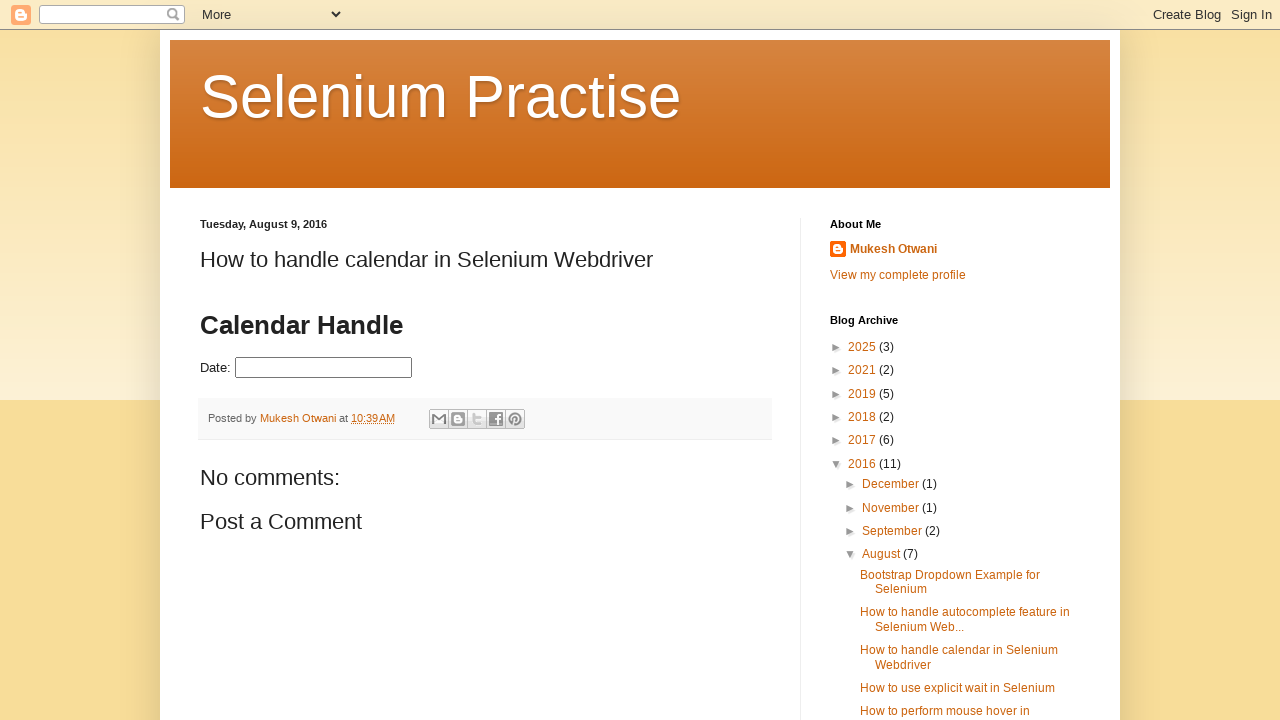

Clicked date picker input to open calendar at (324, 368) on xpath=//input[@id='datepicker']
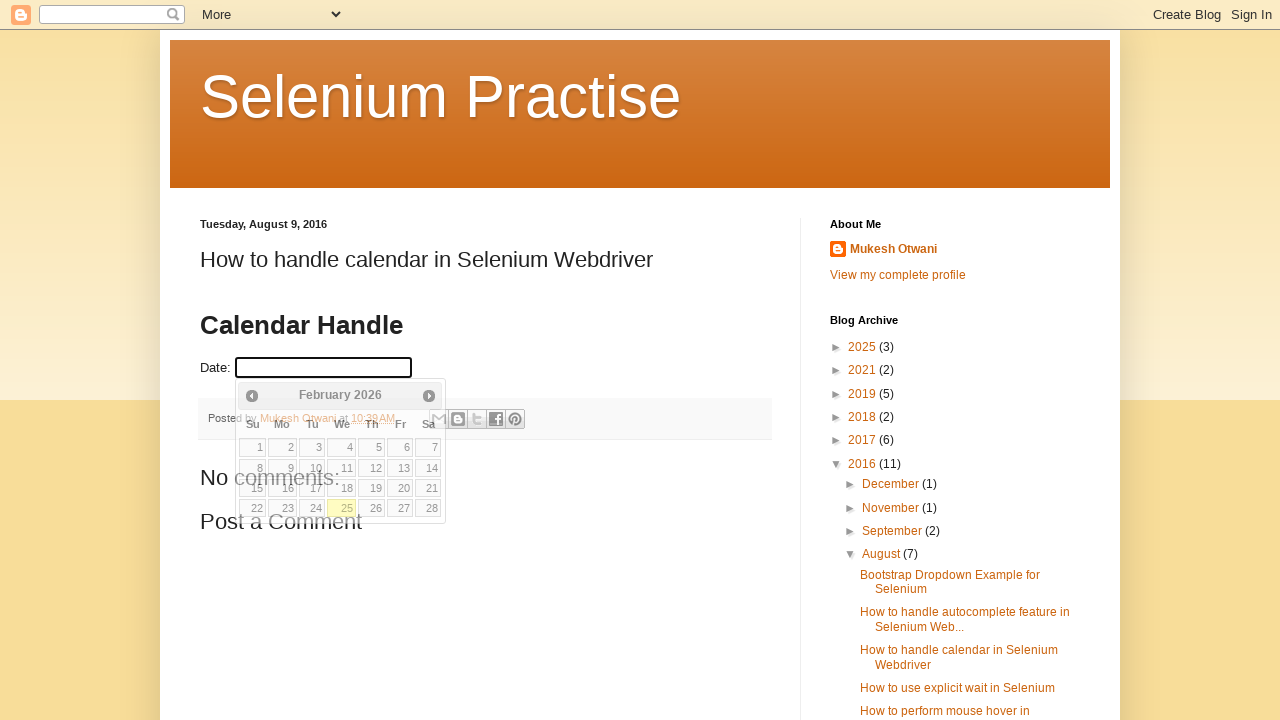

Retrieved current month from calendar
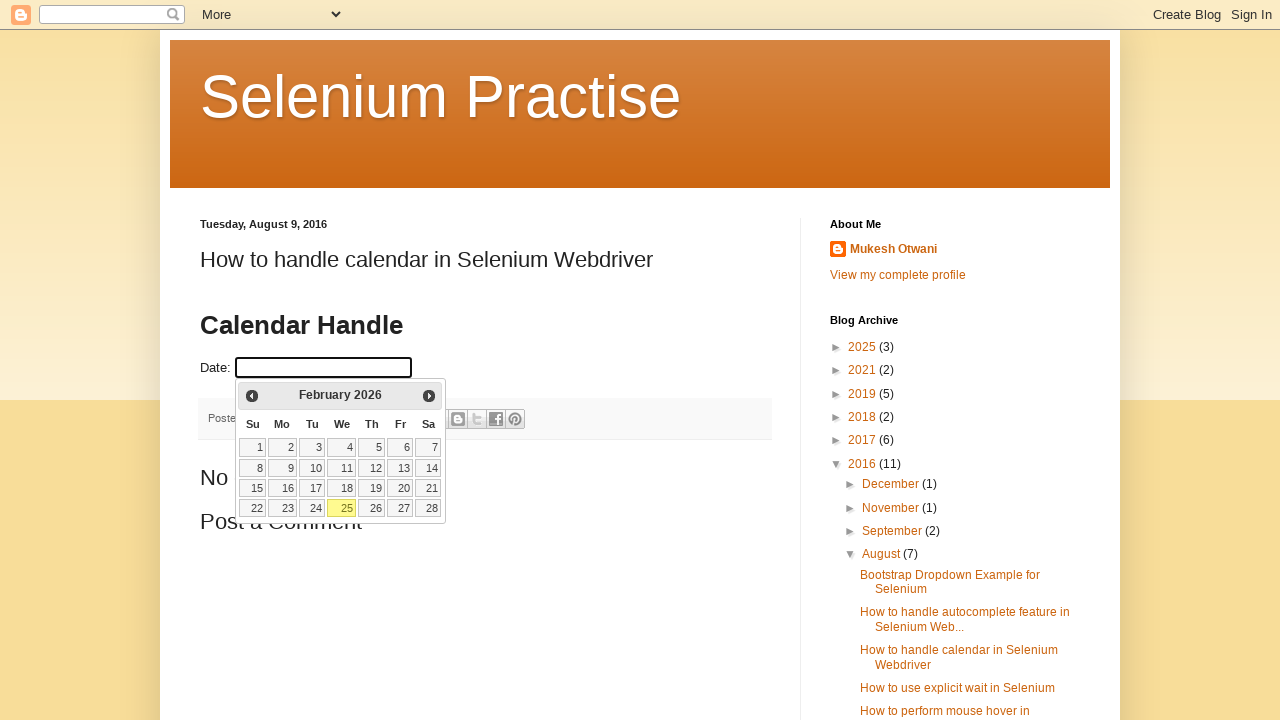

Retrieved current year from calendar
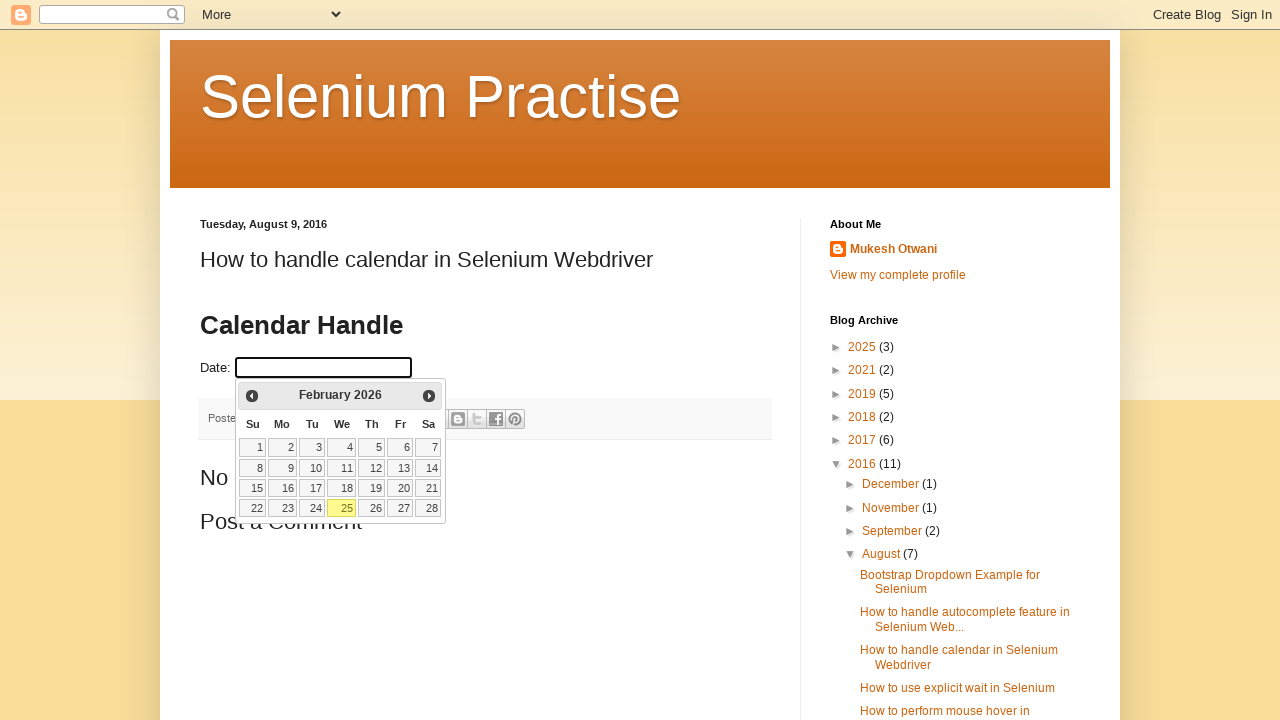

Clicked previous month button to navigate calendar at (252, 396) on xpath=//span[@class='ui-icon ui-icon-circle-triangle-w']
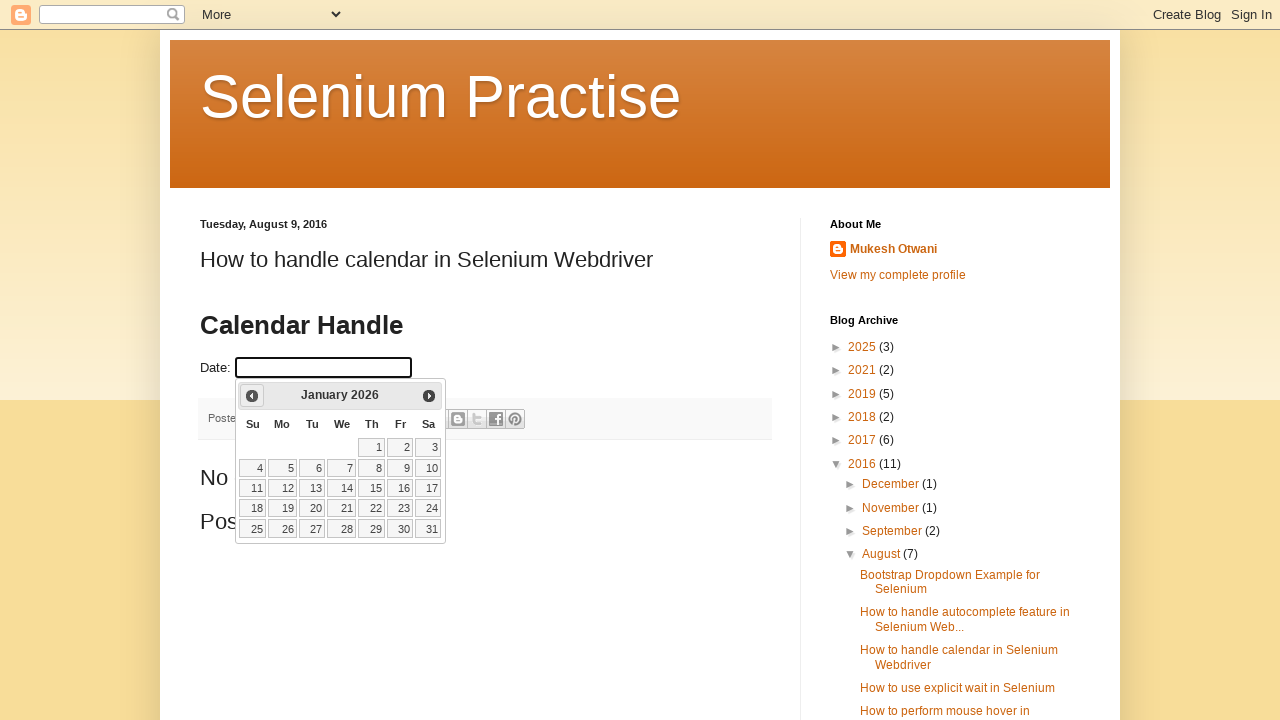

Waited 1 second between navigation clicks
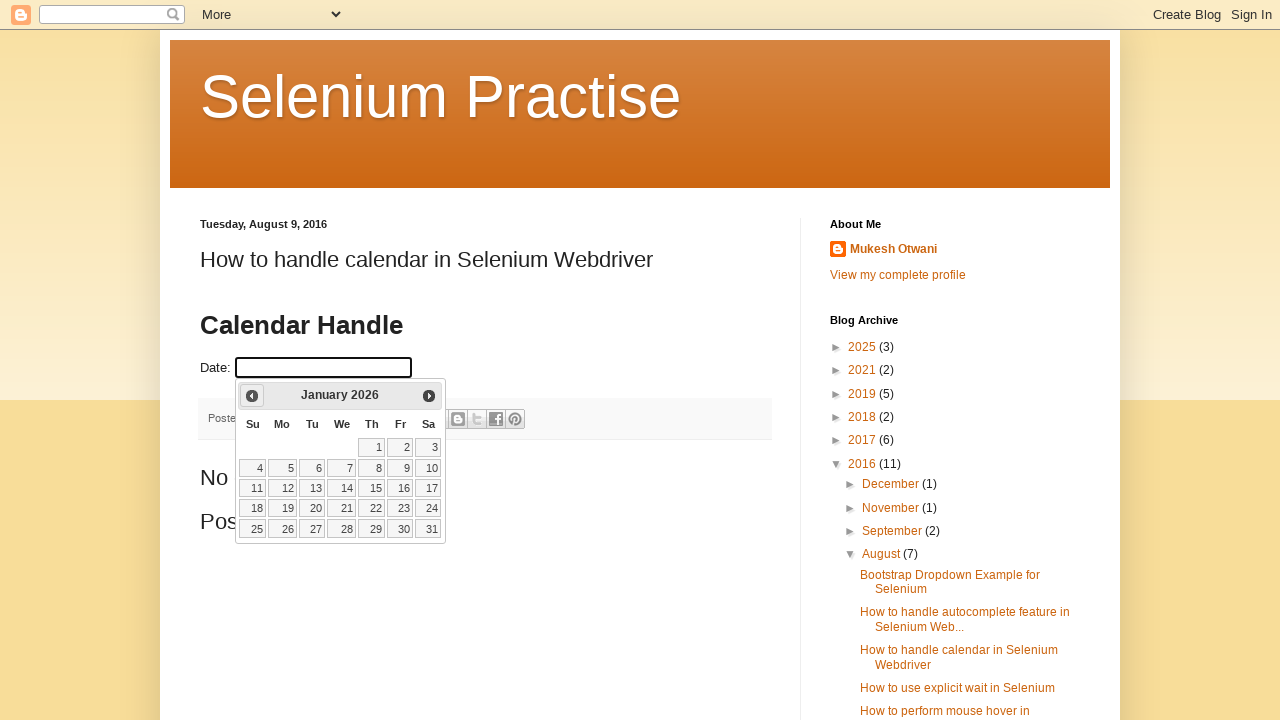

Retrieved updated month from calendar
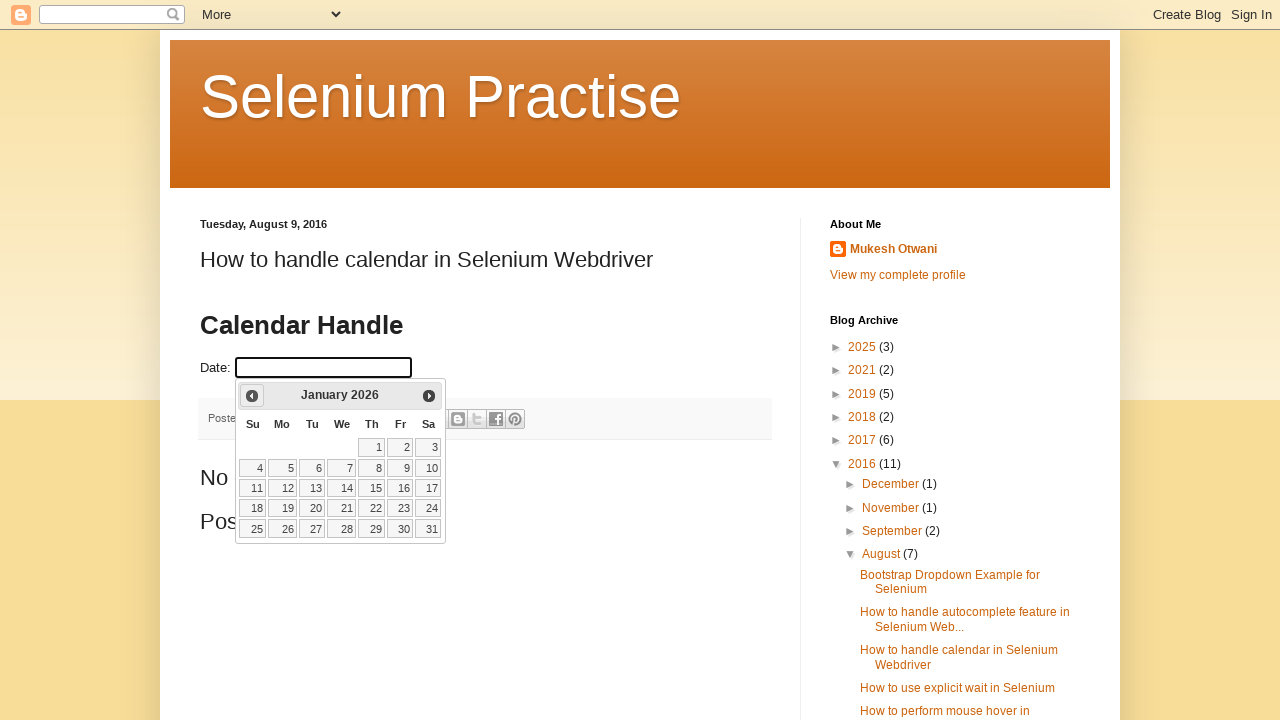

Retrieved updated year from calendar
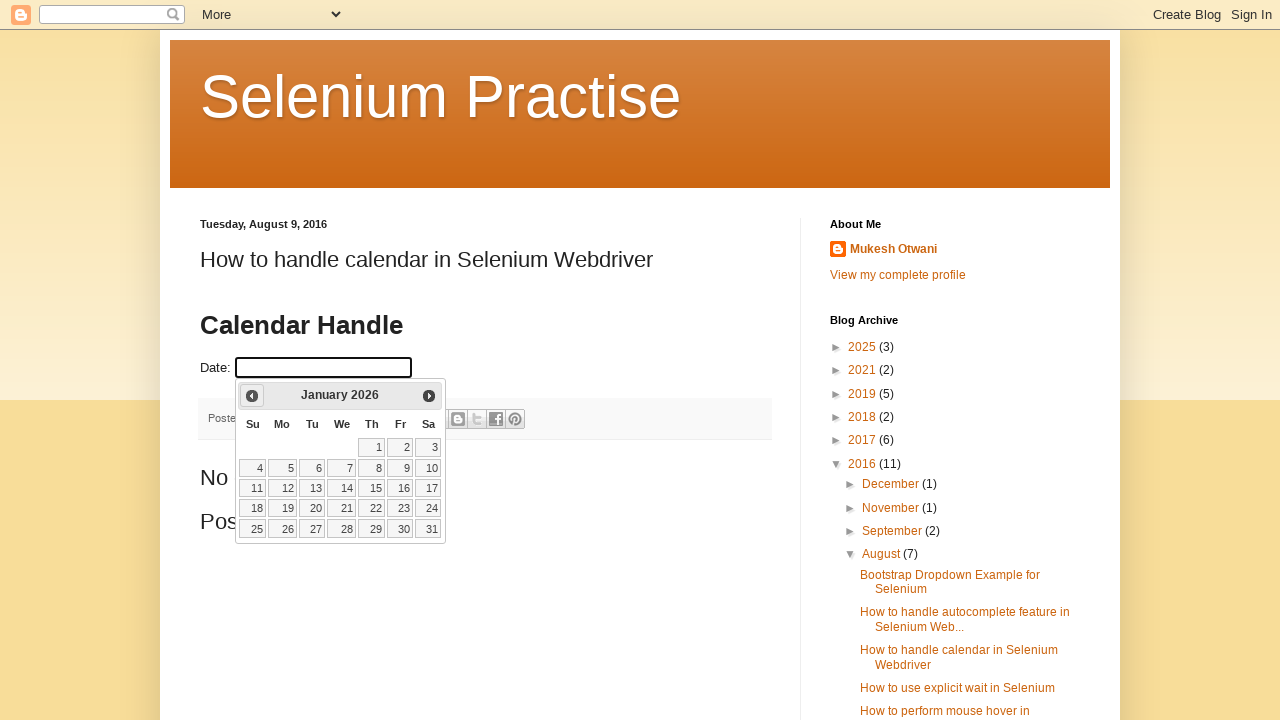

Clicked previous month button to navigate calendar at (252, 396) on xpath=//span[@class='ui-icon ui-icon-circle-triangle-w']
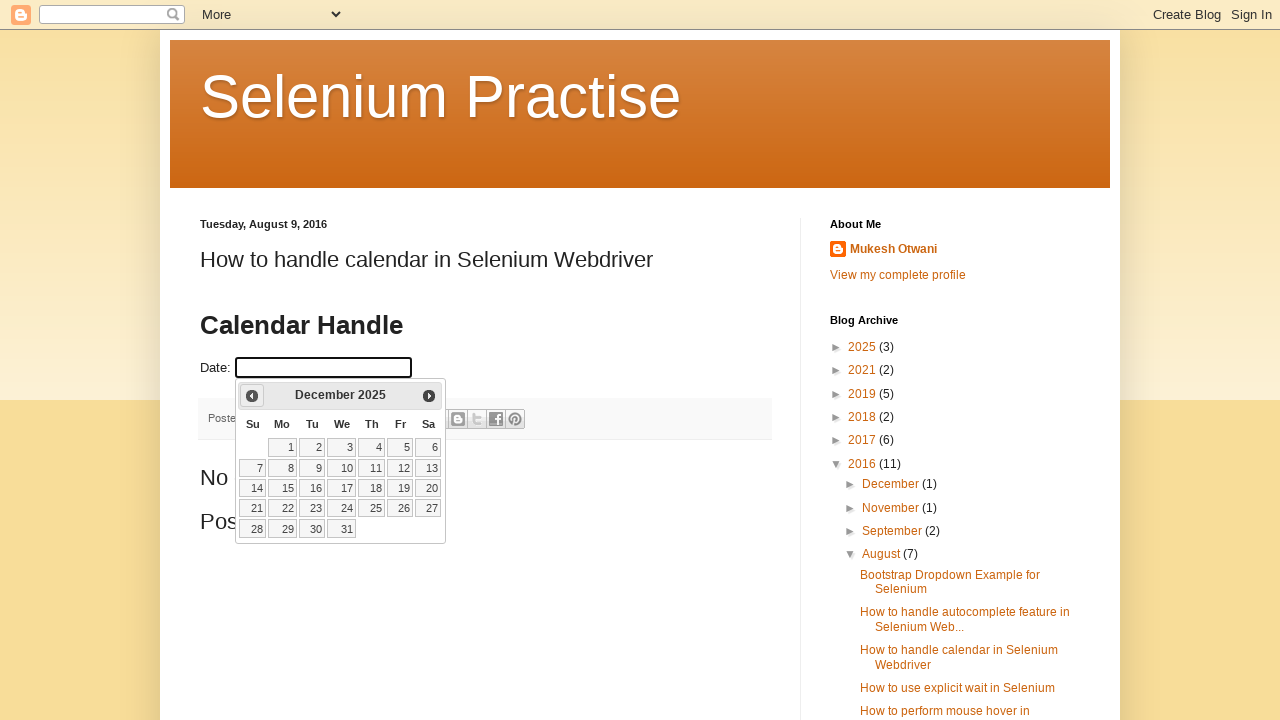

Waited 1 second between navigation clicks
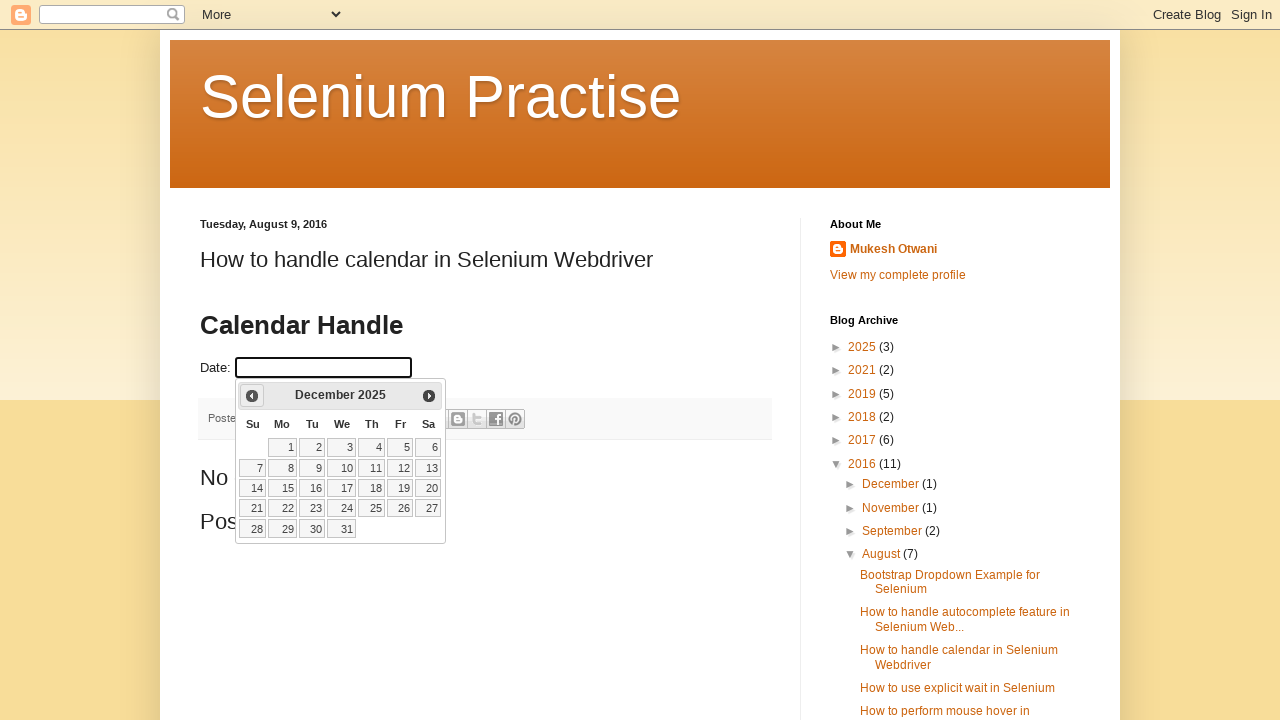

Retrieved updated month from calendar
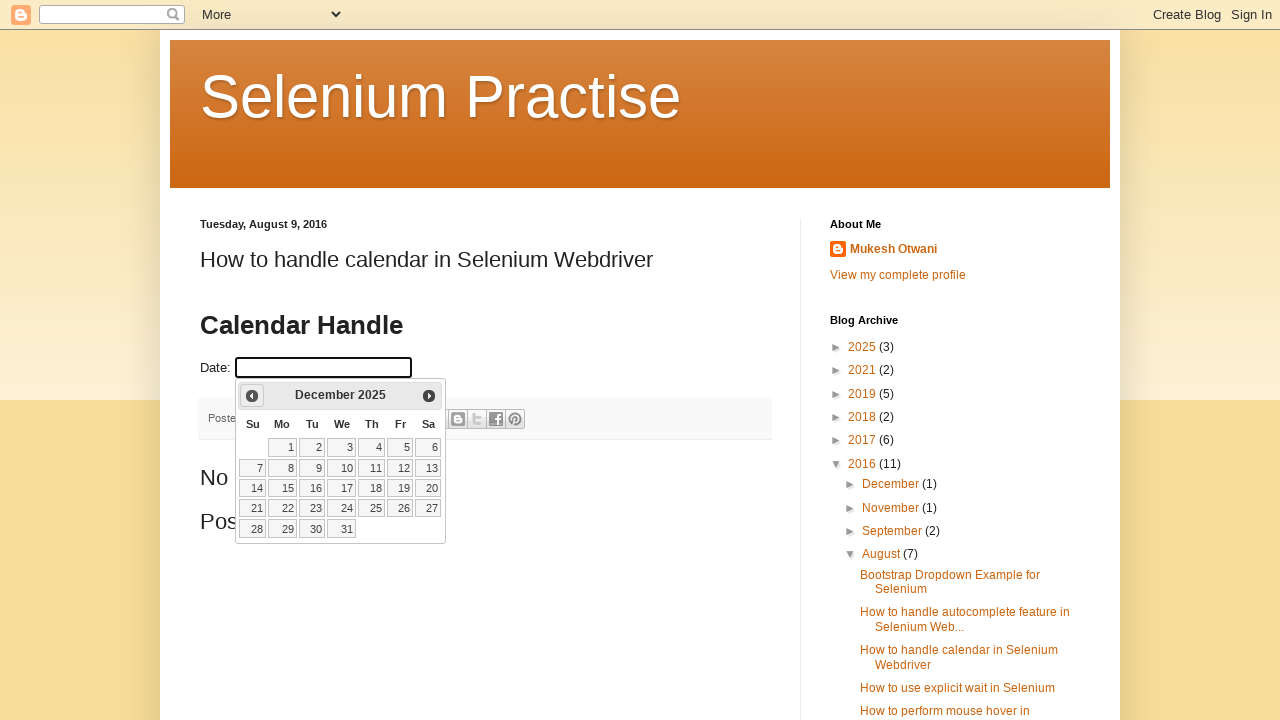

Retrieved updated year from calendar
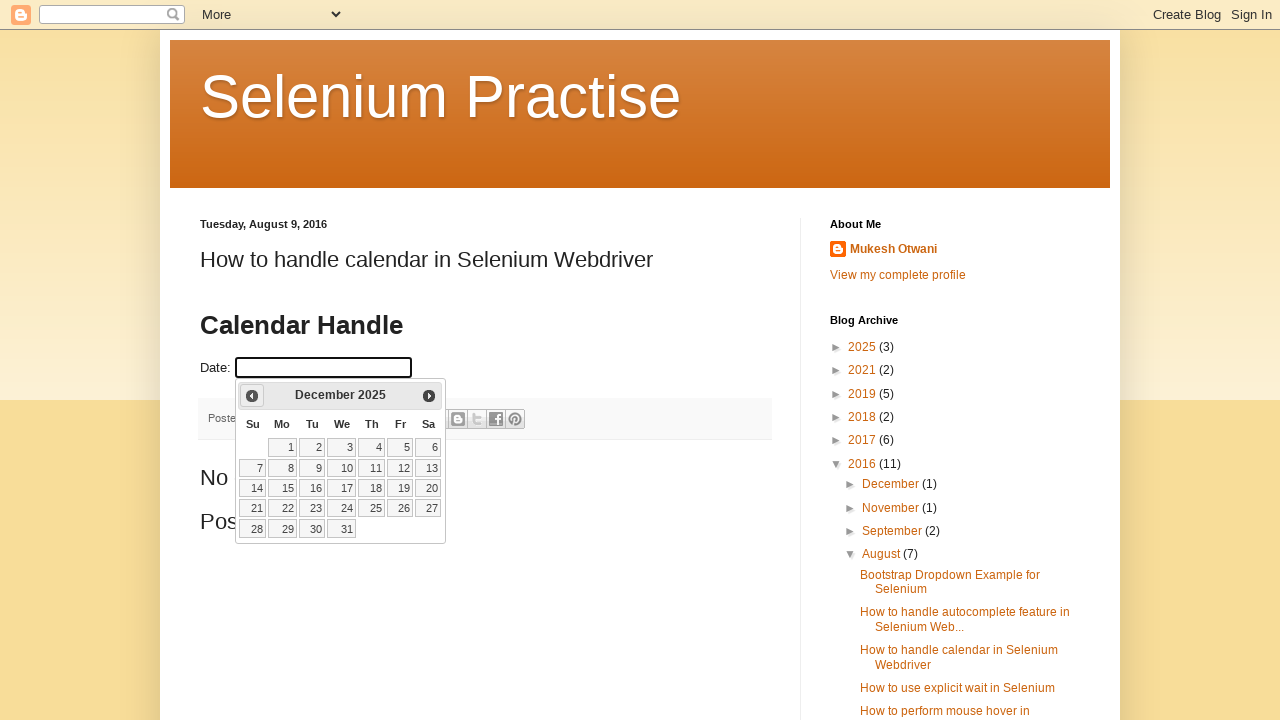

Clicked previous month button to navigate calendar at (252, 396) on xpath=//span[@class='ui-icon ui-icon-circle-triangle-w']
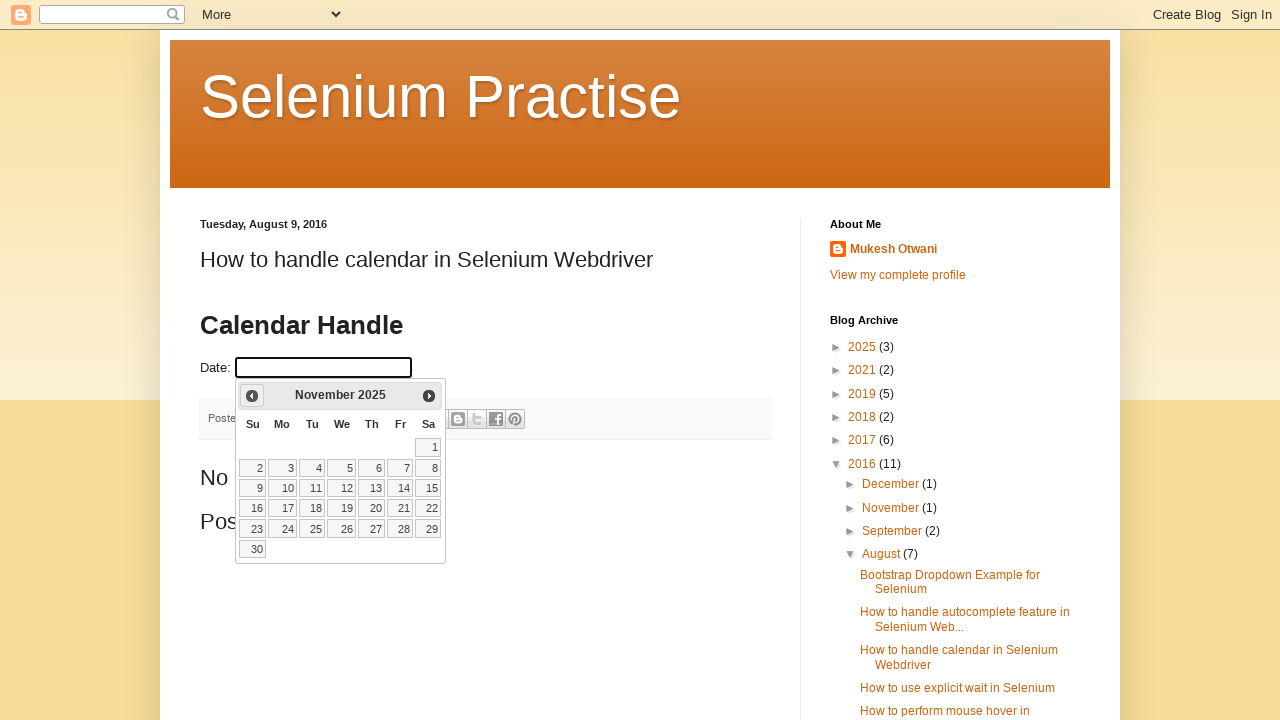

Waited 1 second between navigation clicks
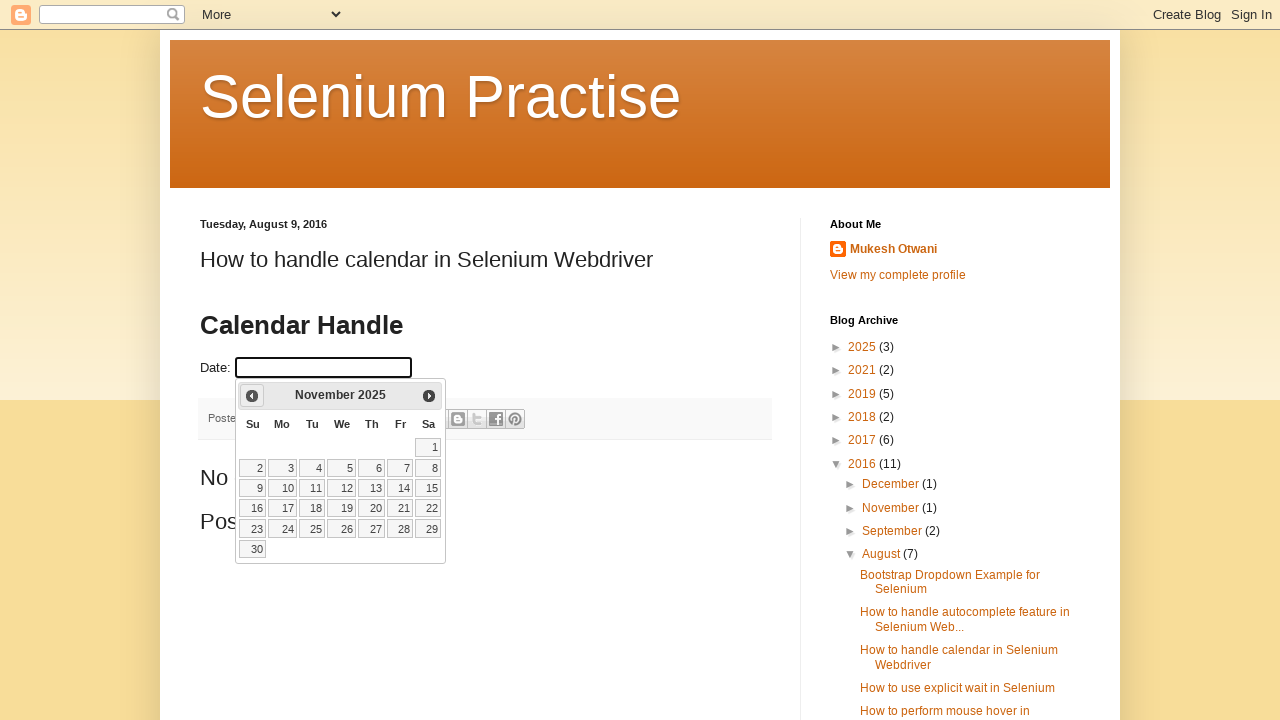

Retrieved updated month from calendar
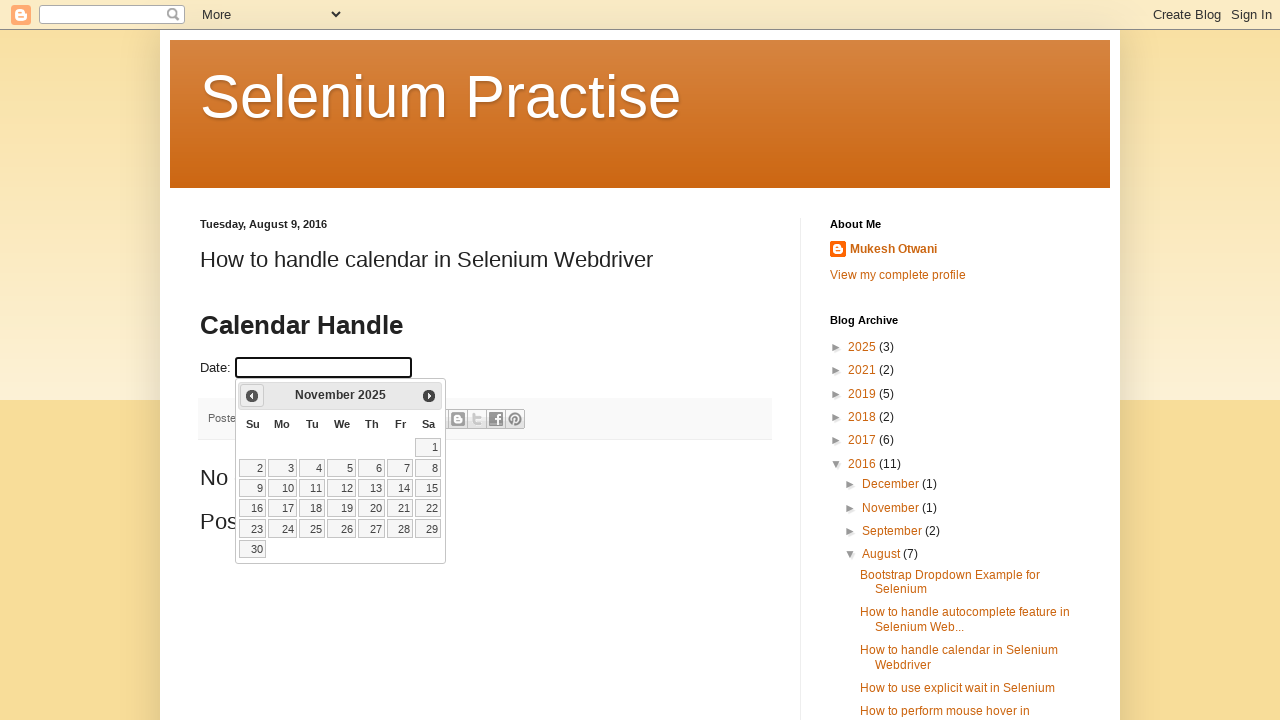

Retrieved updated year from calendar
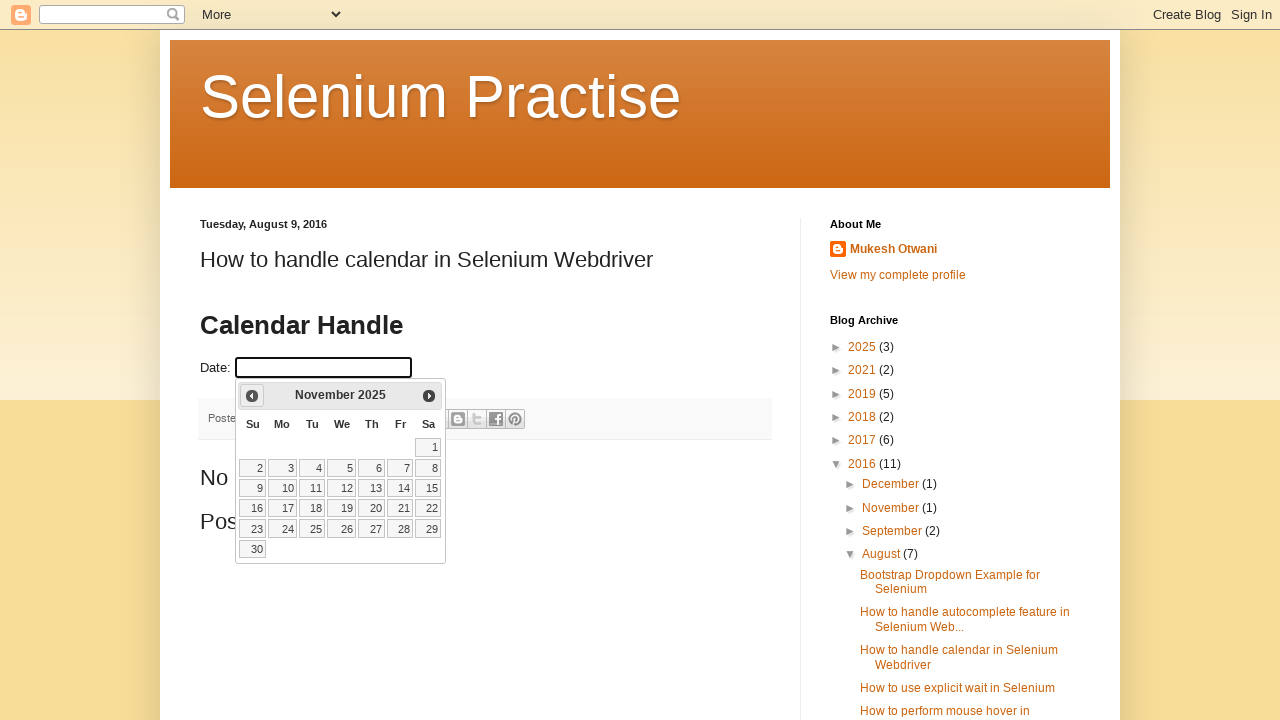

Clicked previous month button to navigate calendar at (252, 396) on xpath=//span[@class='ui-icon ui-icon-circle-triangle-w']
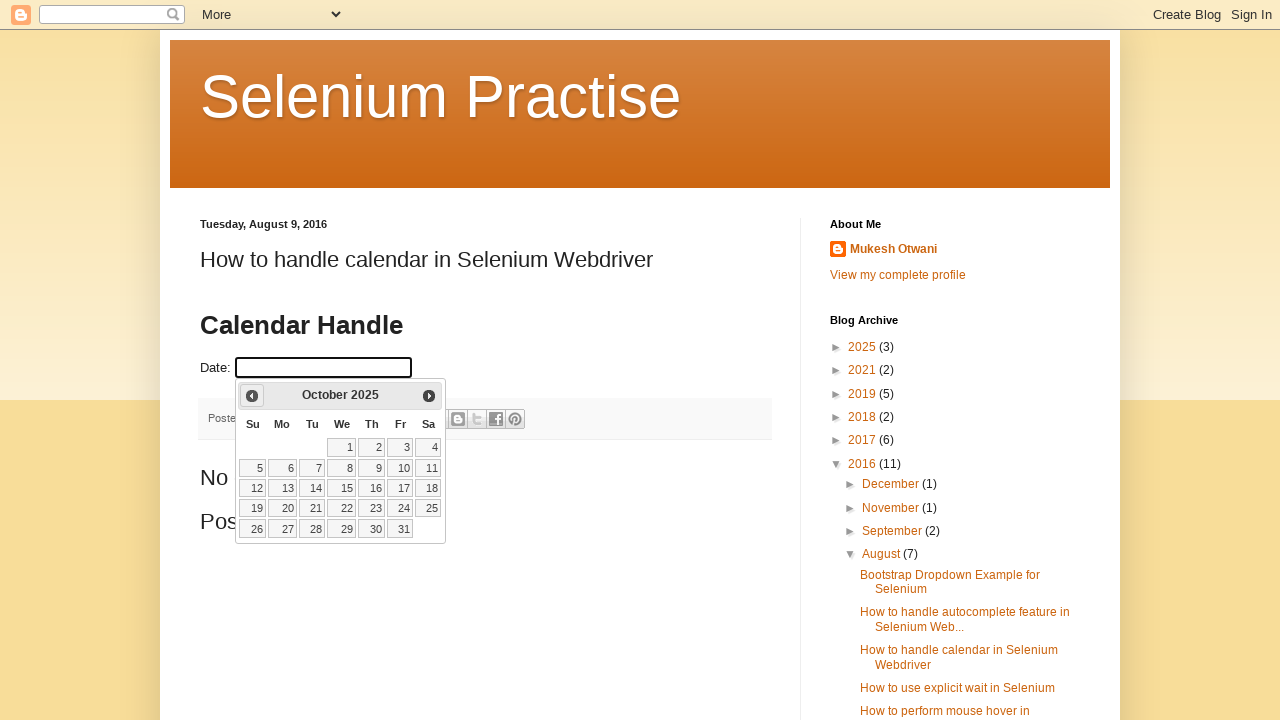

Waited 1 second between navigation clicks
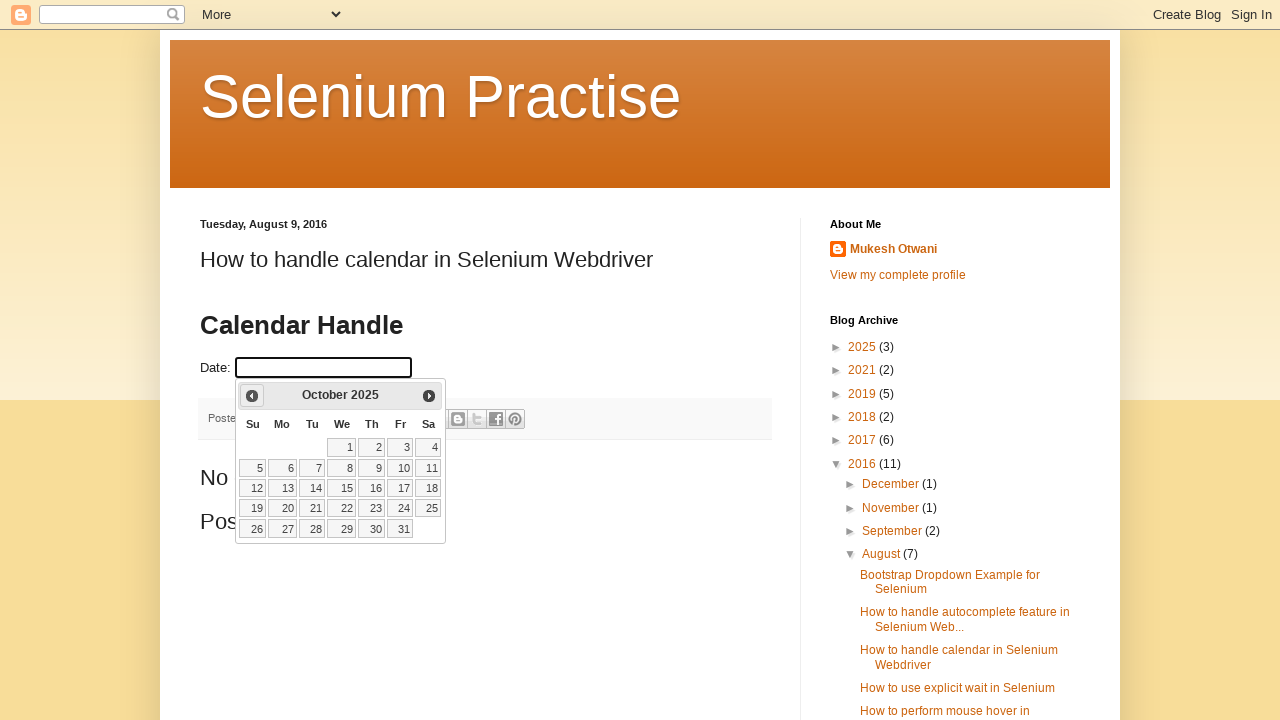

Retrieved updated month from calendar
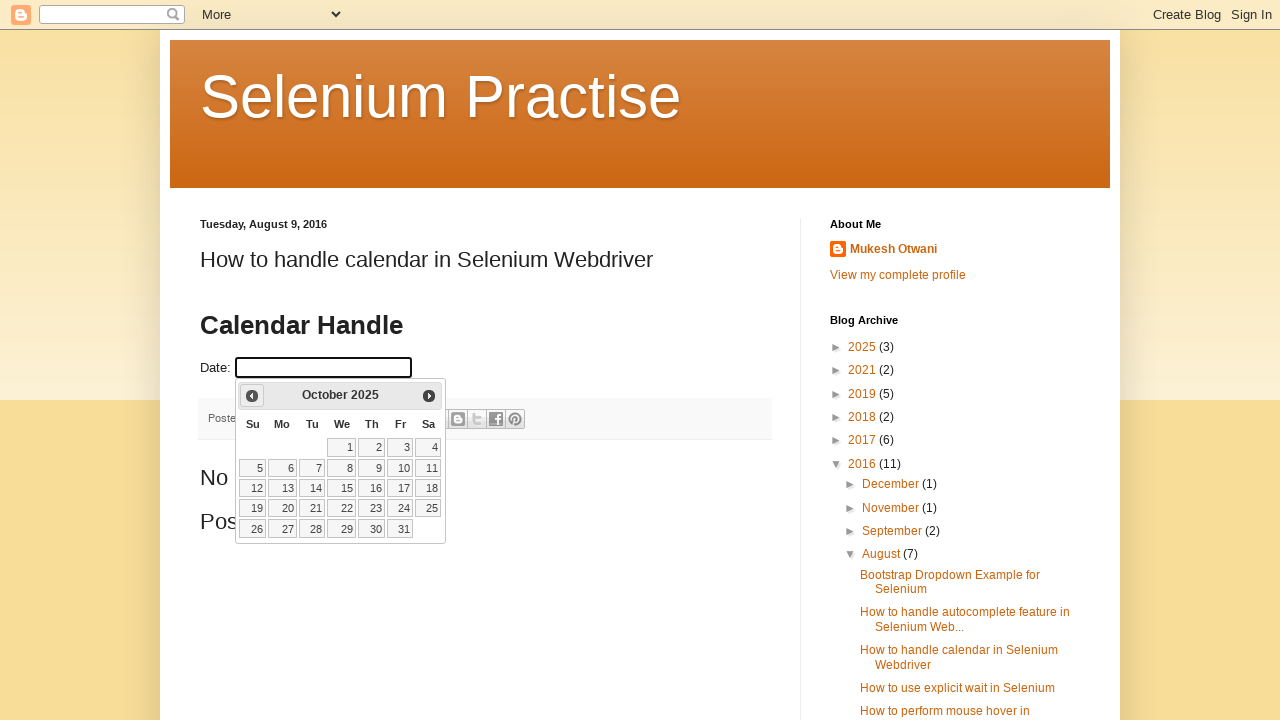

Retrieved updated year from calendar
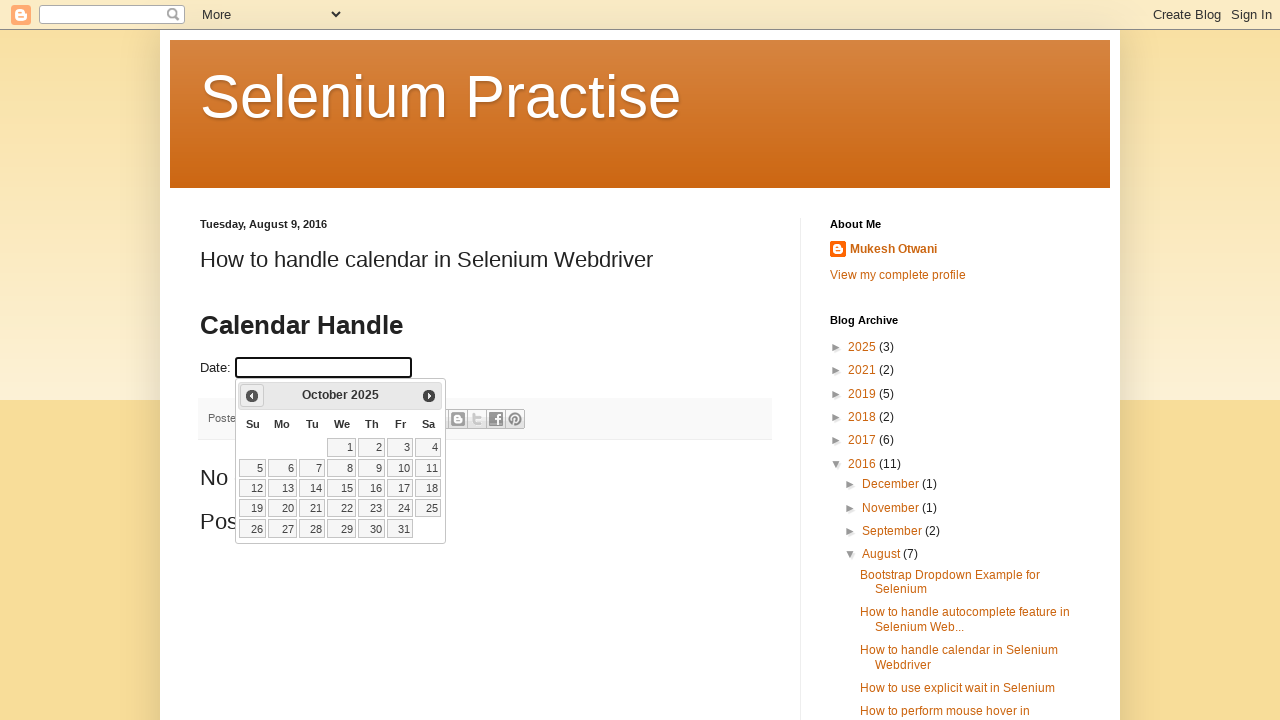

Clicked previous month button to navigate calendar at (252, 396) on xpath=//span[@class='ui-icon ui-icon-circle-triangle-w']
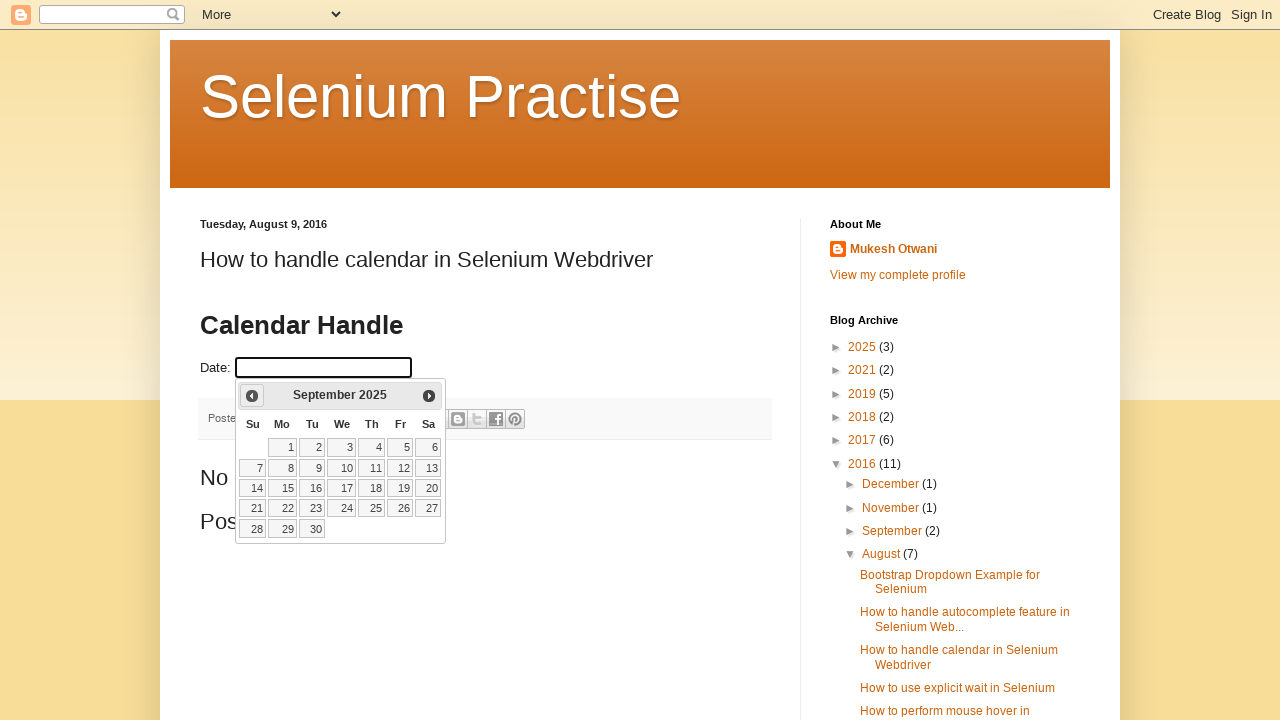

Waited 1 second between navigation clicks
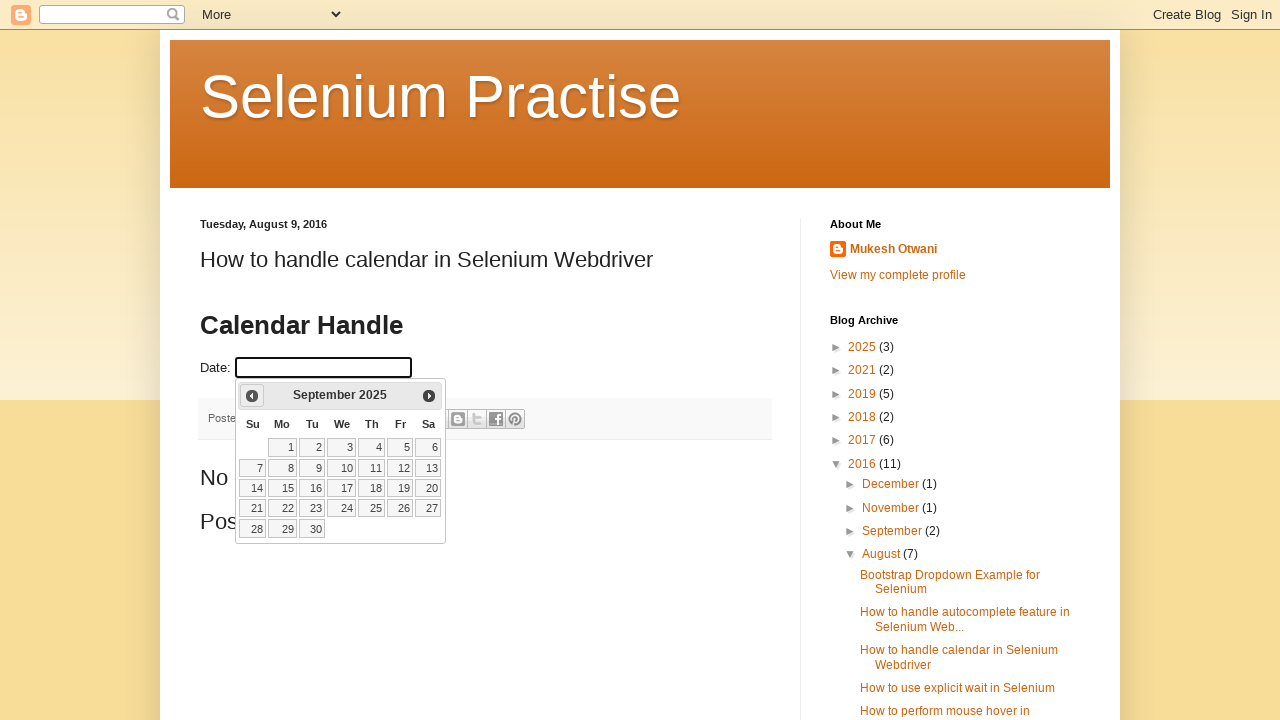

Retrieved updated month from calendar
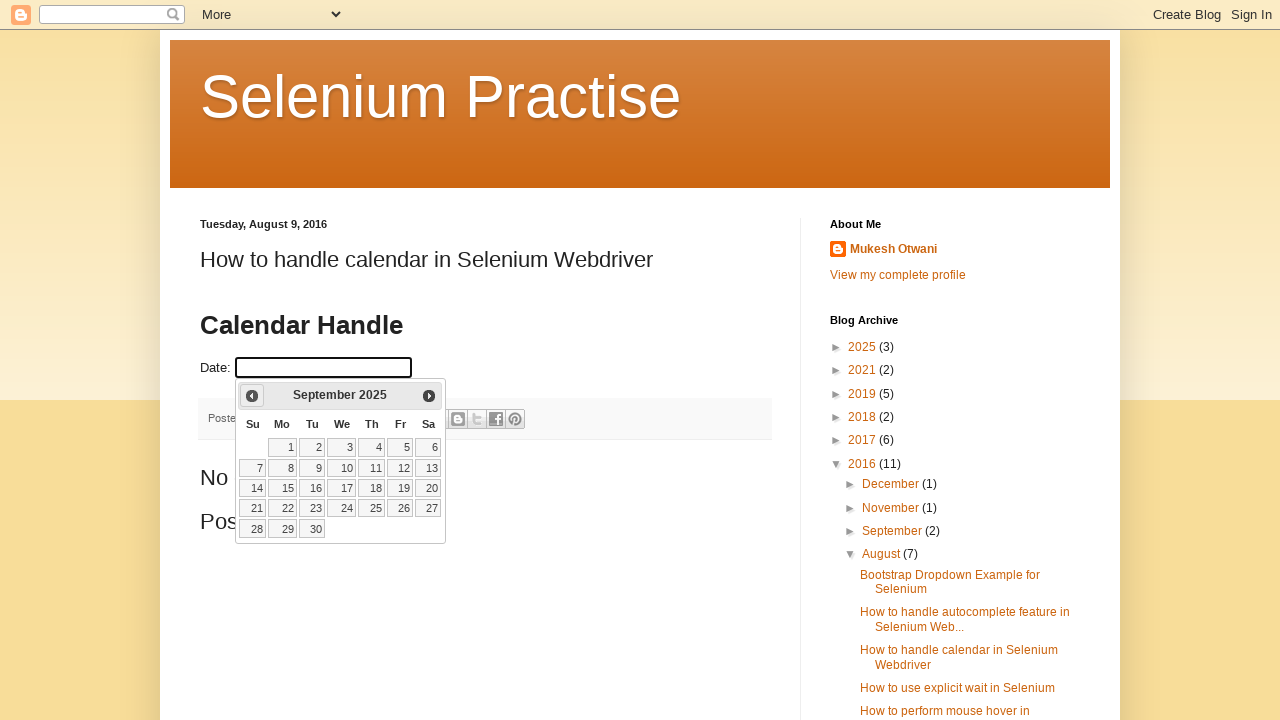

Retrieved updated year from calendar
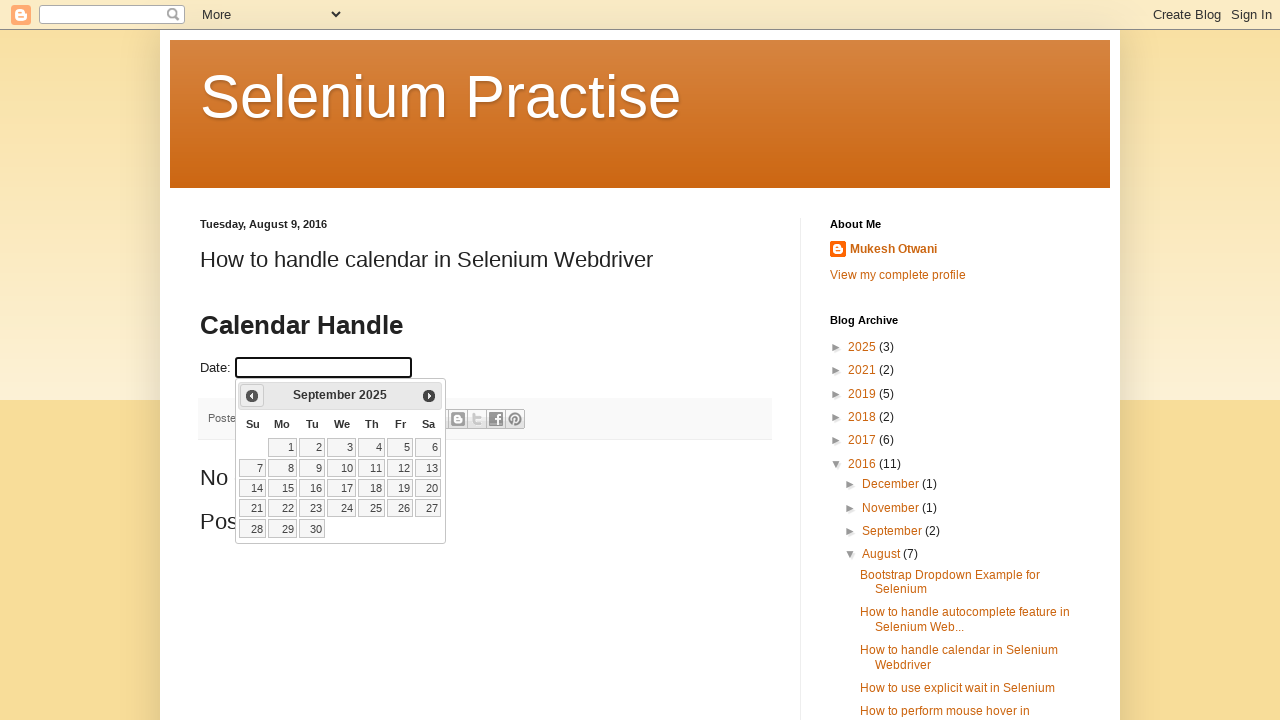

Clicked previous month button to navigate calendar at (252, 396) on xpath=//span[@class='ui-icon ui-icon-circle-triangle-w']
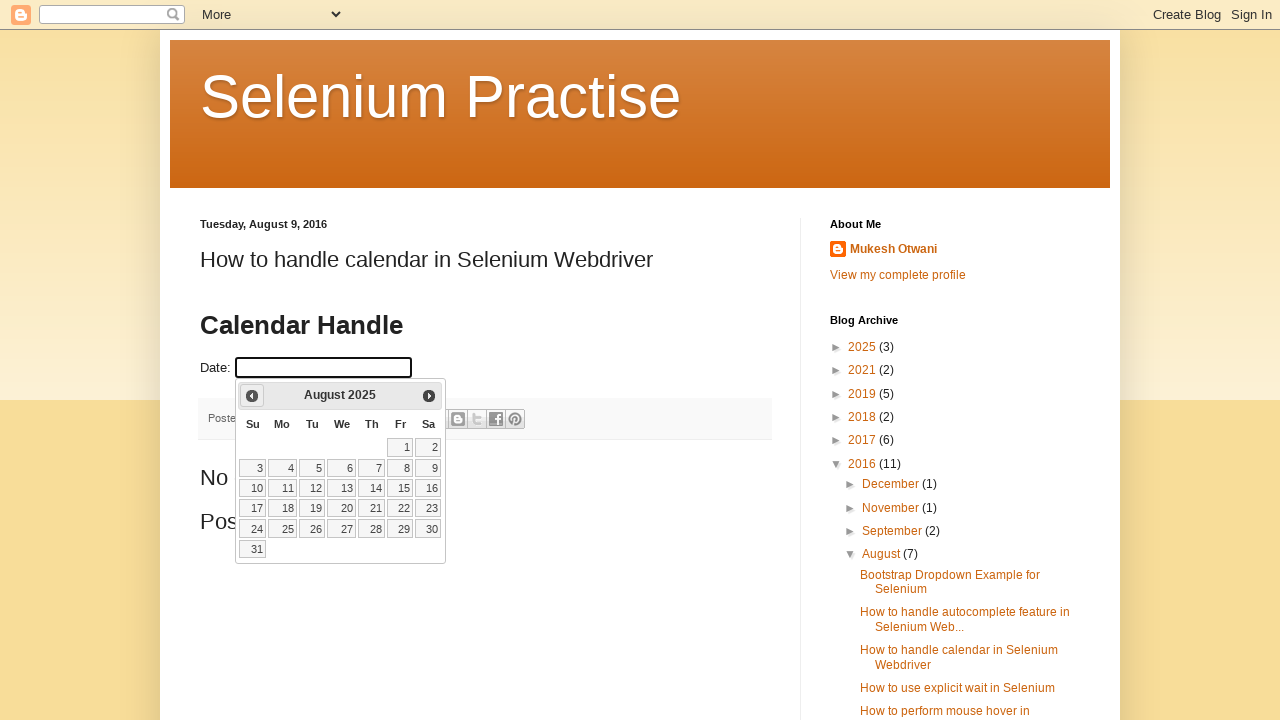

Waited 1 second between navigation clicks
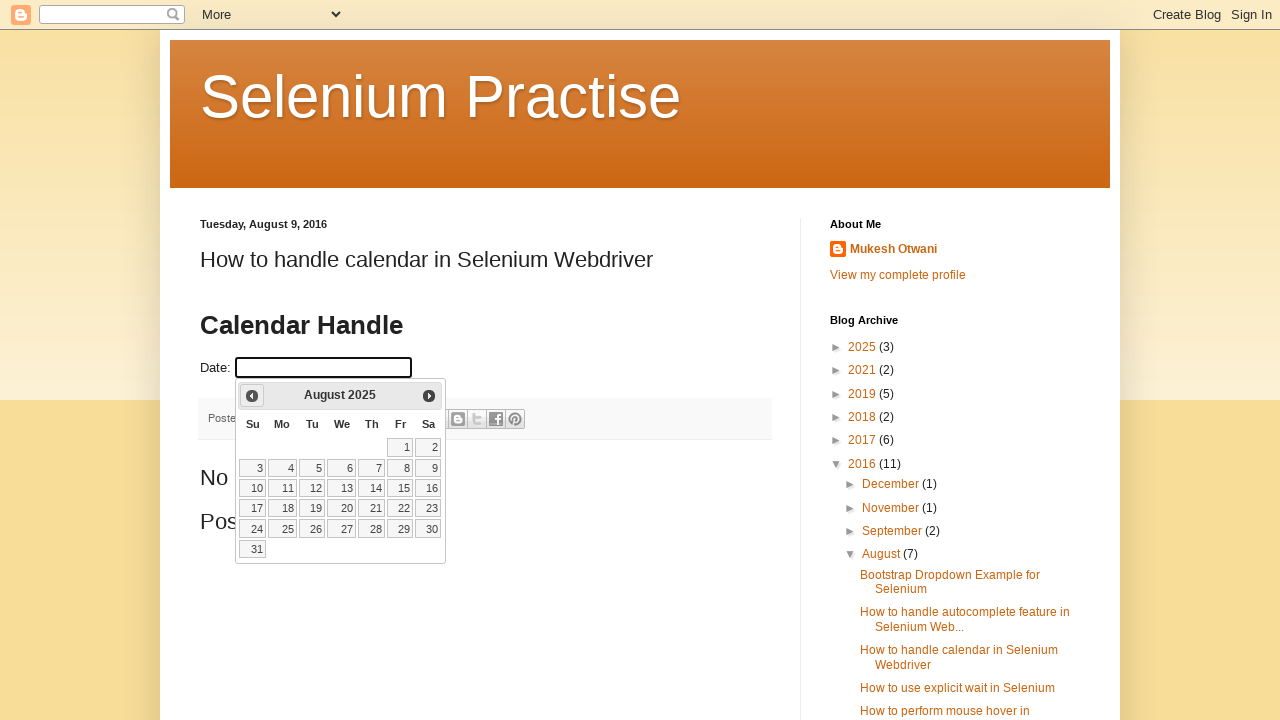

Retrieved updated month from calendar
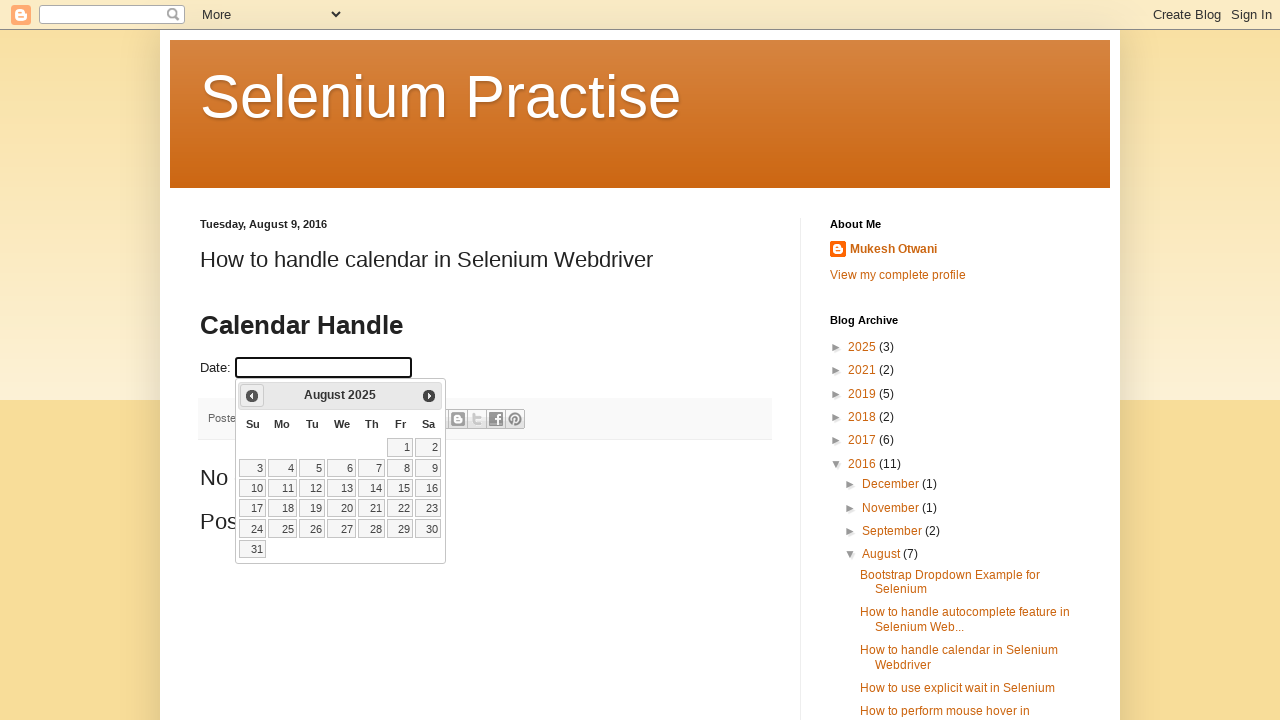

Retrieved updated year from calendar
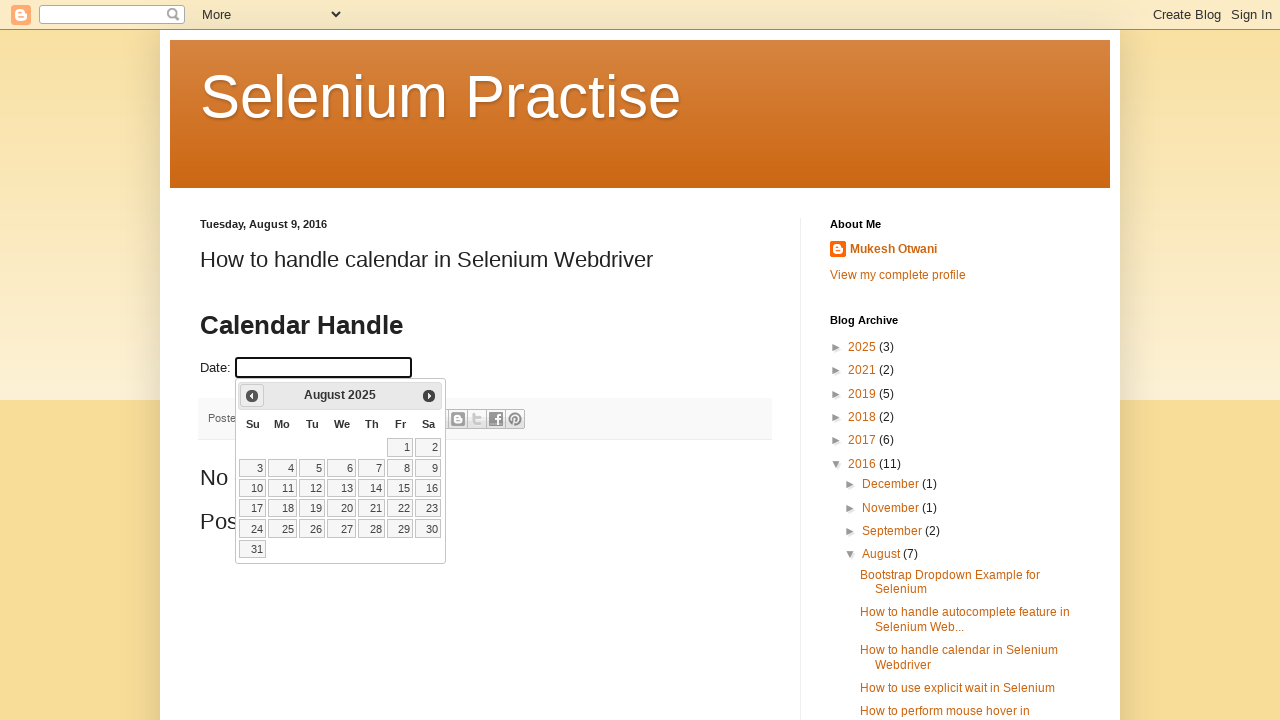

Clicked previous month button to navigate calendar at (252, 396) on xpath=//span[@class='ui-icon ui-icon-circle-triangle-w']
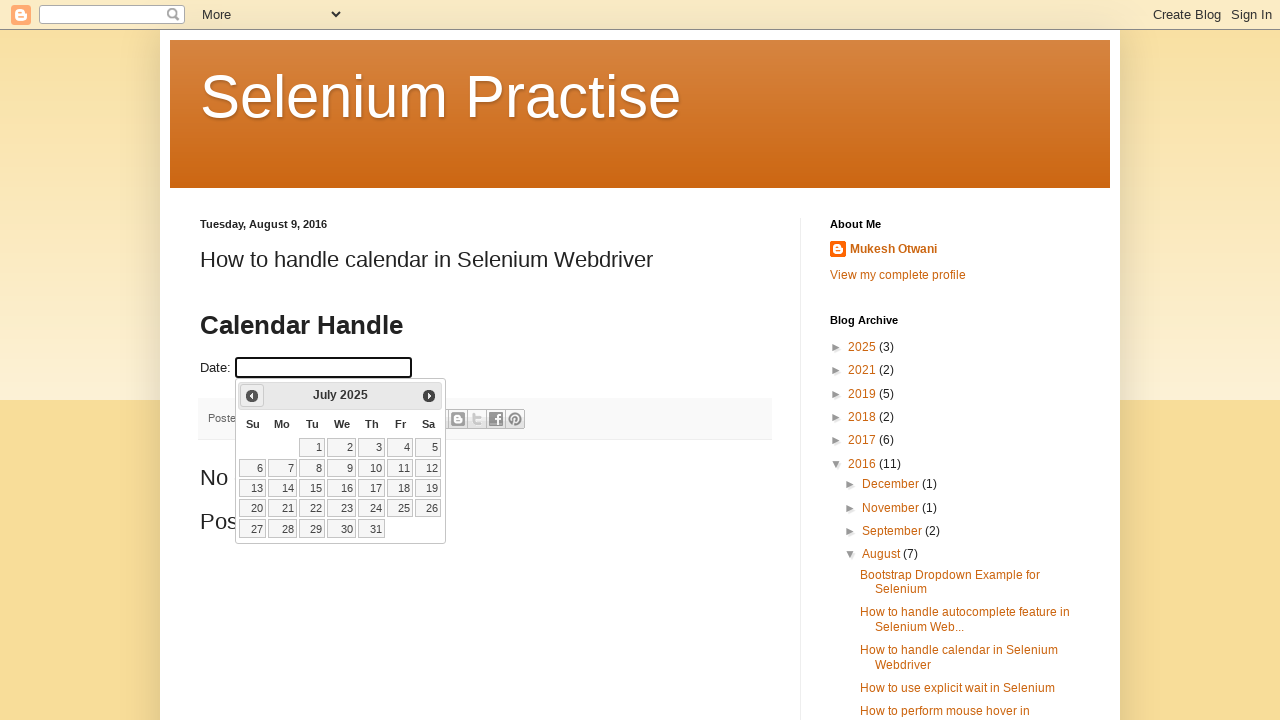

Waited 1 second between navigation clicks
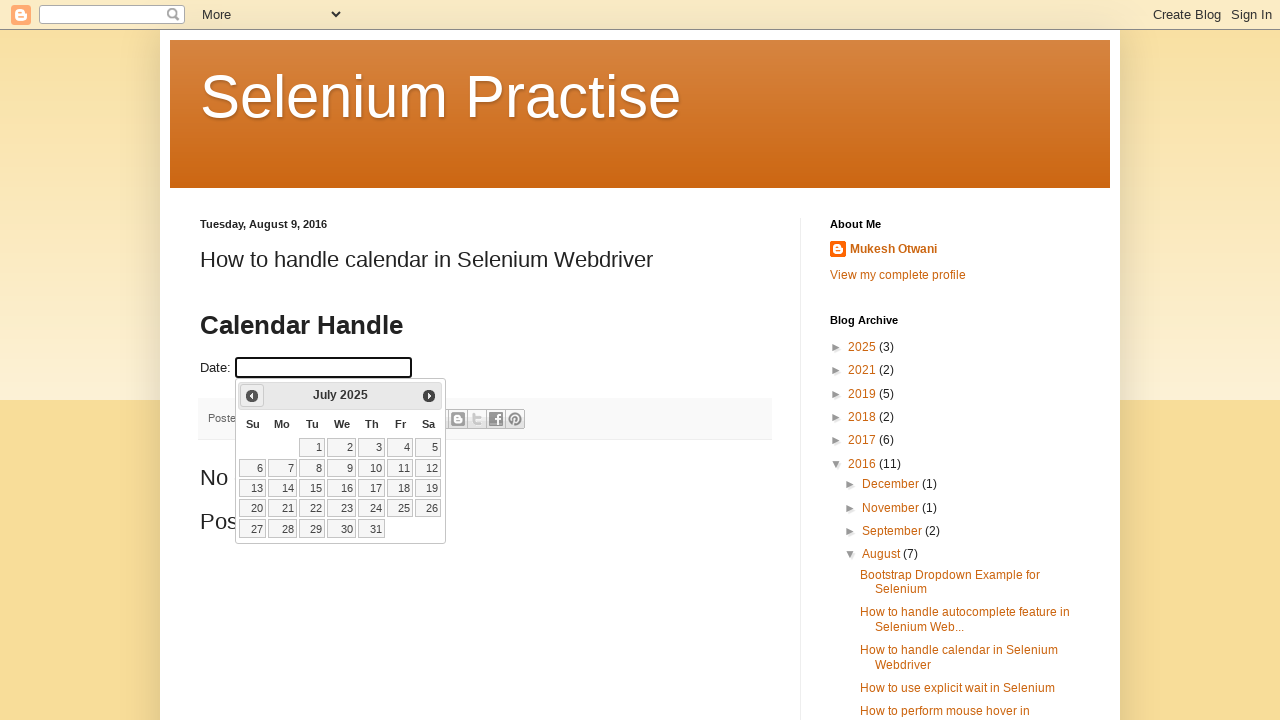

Retrieved updated month from calendar
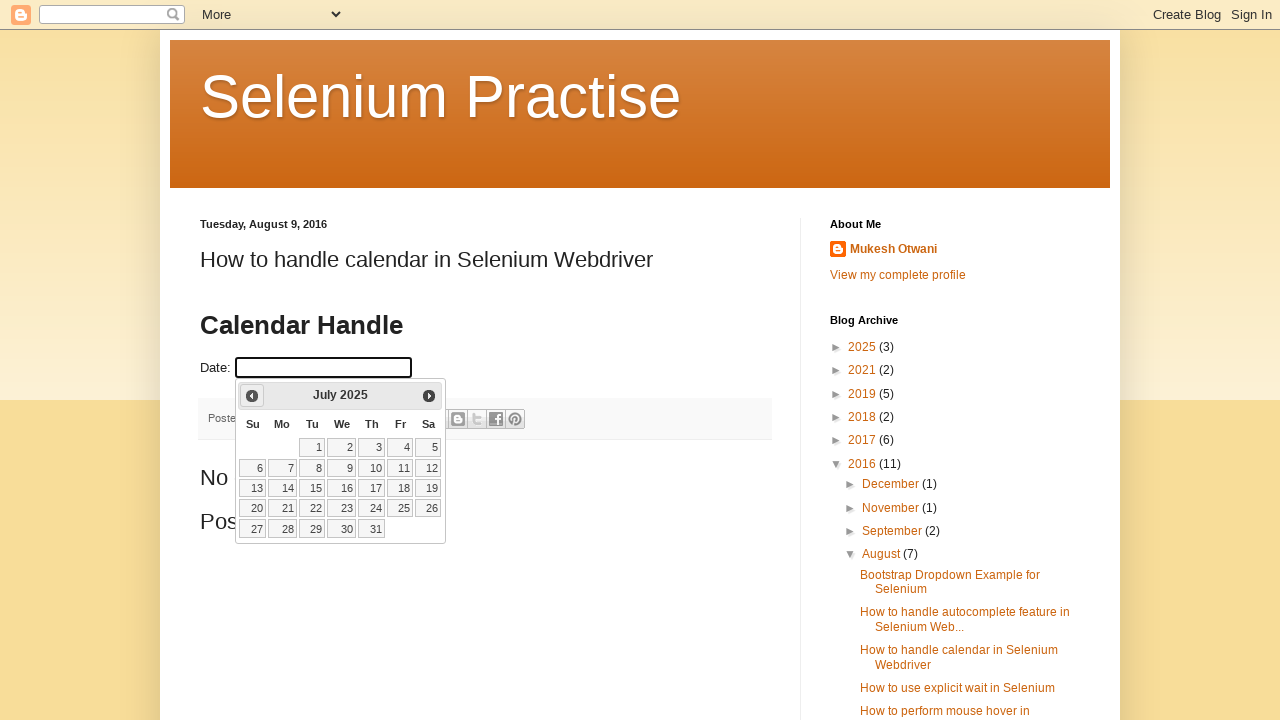

Retrieved updated year from calendar
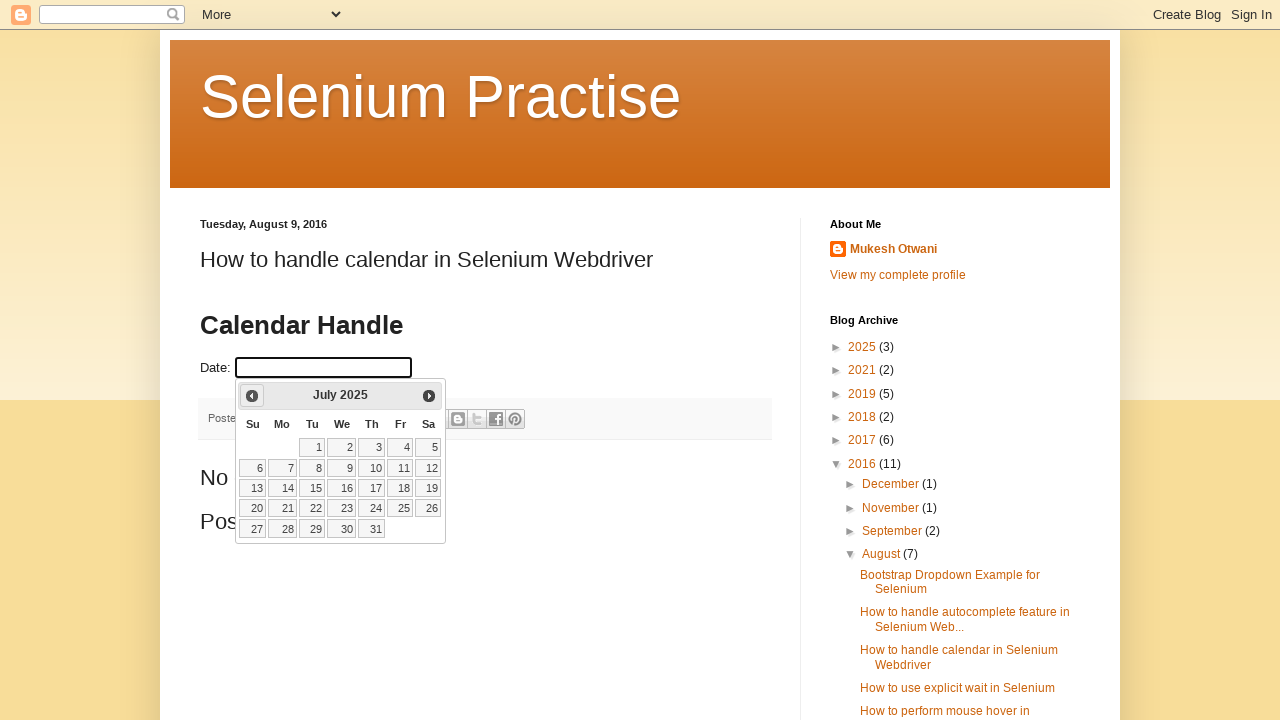

Clicked previous month button to navigate calendar at (252, 396) on xpath=//span[@class='ui-icon ui-icon-circle-triangle-w']
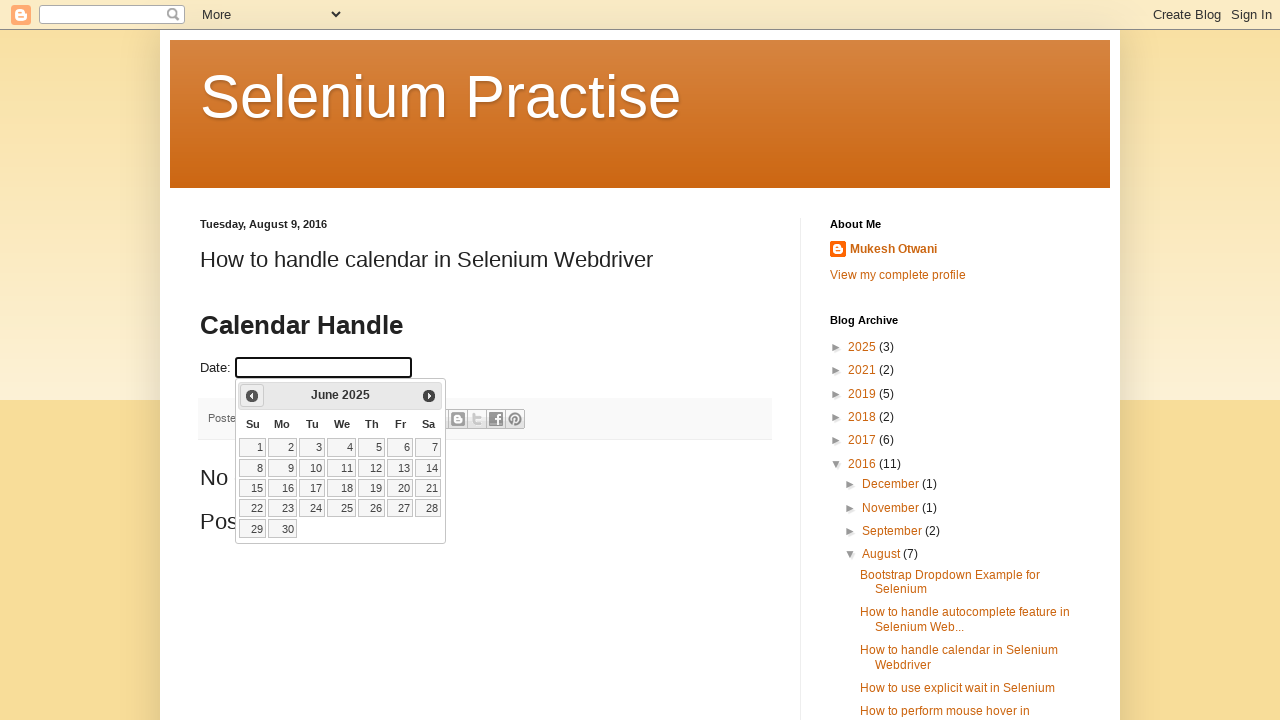

Waited 1 second between navigation clicks
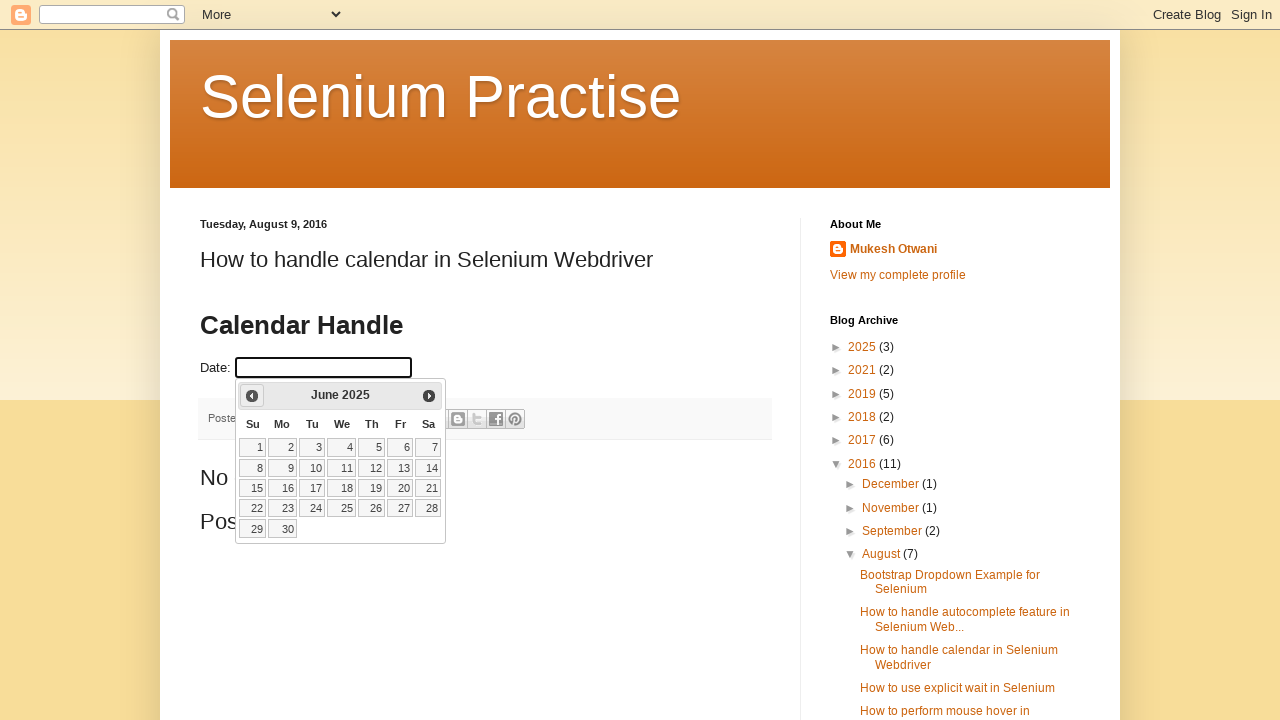

Retrieved updated month from calendar
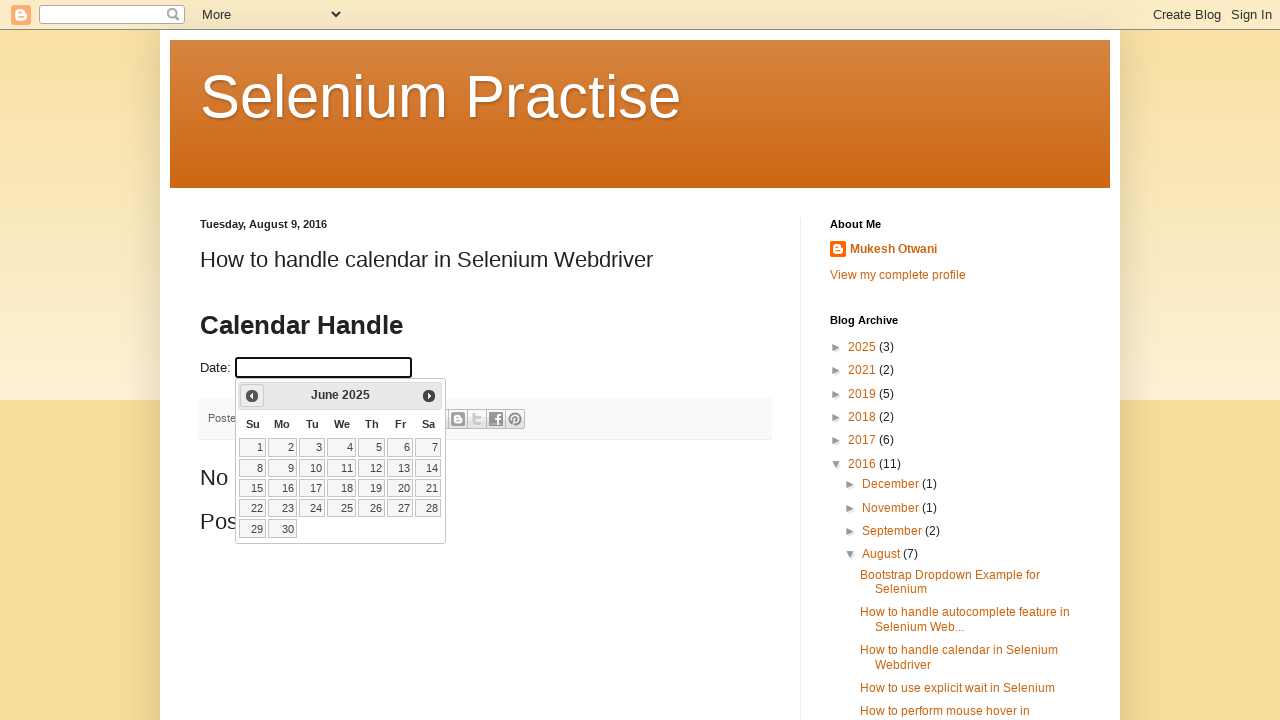

Retrieved updated year from calendar
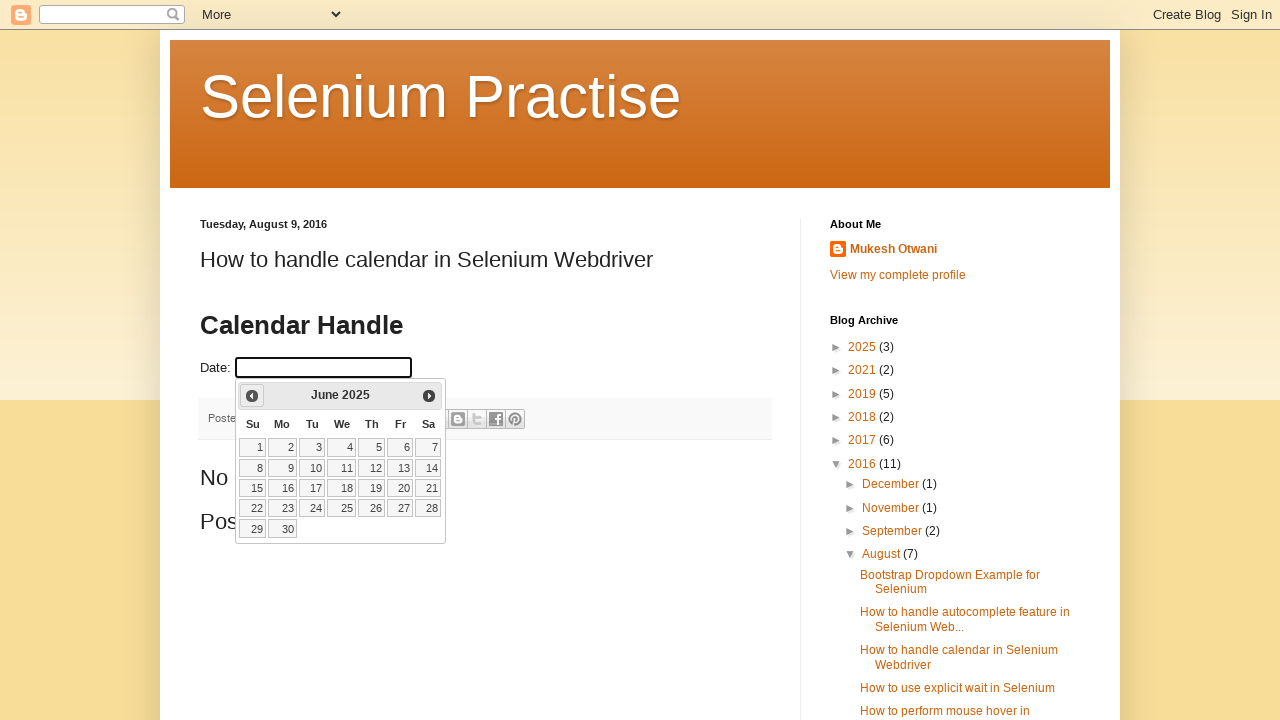

Clicked previous month button to navigate calendar at (252, 396) on xpath=//span[@class='ui-icon ui-icon-circle-triangle-w']
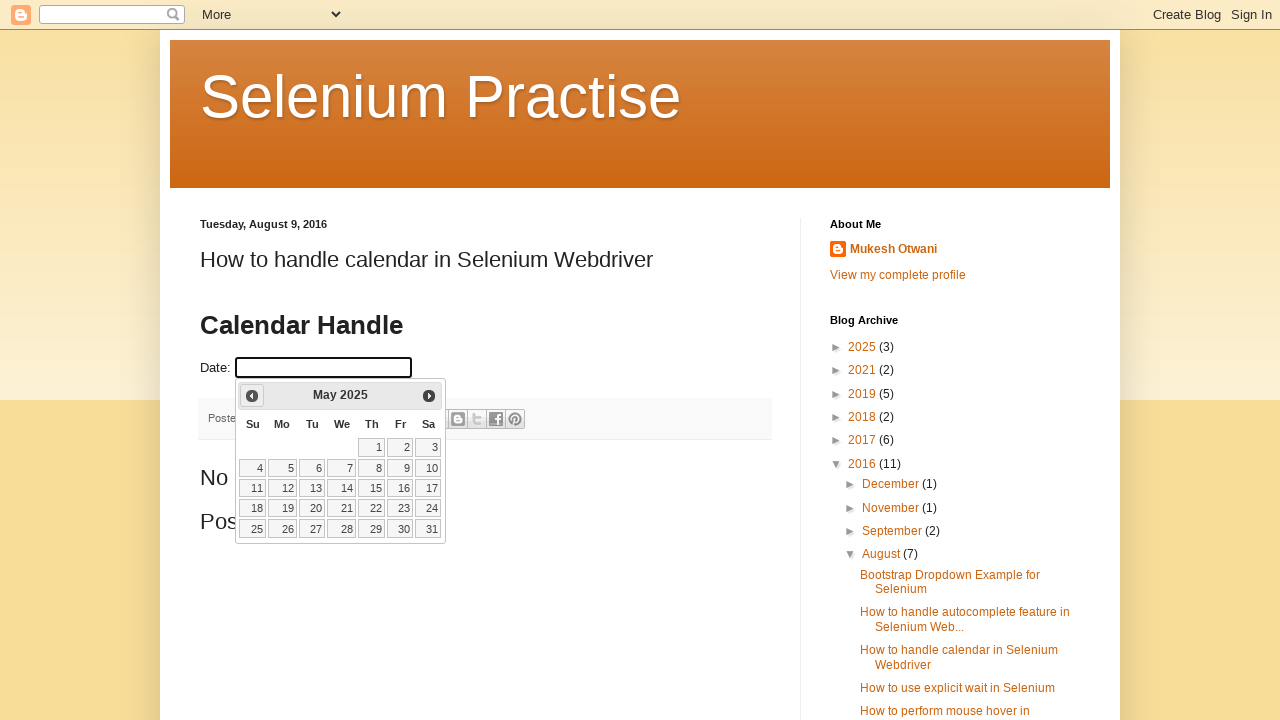

Waited 1 second between navigation clicks
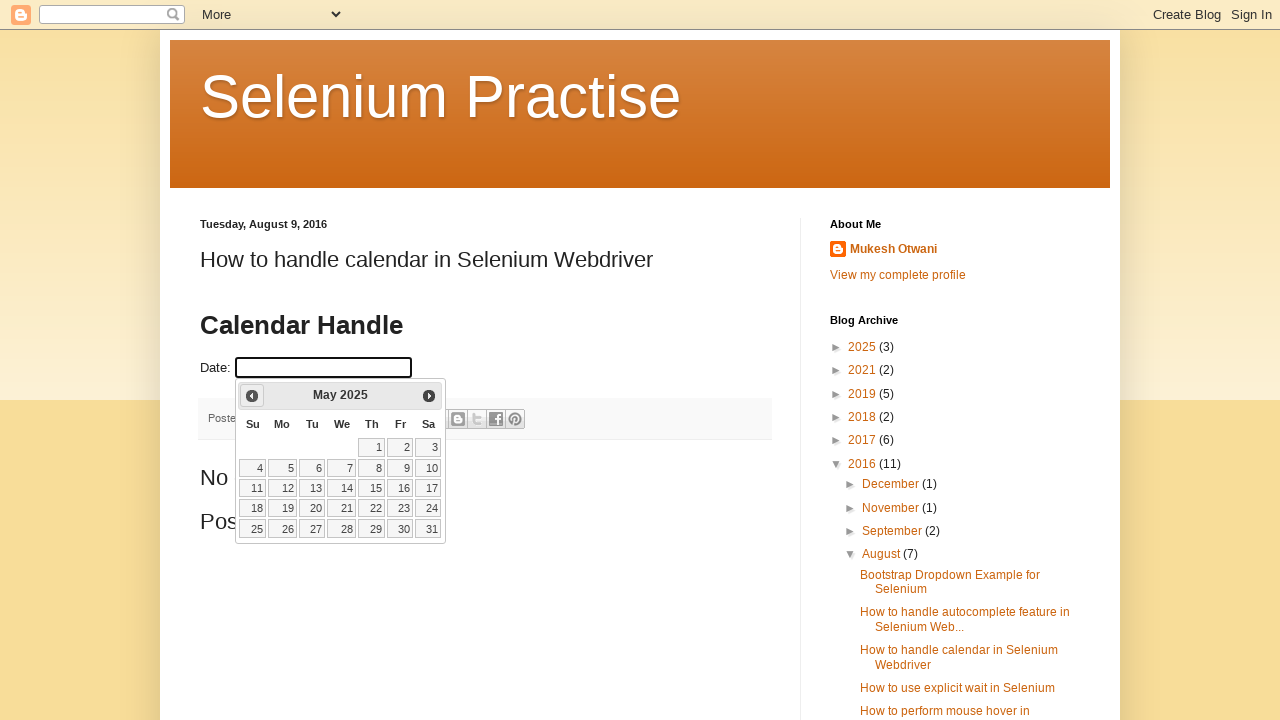

Retrieved updated month from calendar
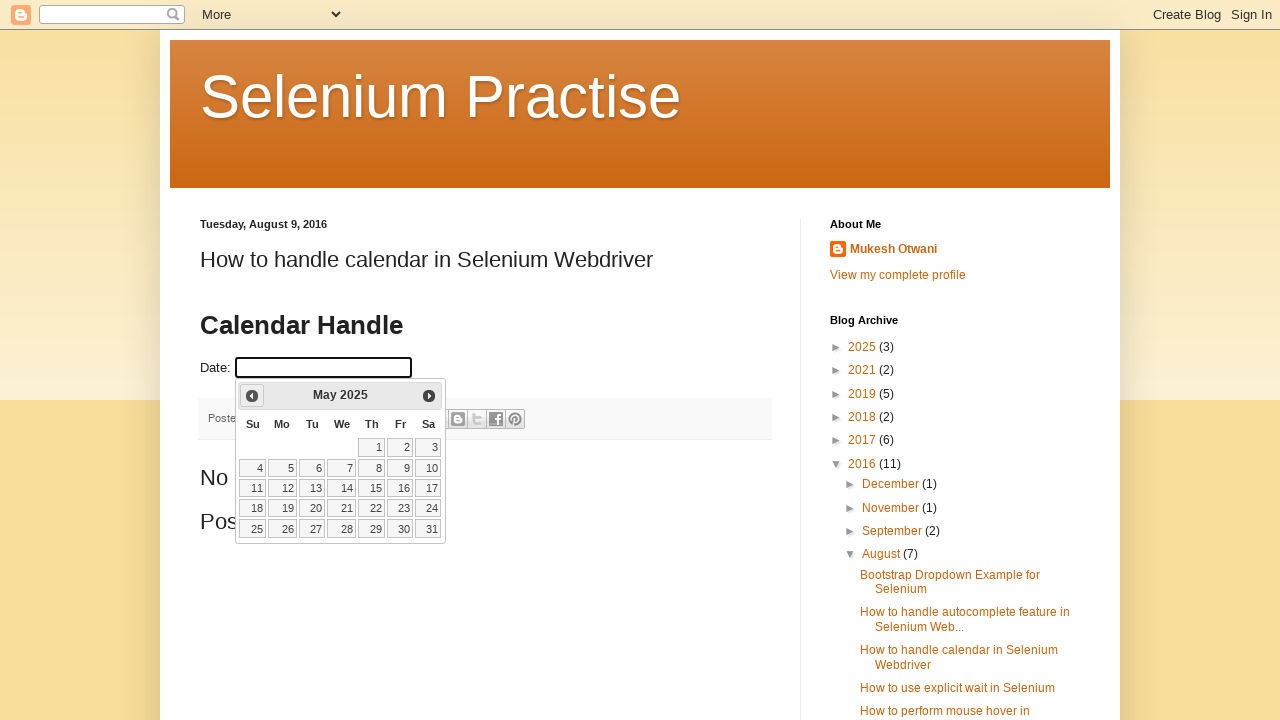

Retrieved updated year from calendar
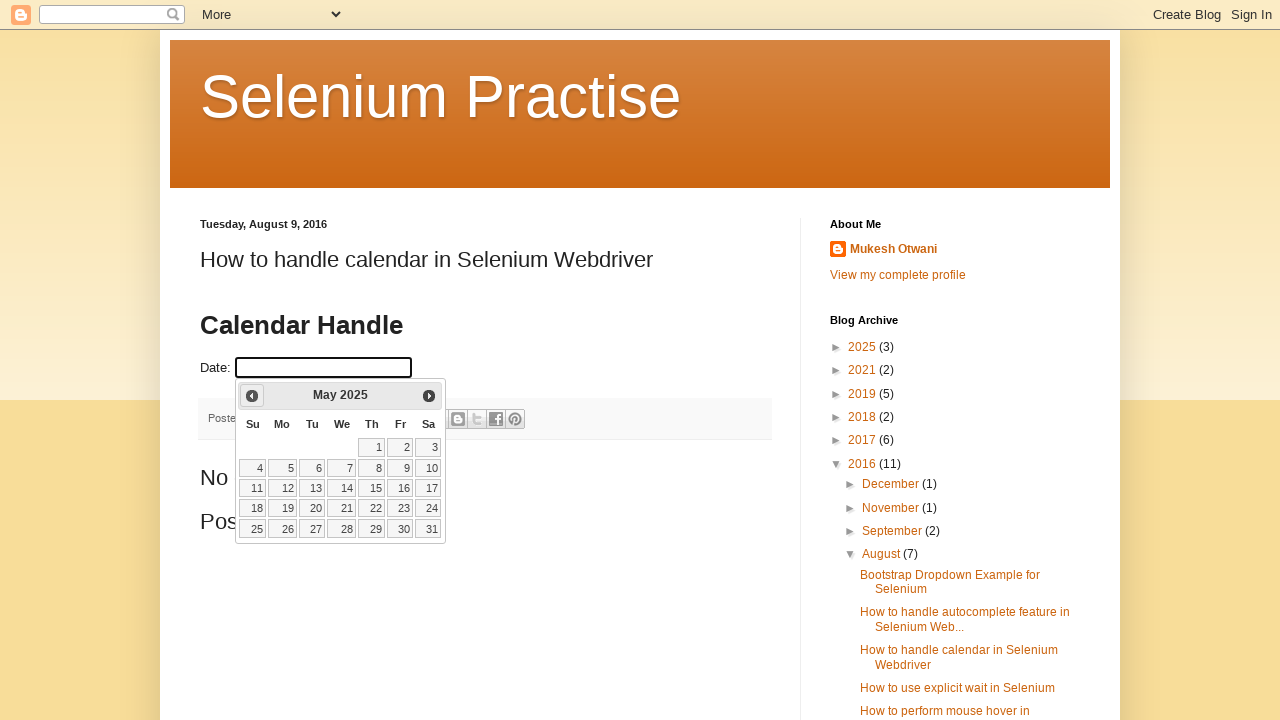

Clicked previous month button to navigate calendar at (252, 396) on xpath=//span[@class='ui-icon ui-icon-circle-triangle-w']
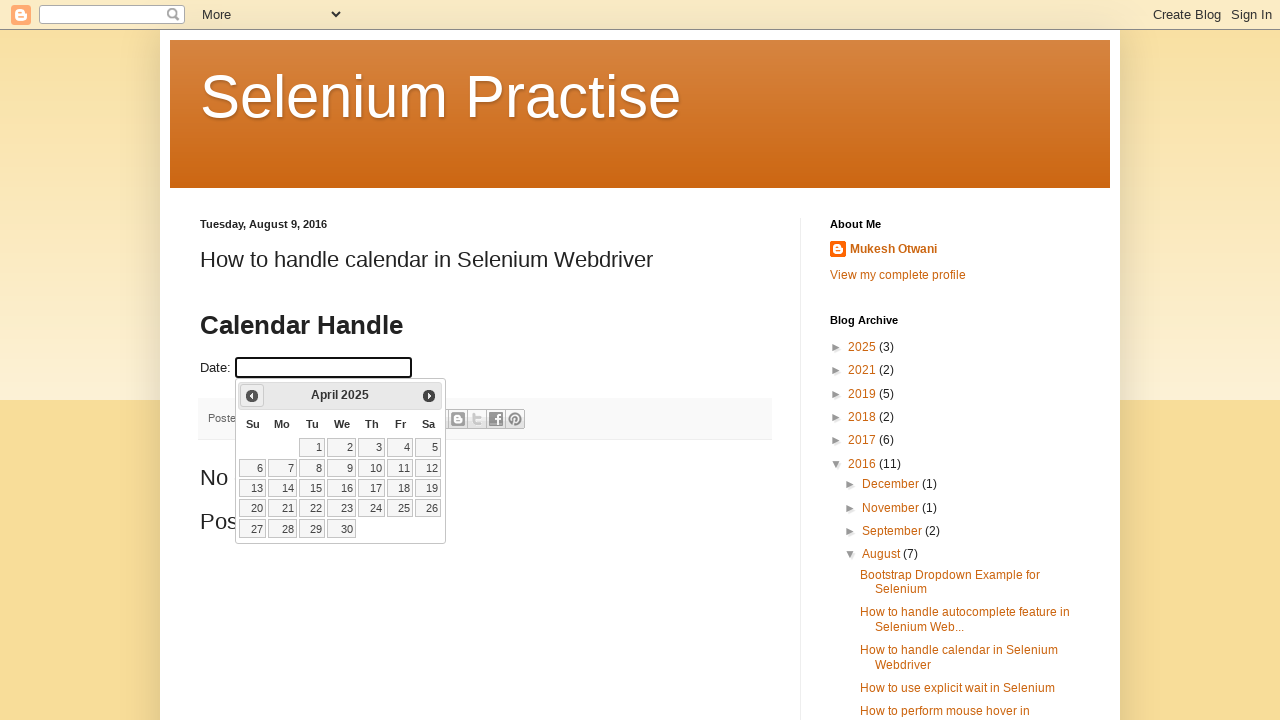

Waited 1 second between navigation clicks
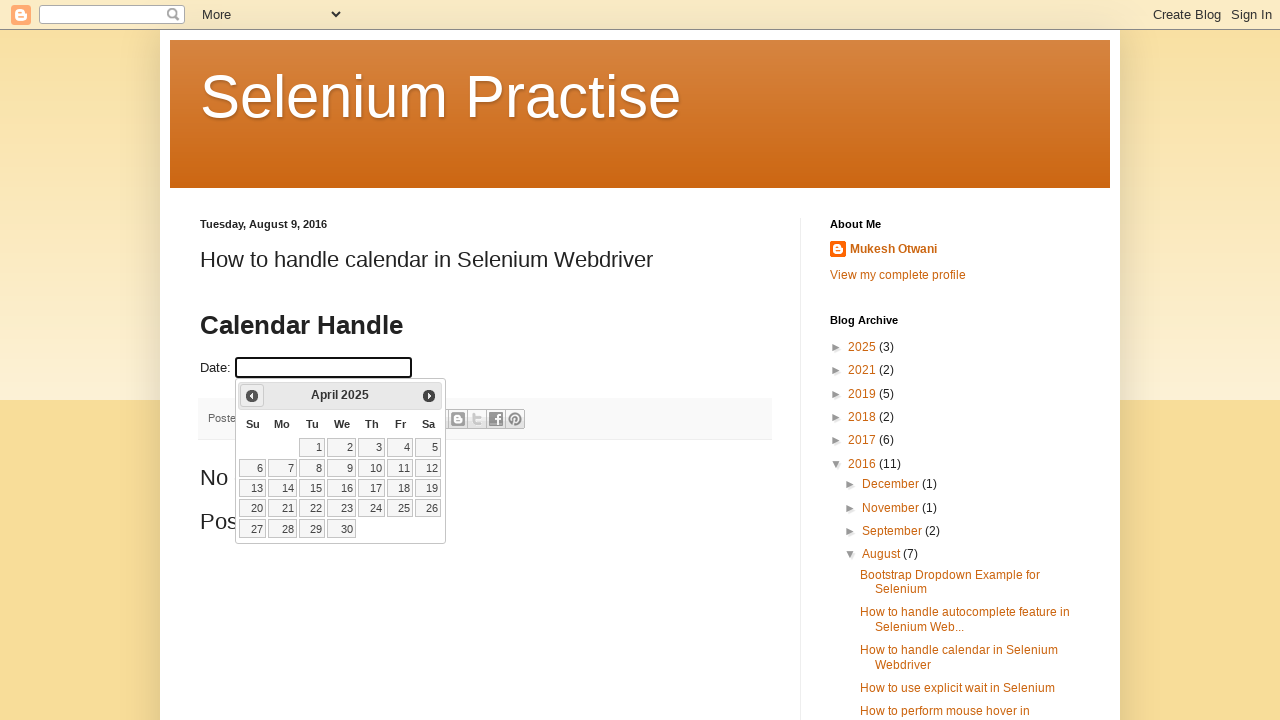

Retrieved updated month from calendar
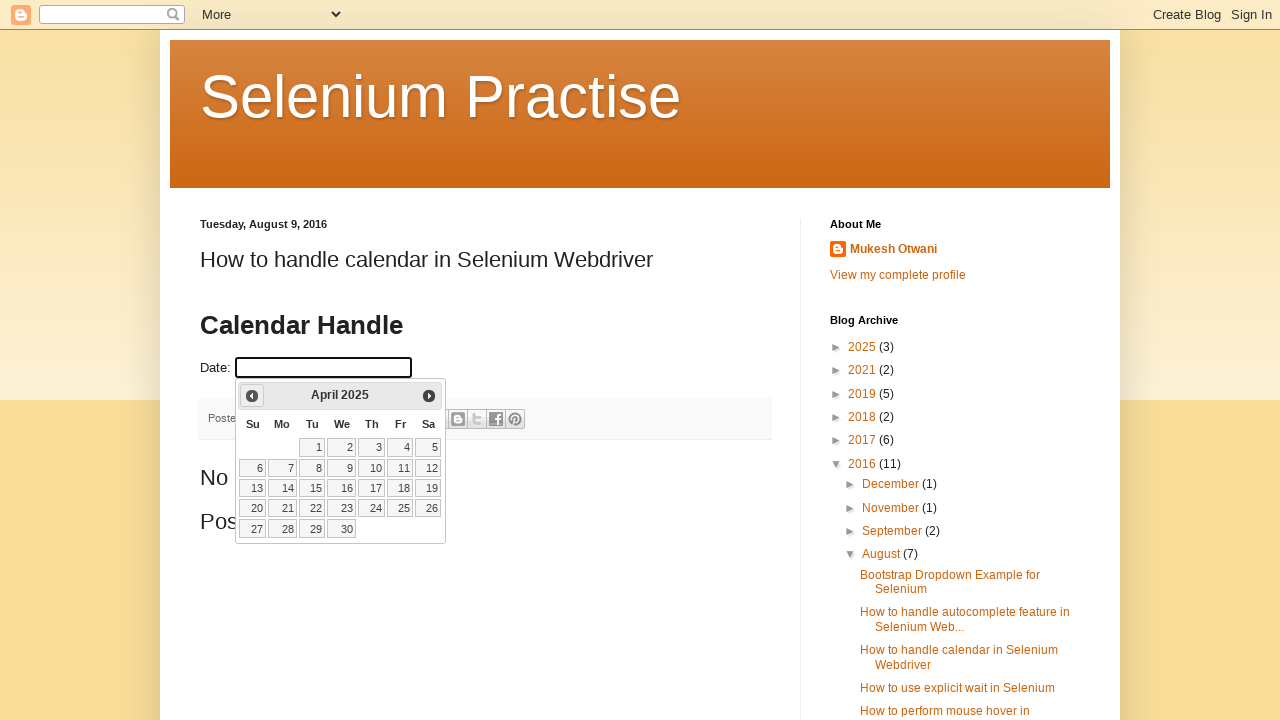

Retrieved updated year from calendar
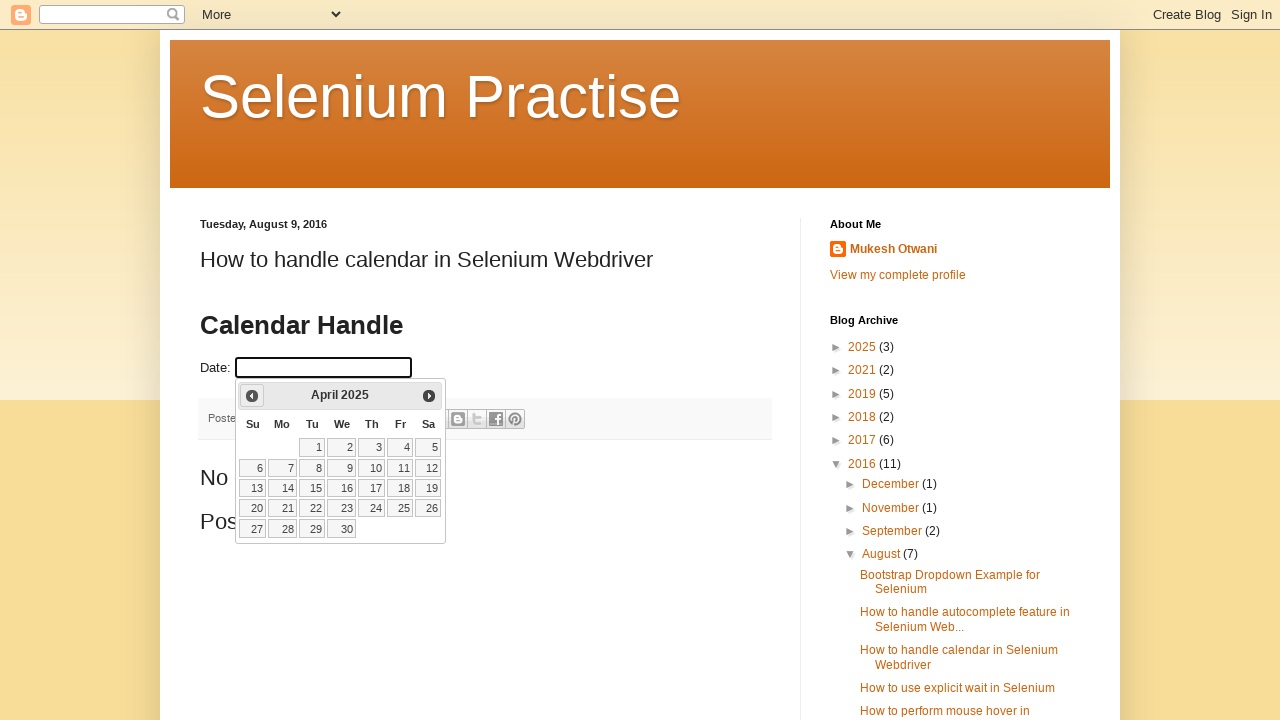

Clicked previous month button to navigate calendar at (252, 396) on xpath=//span[@class='ui-icon ui-icon-circle-triangle-w']
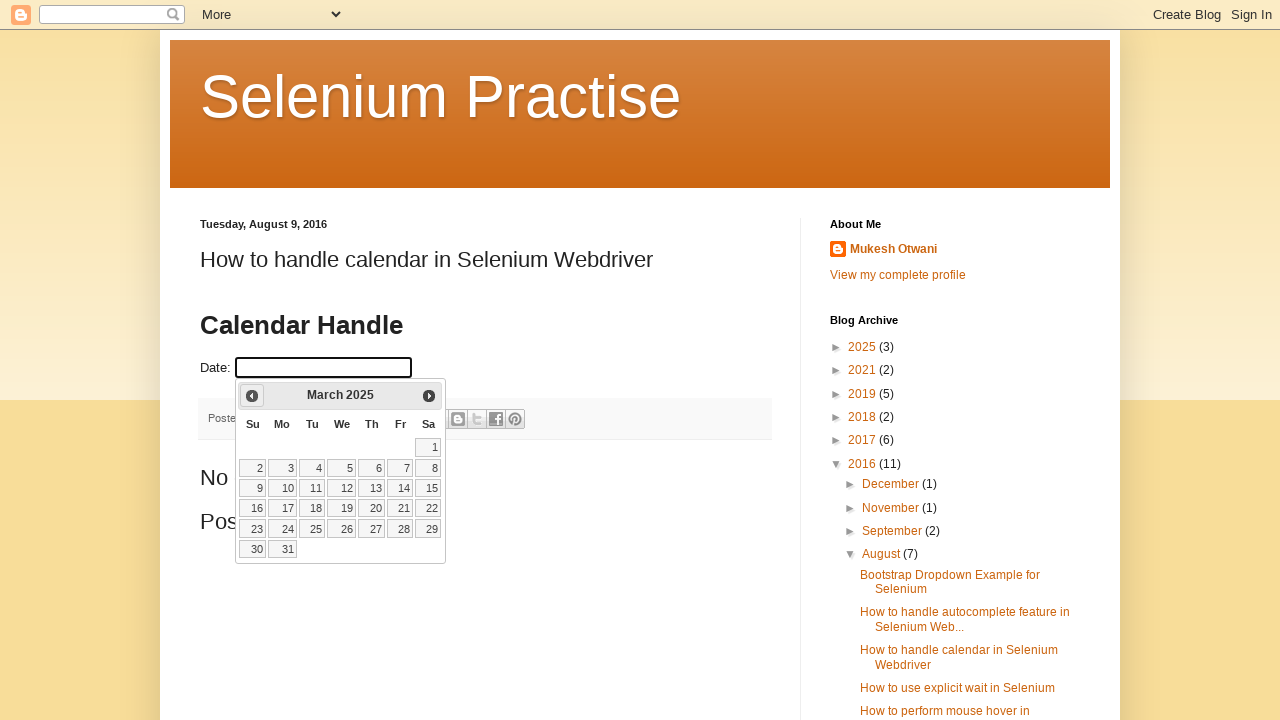

Waited 1 second between navigation clicks
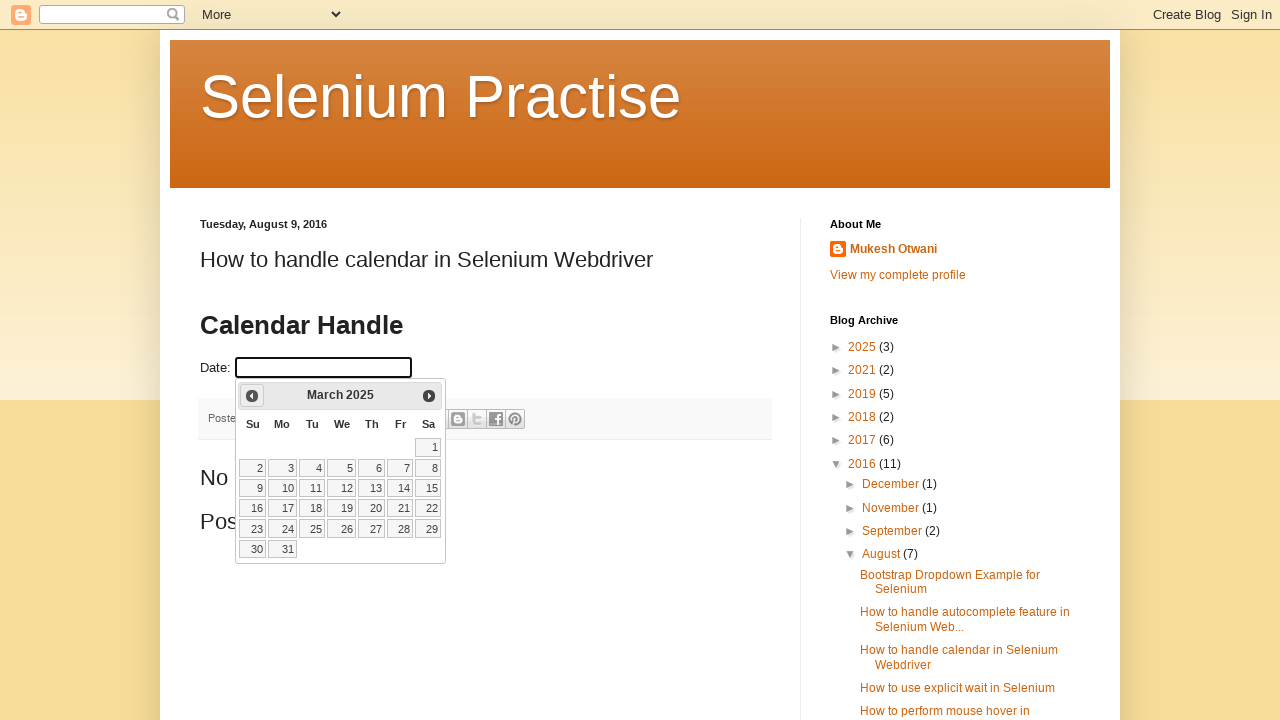

Retrieved updated month from calendar
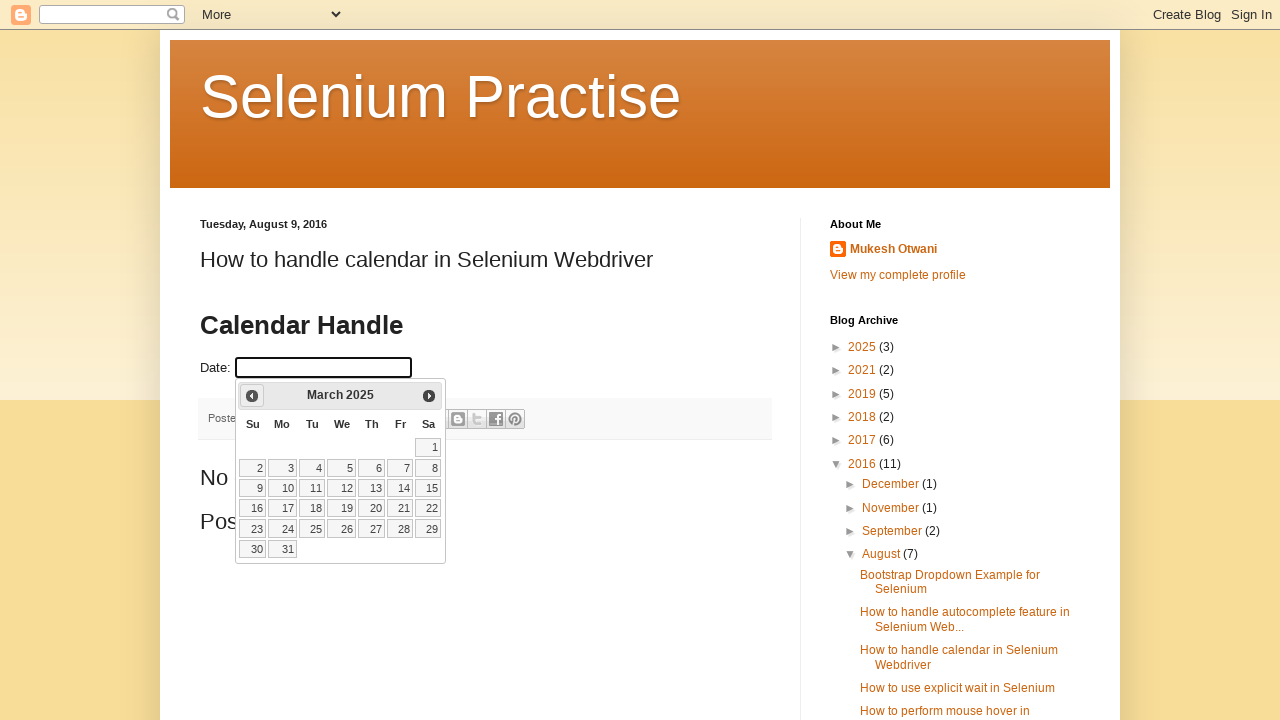

Retrieved updated year from calendar
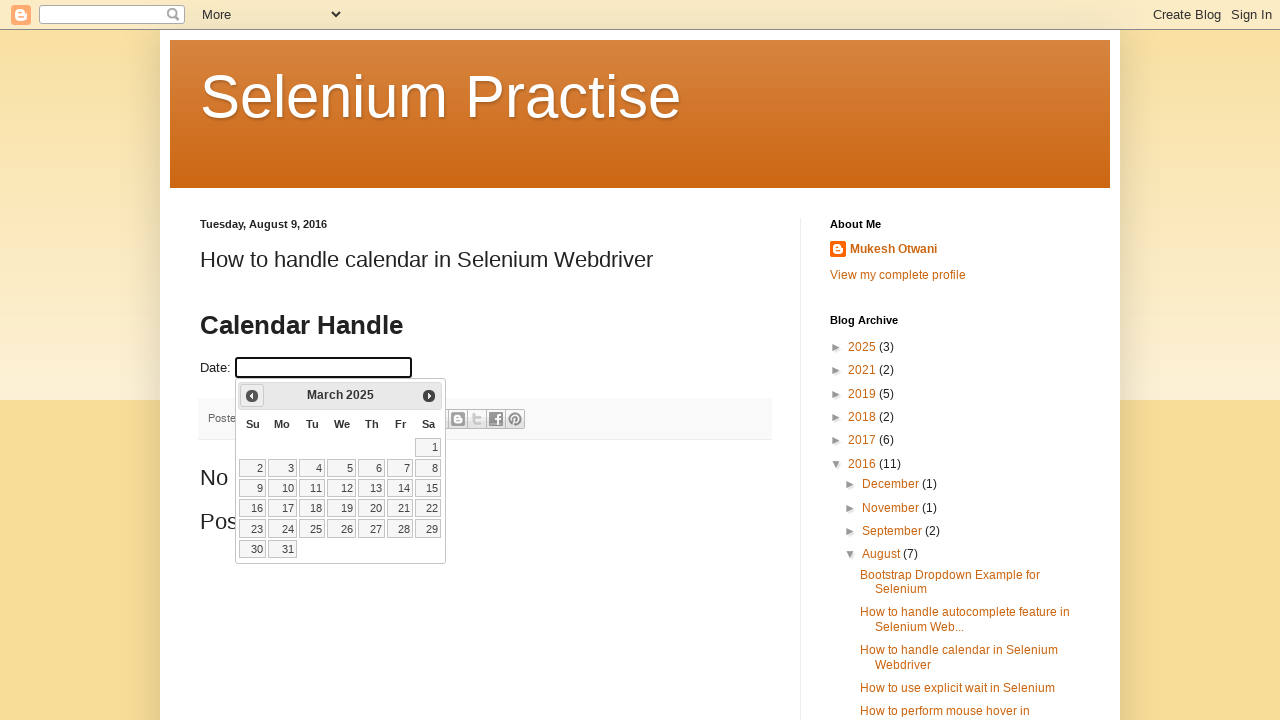

Clicked previous month button to navigate calendar at (252, 396) on xpath=//span[@class='ui-icon ui-icon-circle-triangle-w']
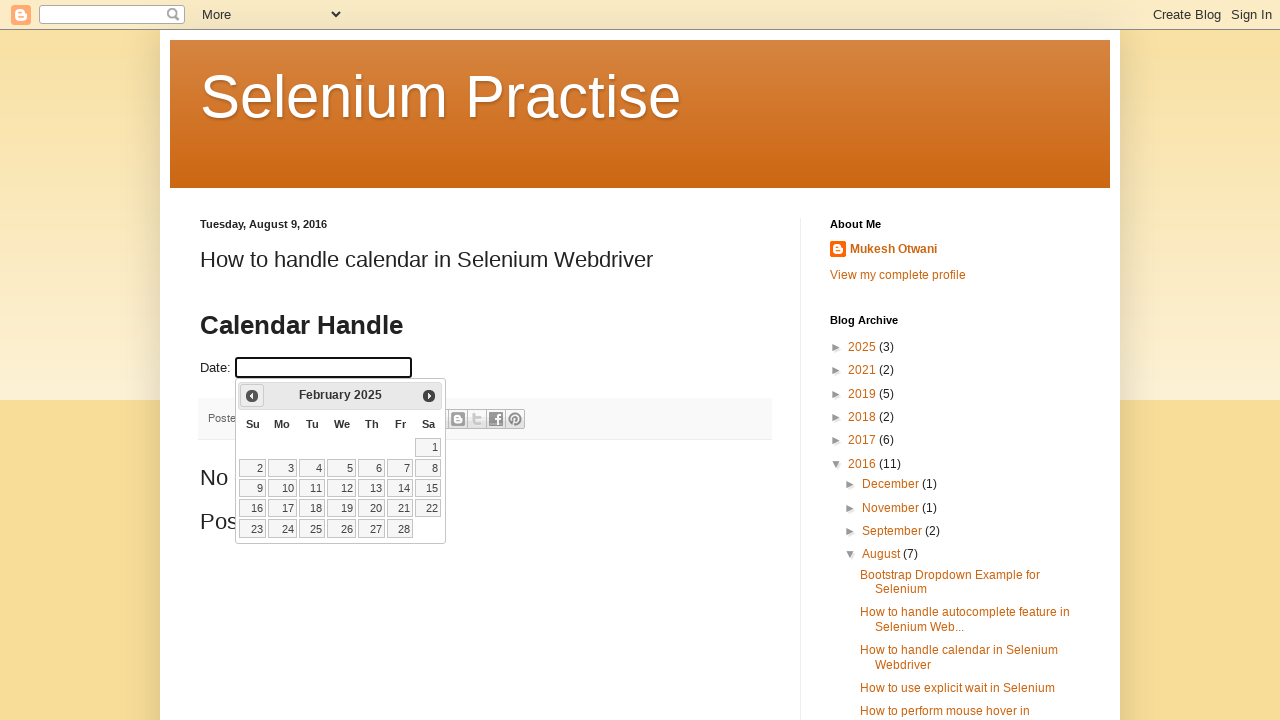

Waited 1 second between navigation clicks
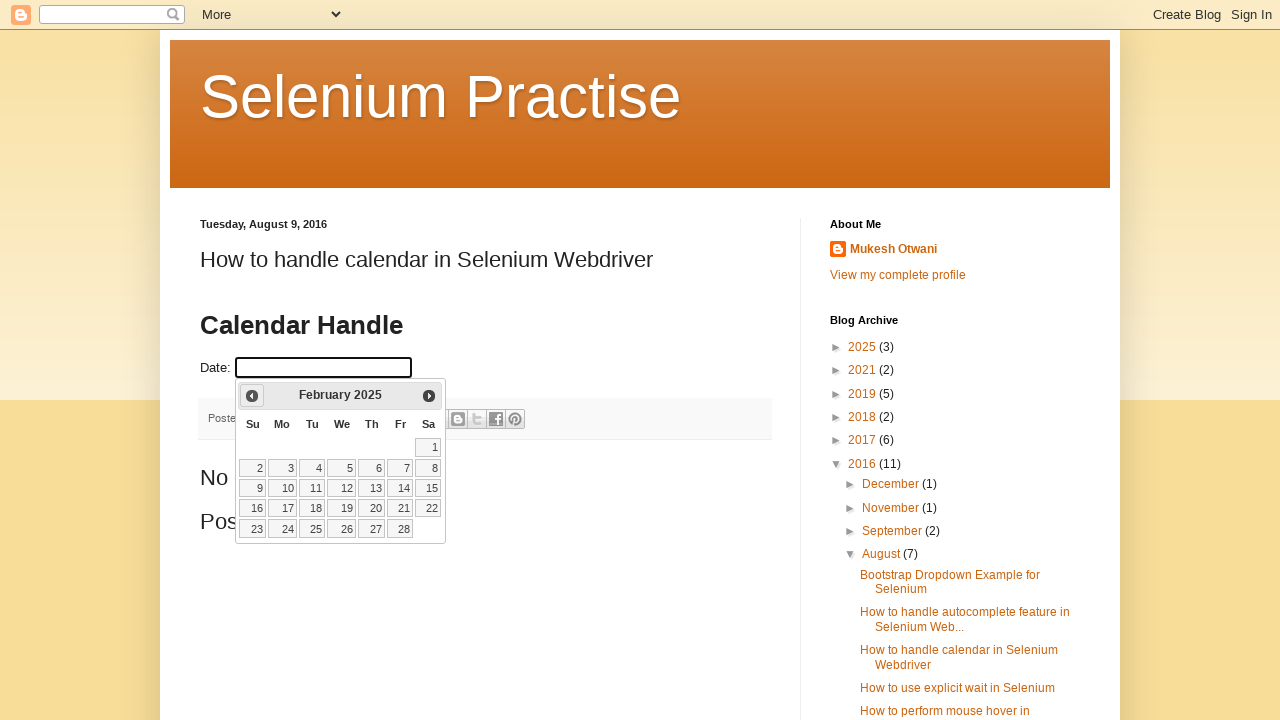

Retrieved updated month from calendar
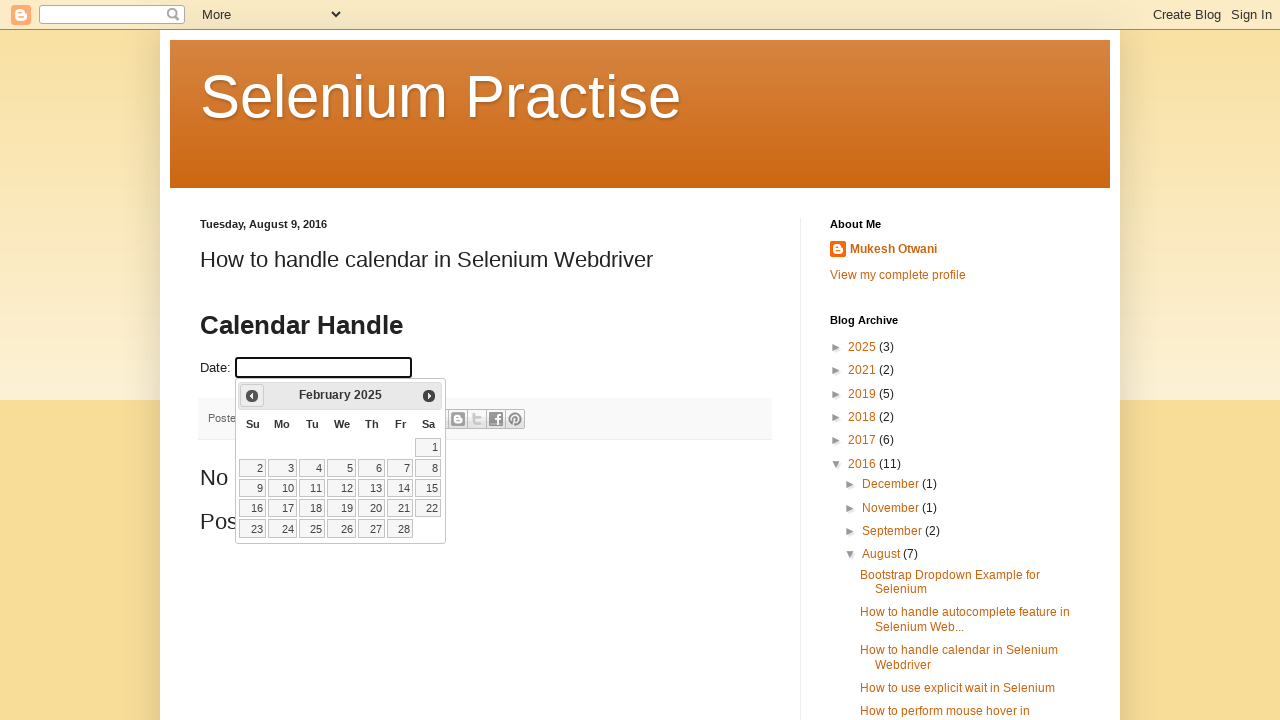

Retrieved updated year from calendar
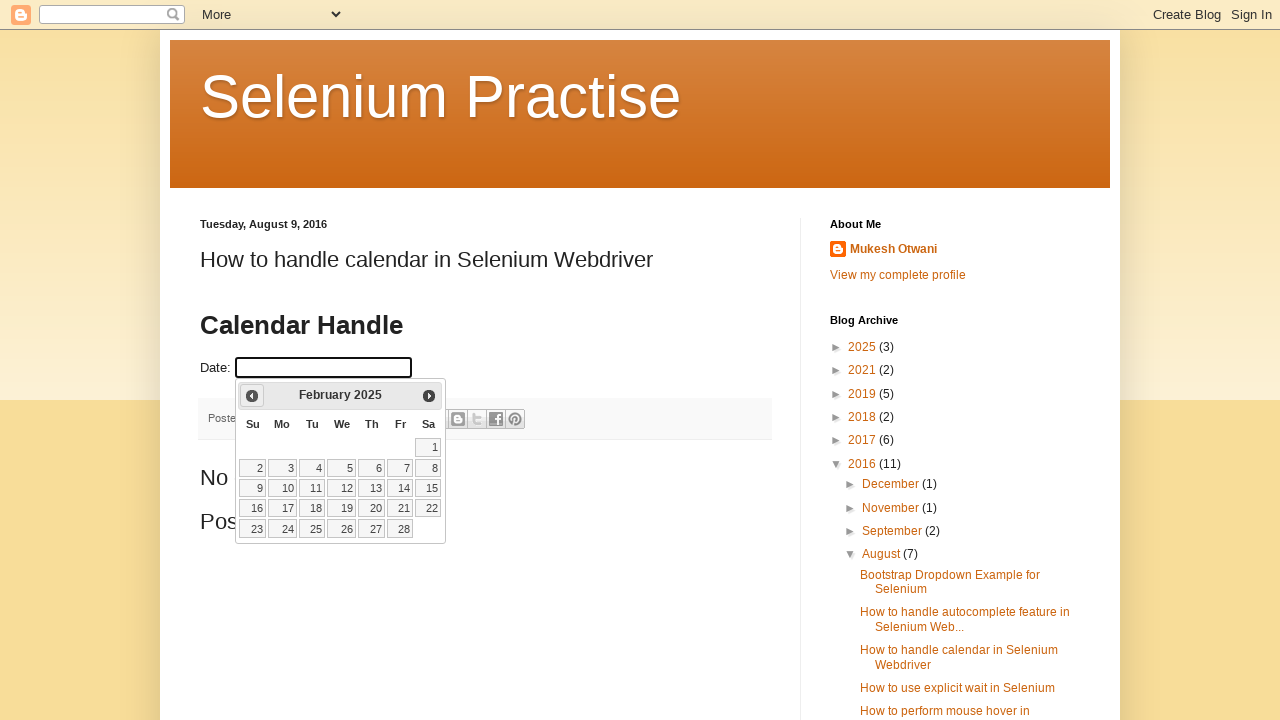

Clicked previous month button to navigate calendar at (252, 396) on xpath=//span[@class='ui-icon ui-icon-circle-triangle-w']
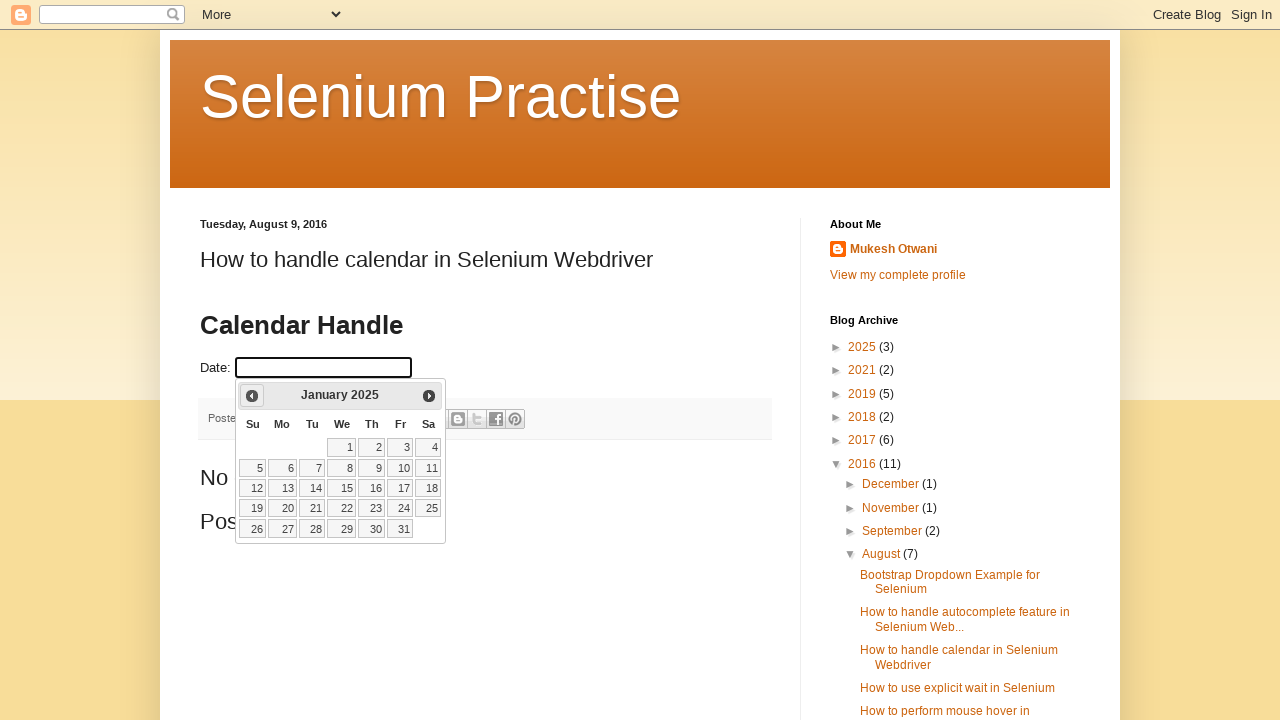

Waited 1 second between navigation clicks
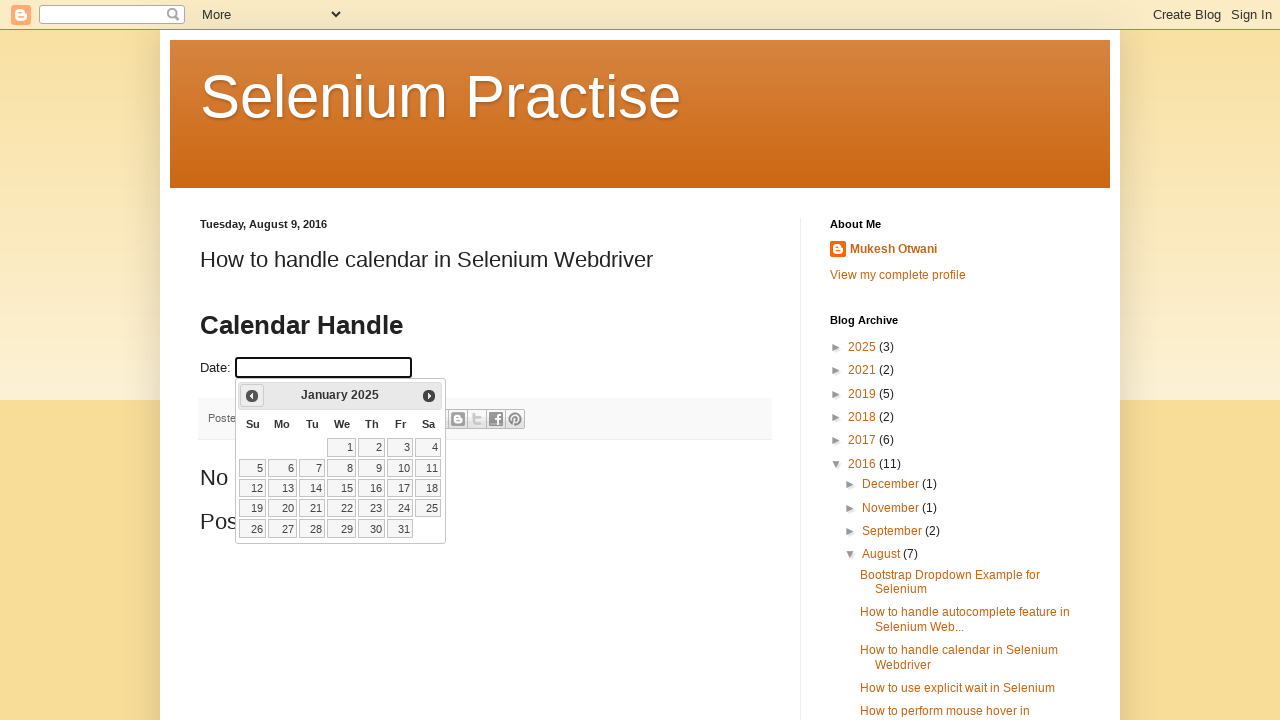

Retrieved updated month from calendar
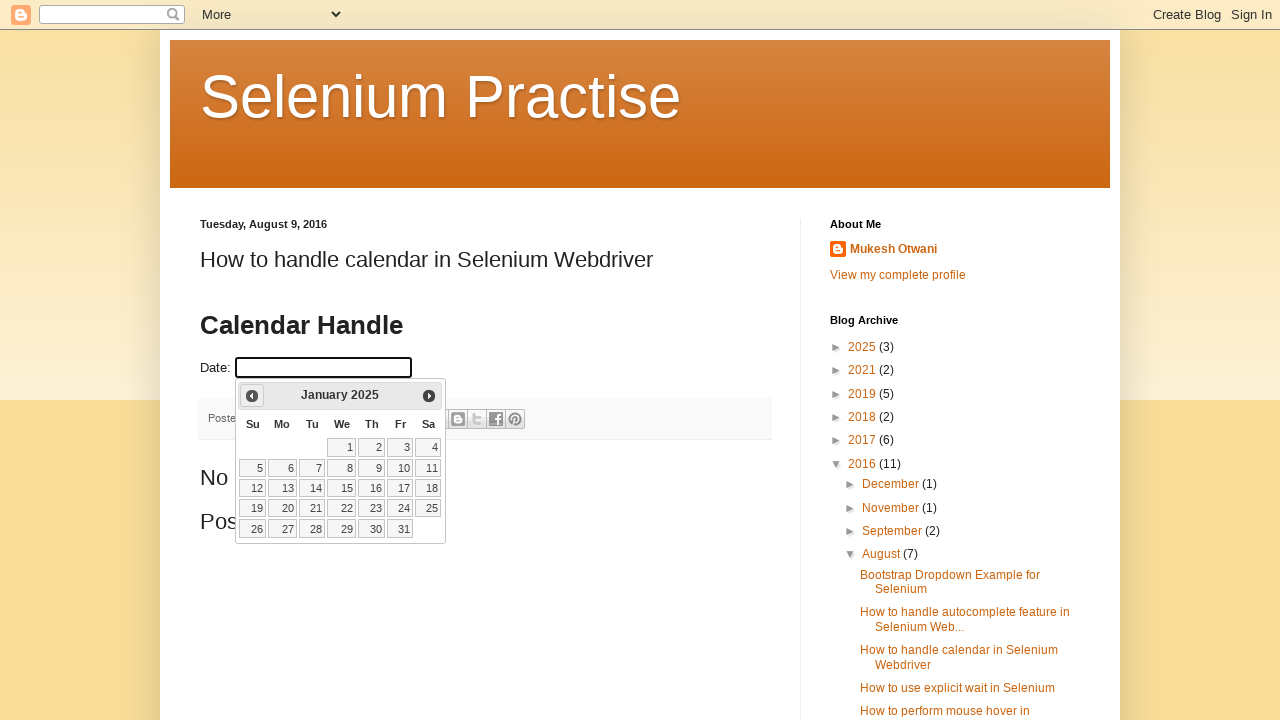

Retrieved updated year from calendar
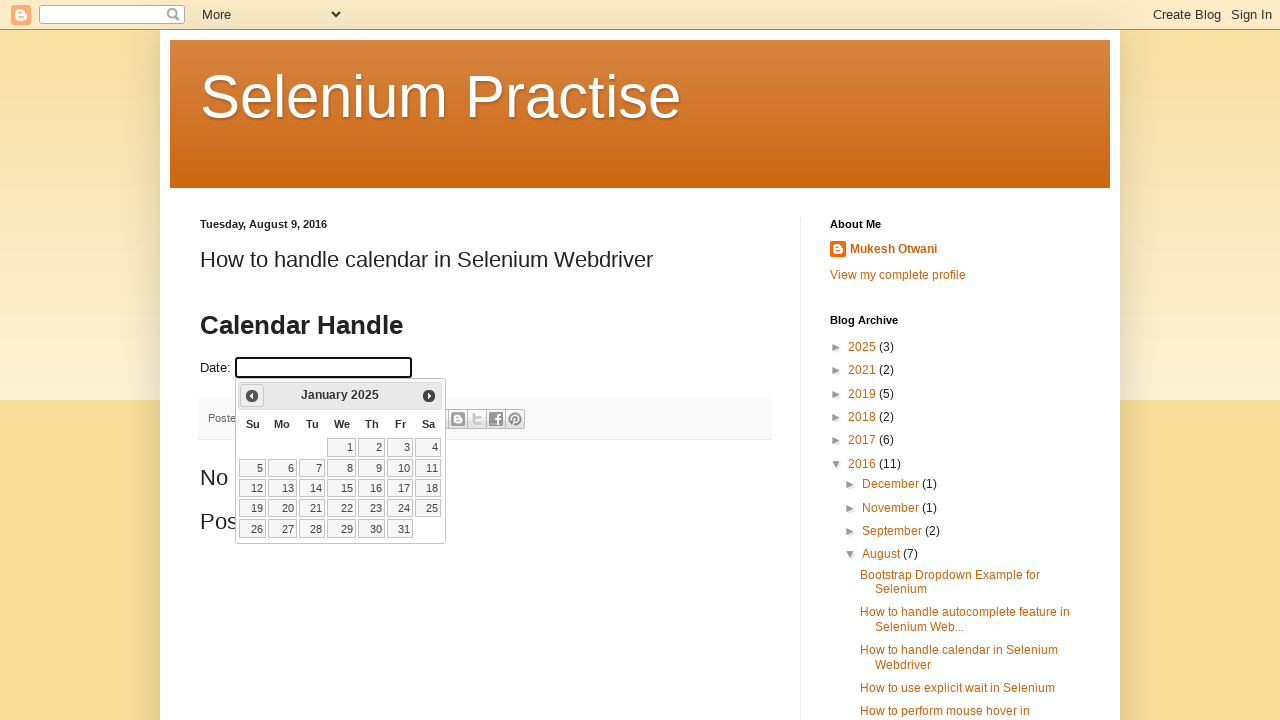

Clicked previous month button to navigate calendar at (252, 396) on xpath=//span[@class='ui-icon ui-icon-circle-triangle-w']
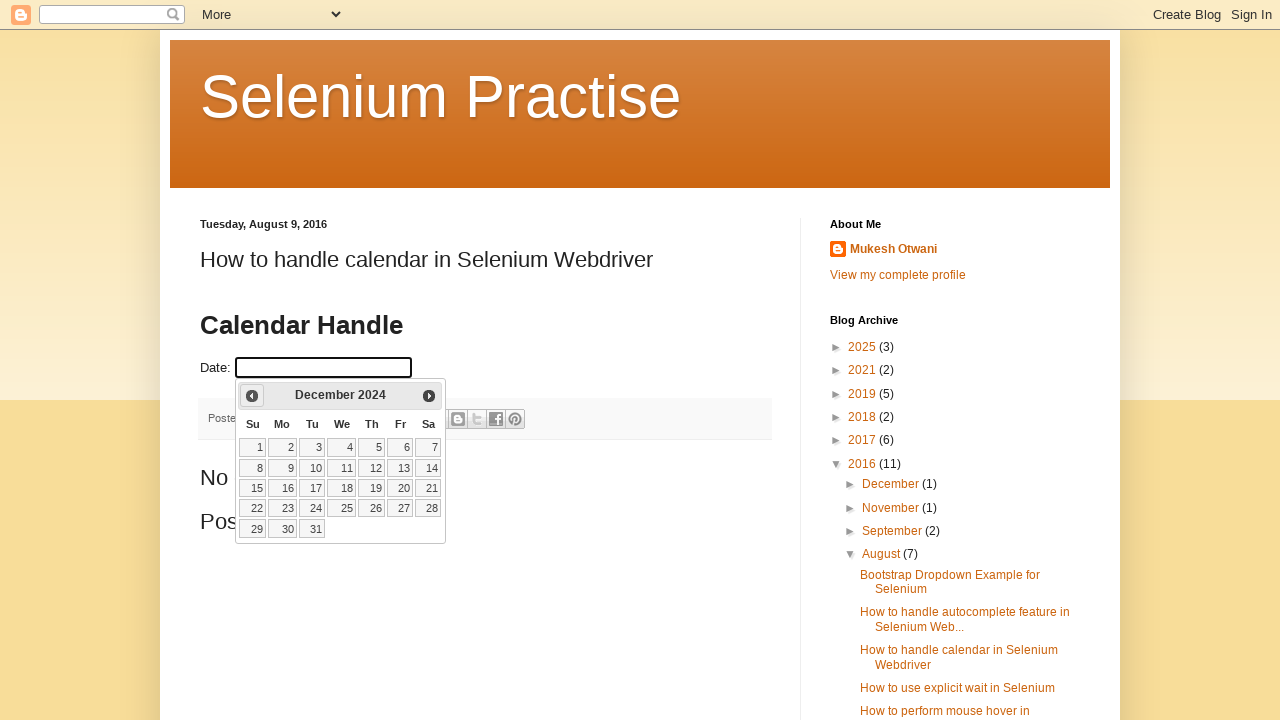

Waited 1 second between navigation clicks
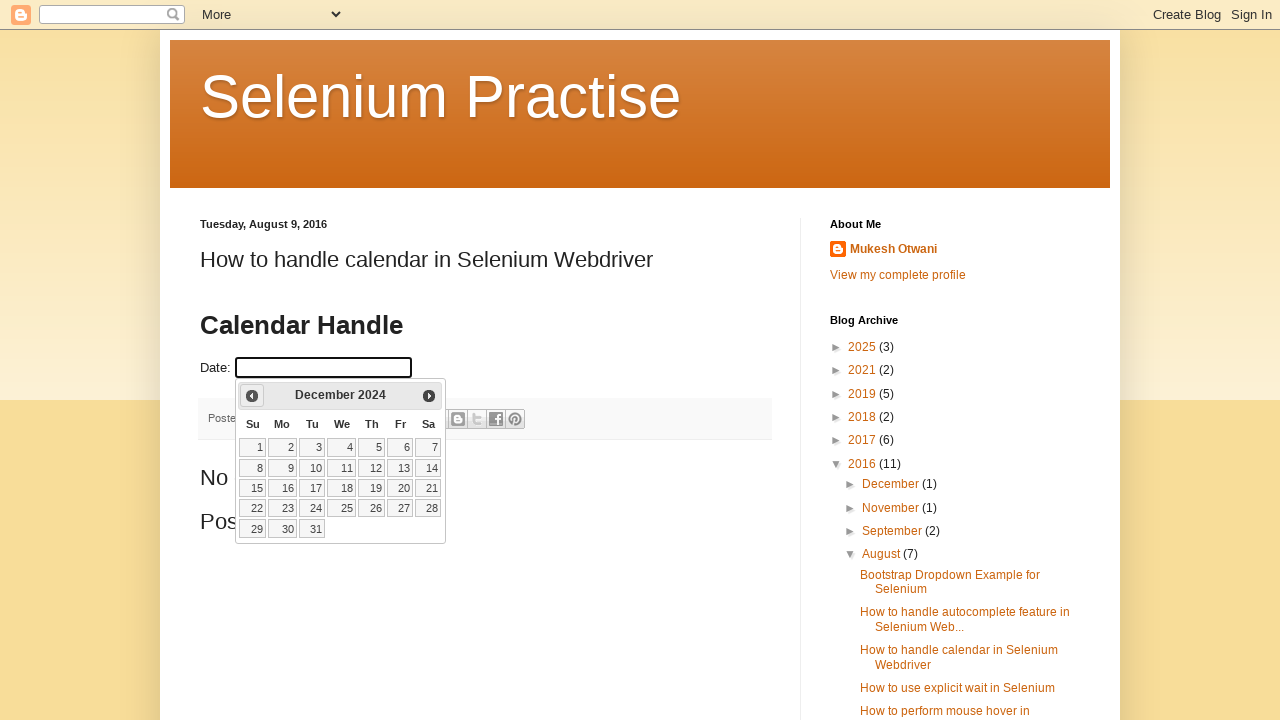

Retrieved updated month from calendar
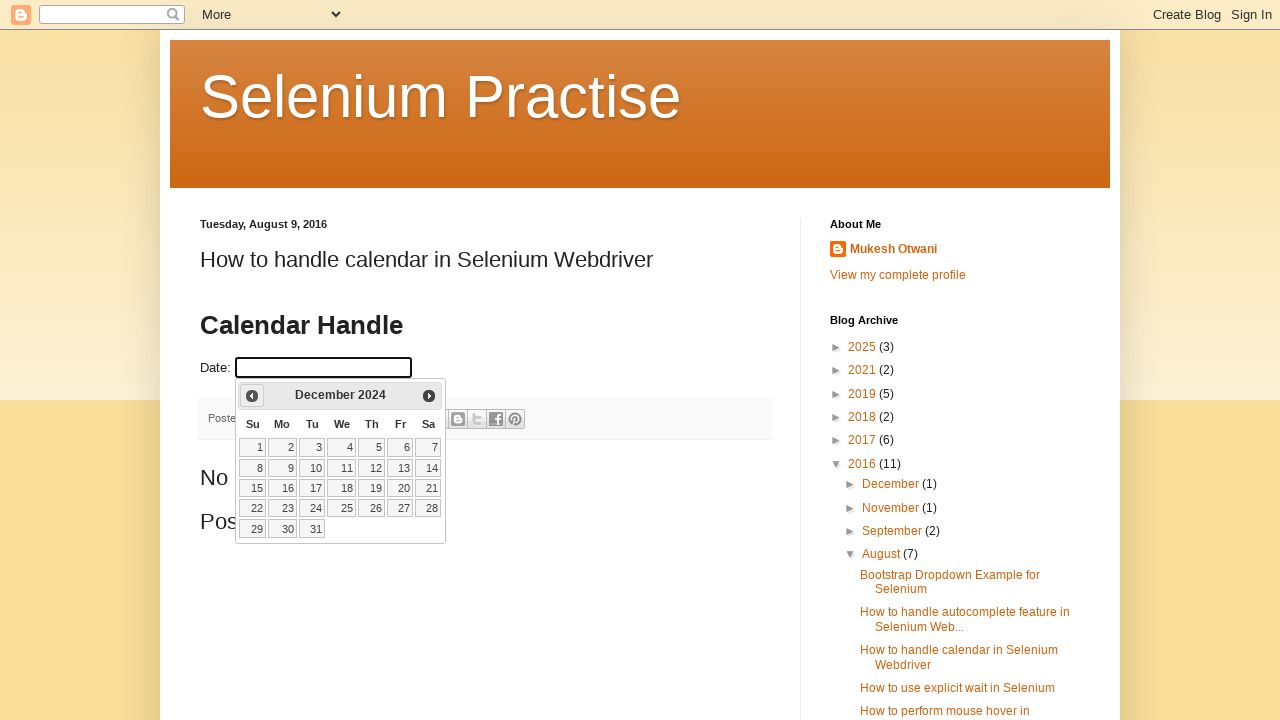

Retrieved updated year from calendar
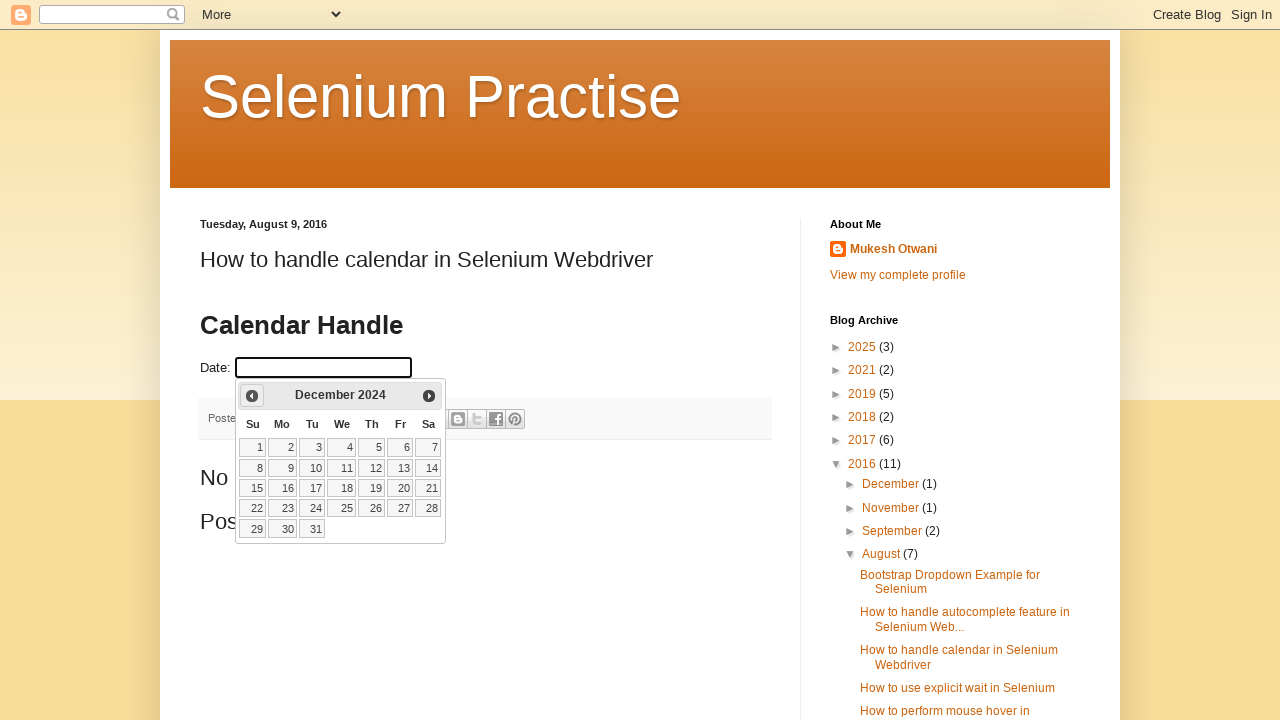

Clicked previous month button to navigate calendar at (252, 396) on xpath=//span[@class='ui-icon ui-icon-circle-triangle-w']
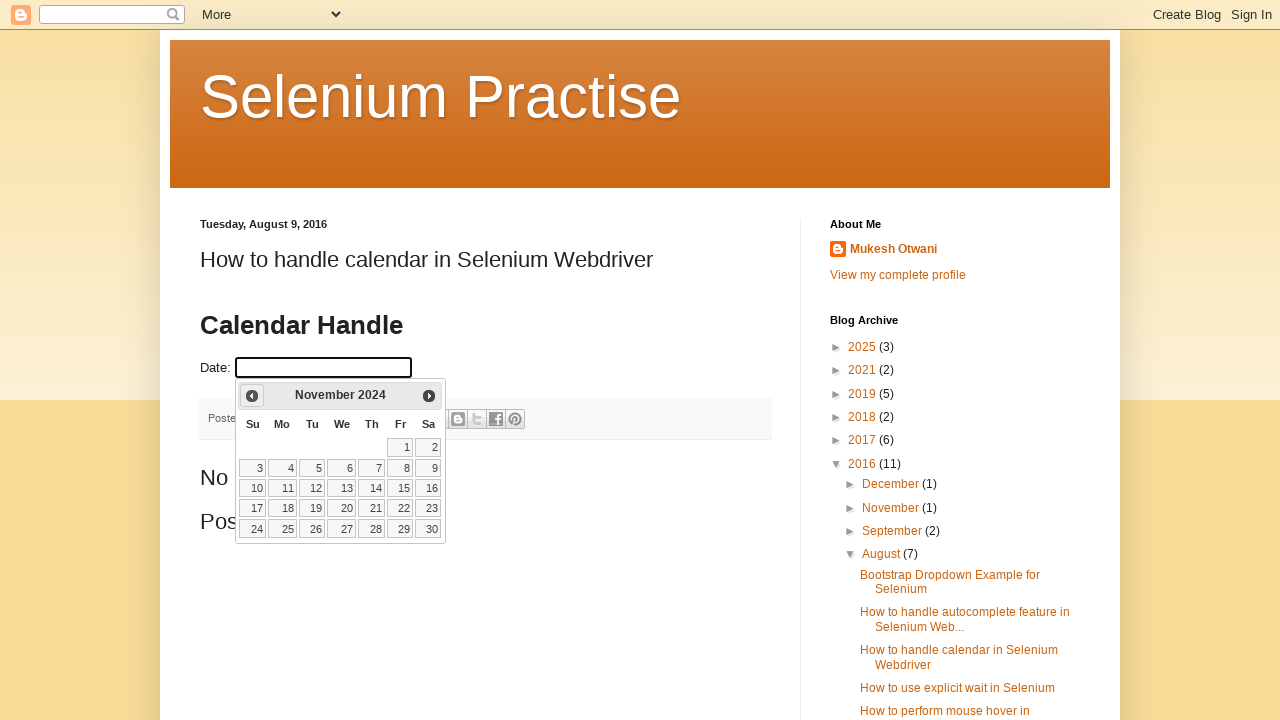

Waited 1 second between navigation clicks
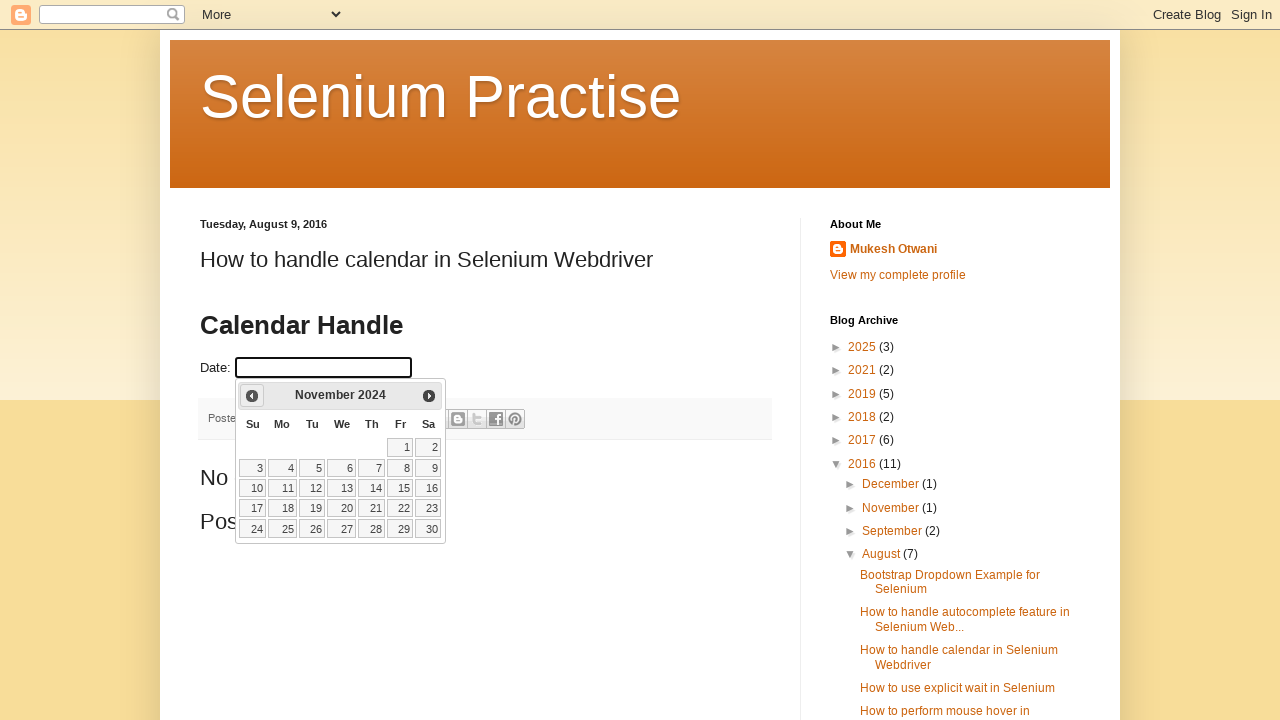

Retrieved updated month from calendar
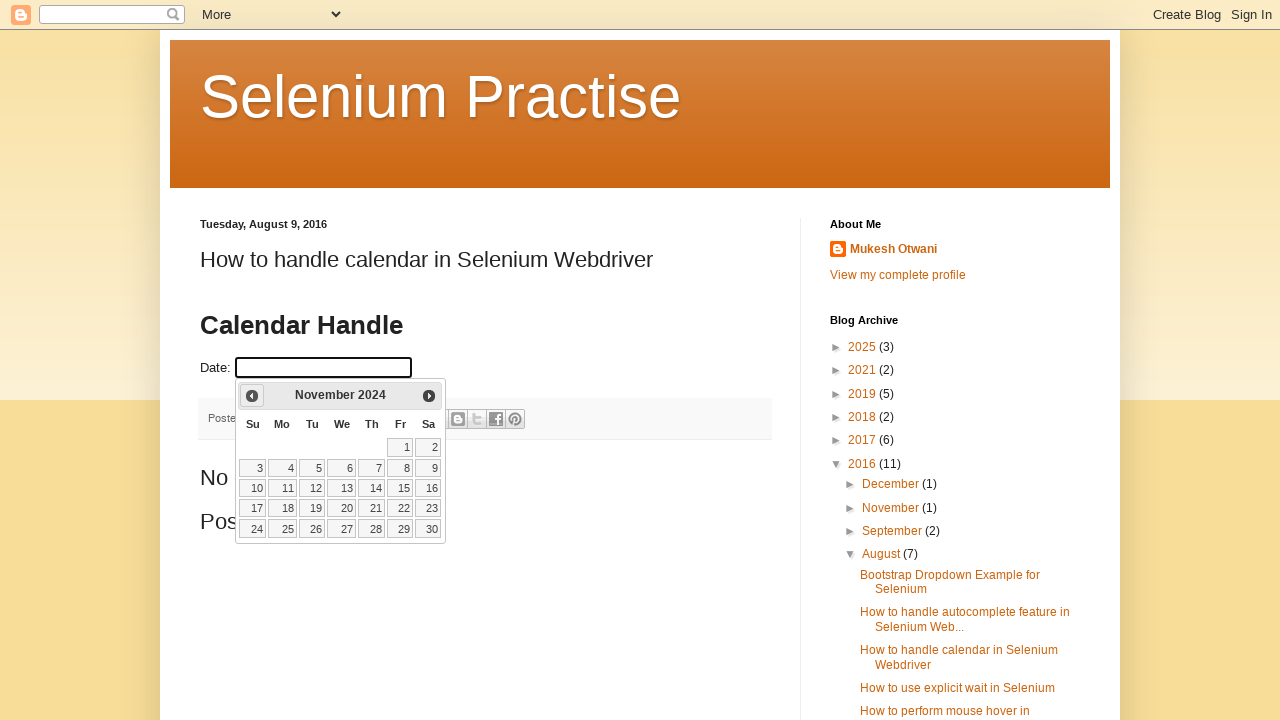

Retrieved updated year from calendar
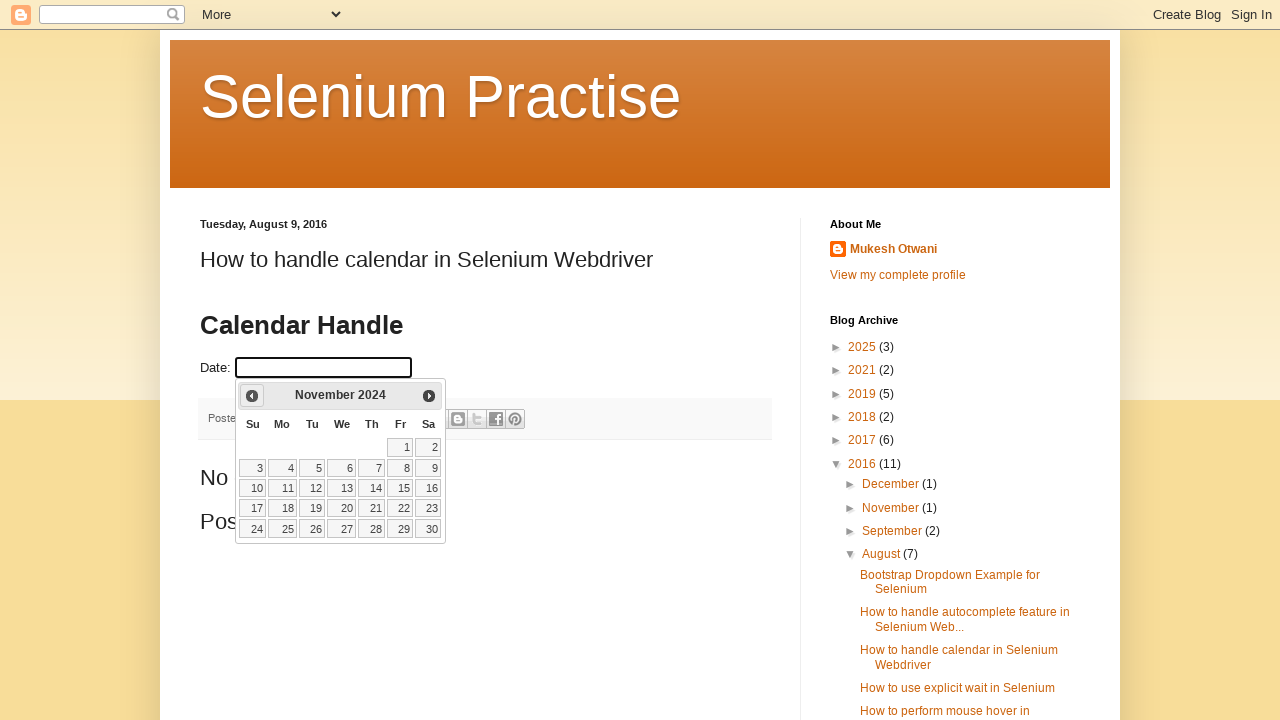

Clicked previous month button to navigate calendar at (252, 396) on xpath=//span[@class='ui-icon ui-icon-circle-triangle-w']
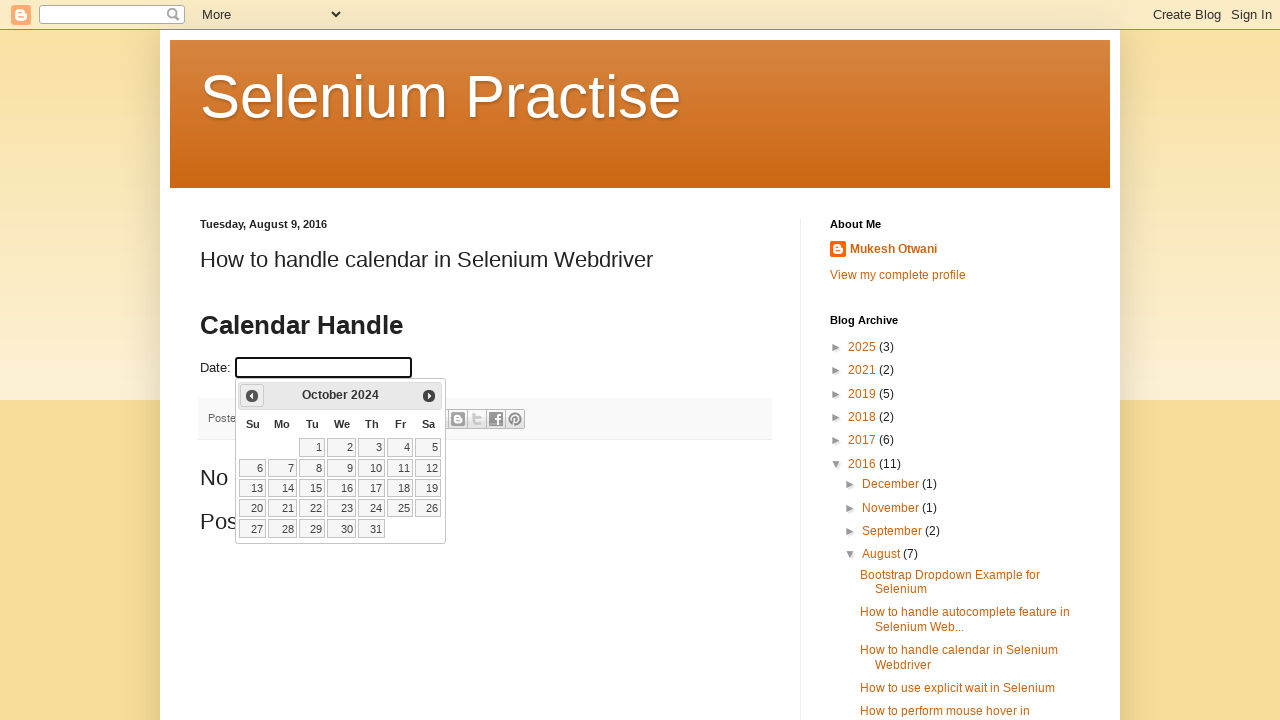

Waited 1 second between navigation clicks
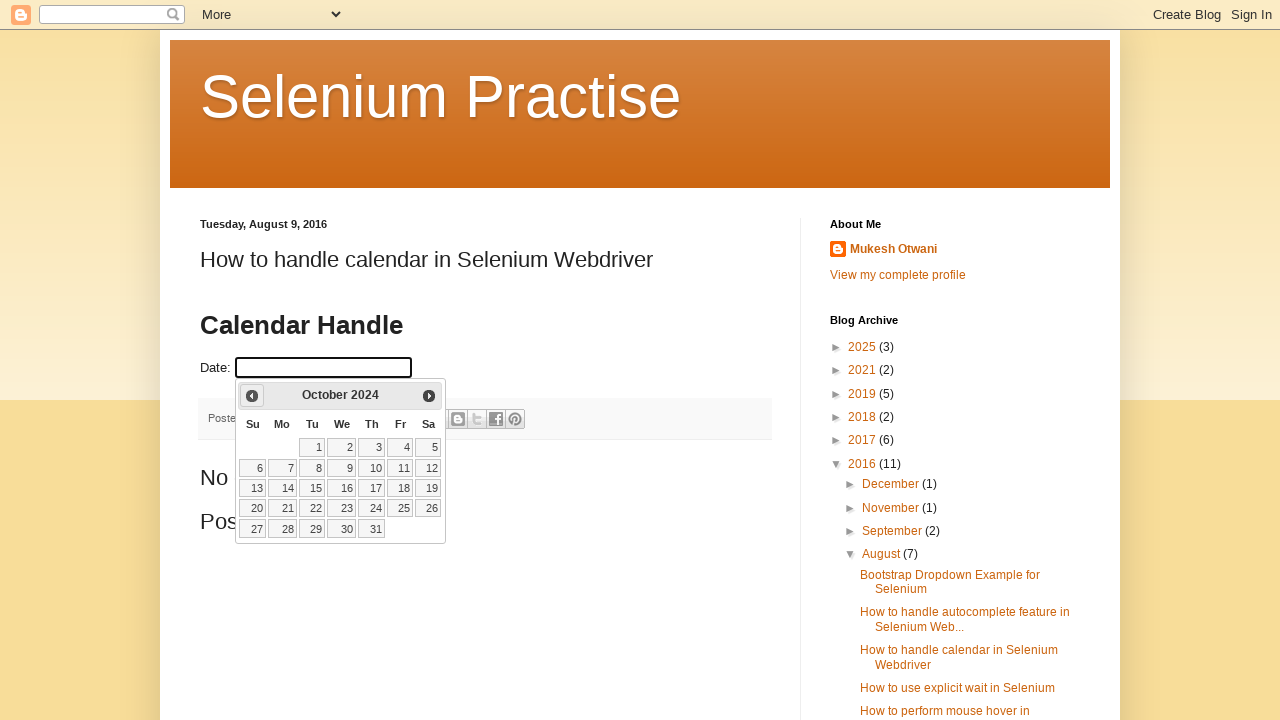

Retrieved updated month from calendar
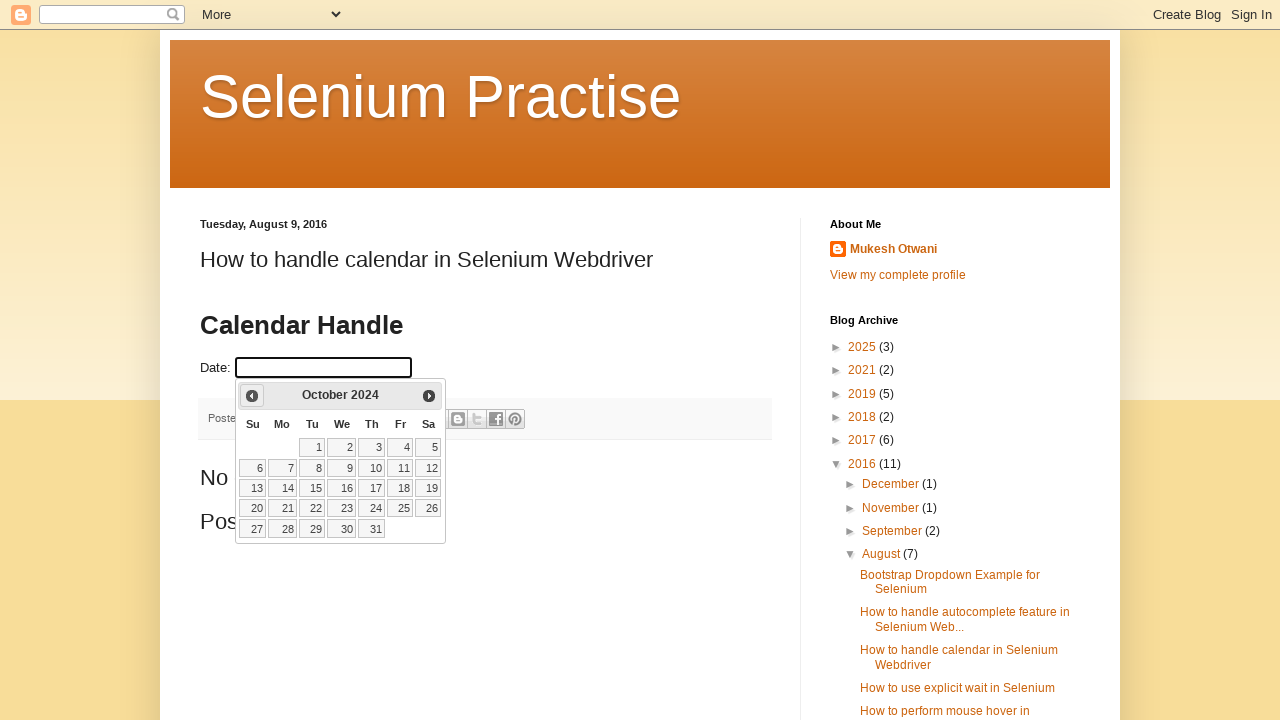

Retrieved updated year from calendar
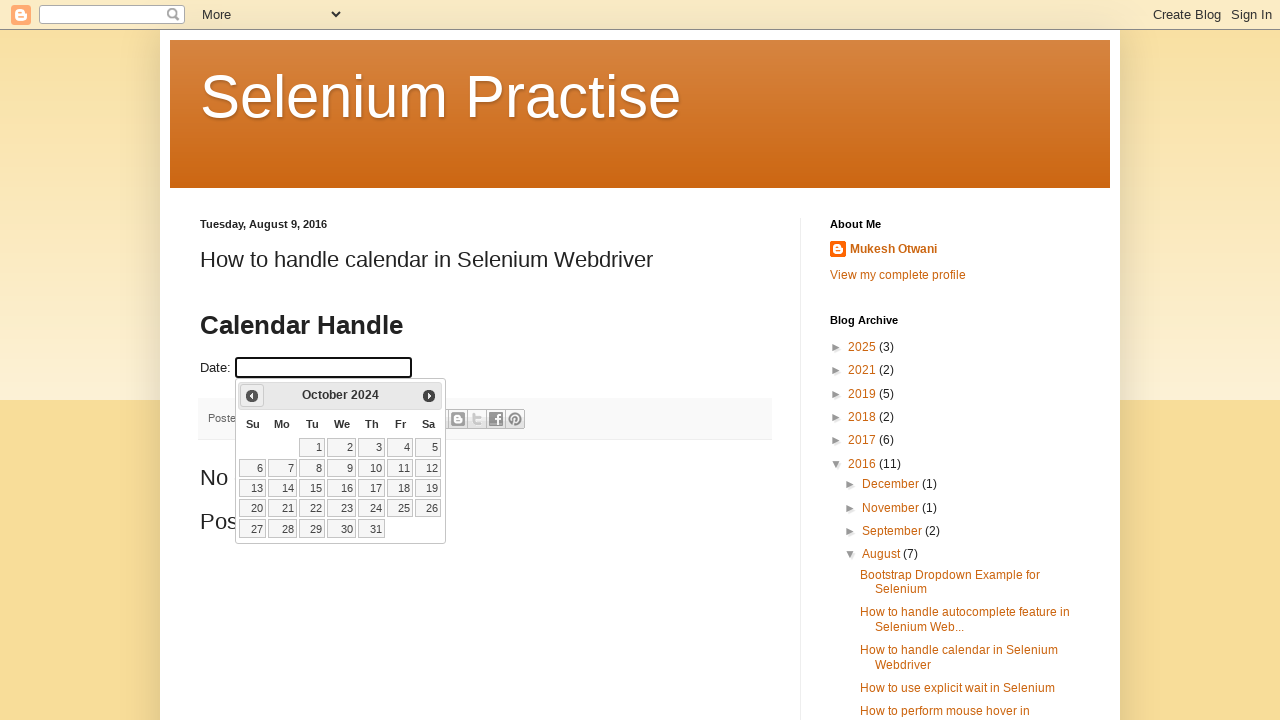

Clicked previous month button to navigate calendar at (252, 396) on xpath=//span[@class='ui-icon ui-icon-circle-triangle-w']
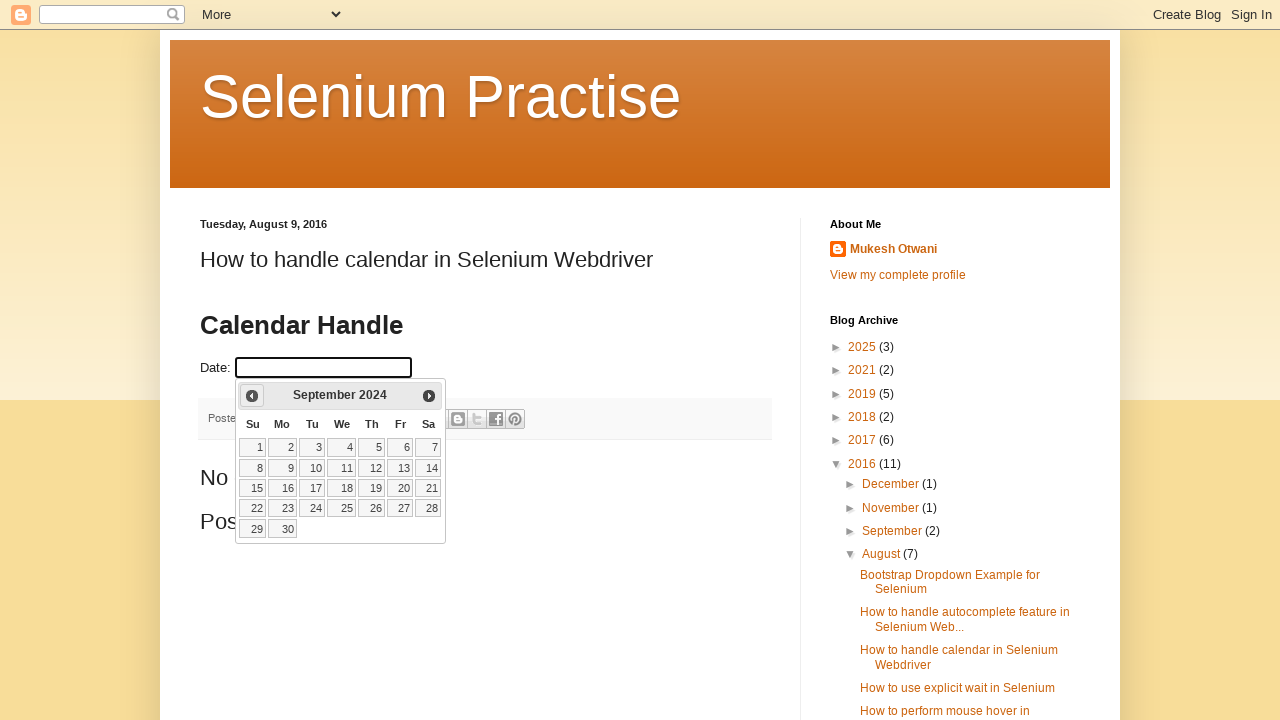

Waited 1 second between navigation clicks
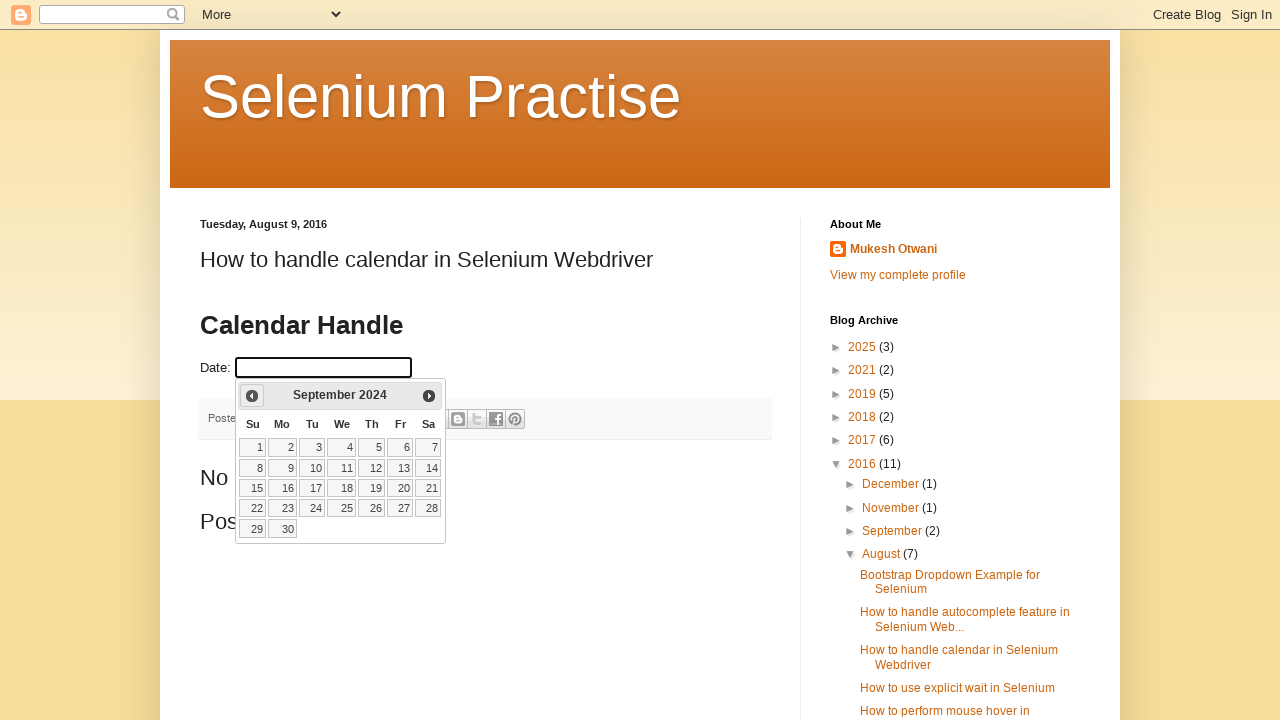

Retrieved updated month from calendar
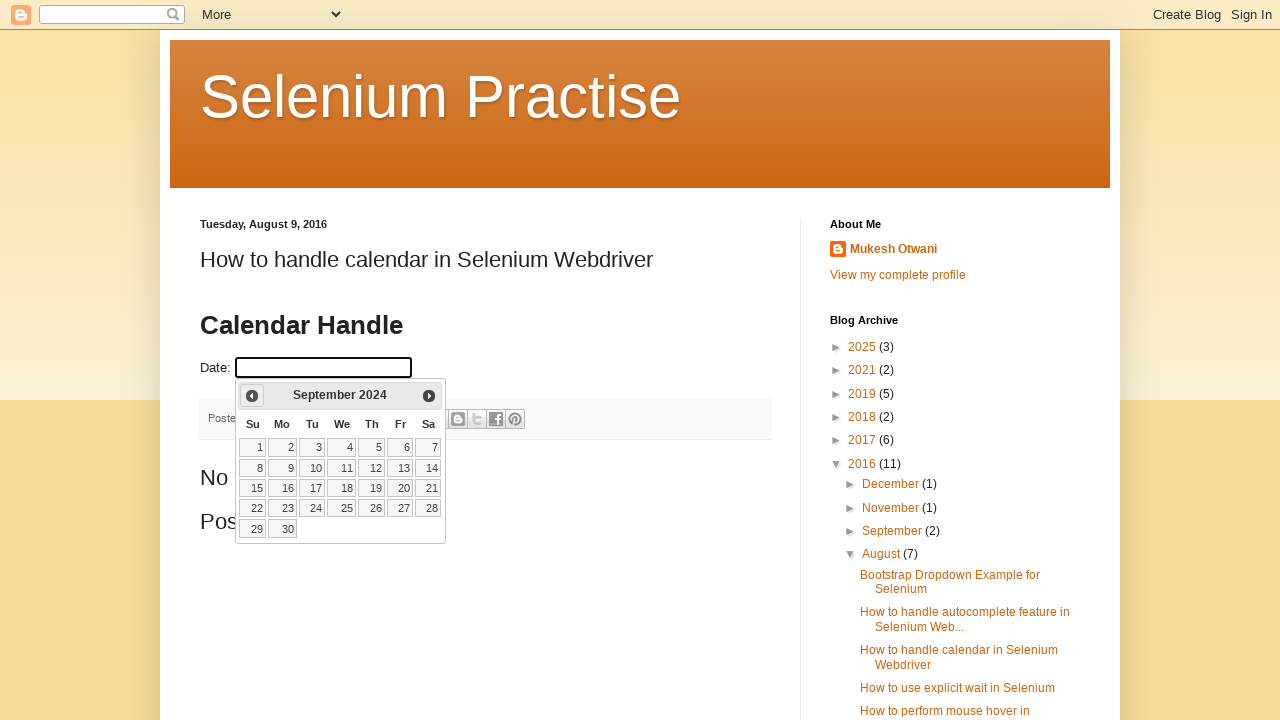

Retrieved updated year from calendar
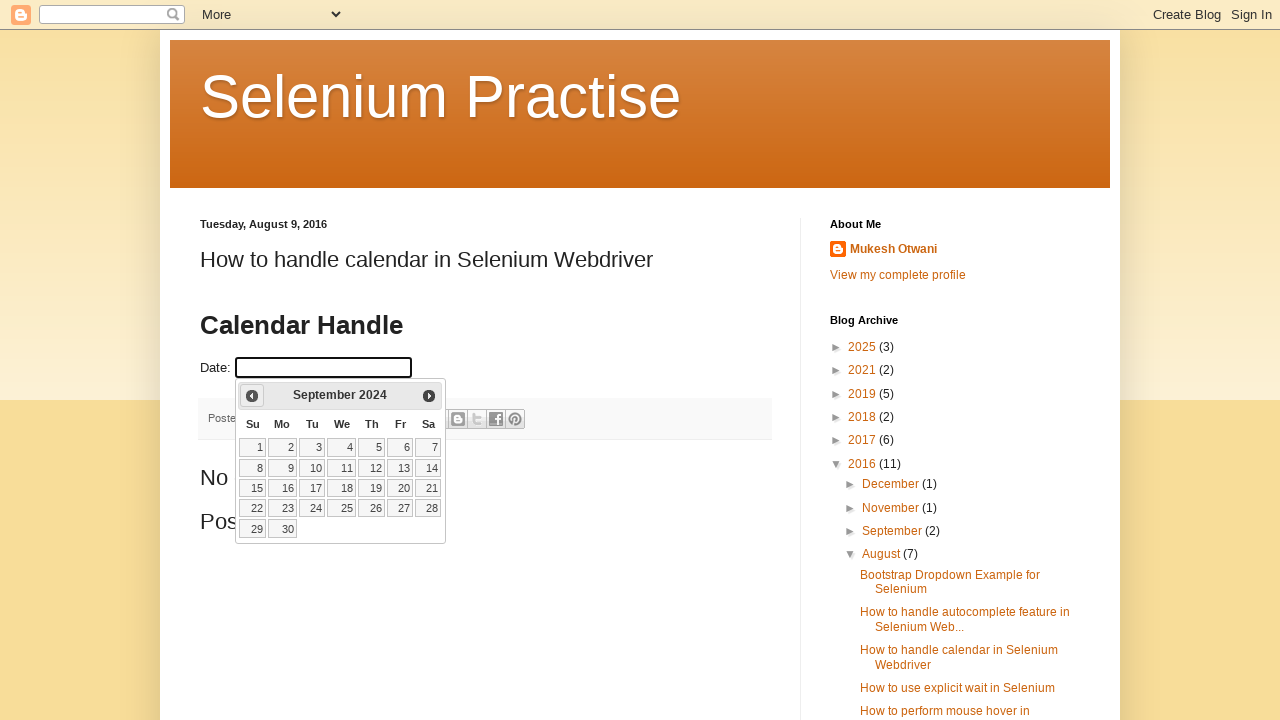

Clicked previous month button to navigate calendar at (252, 396) on xpath=//span[@class='ui-icon ui-icon-circle-triangle-w']
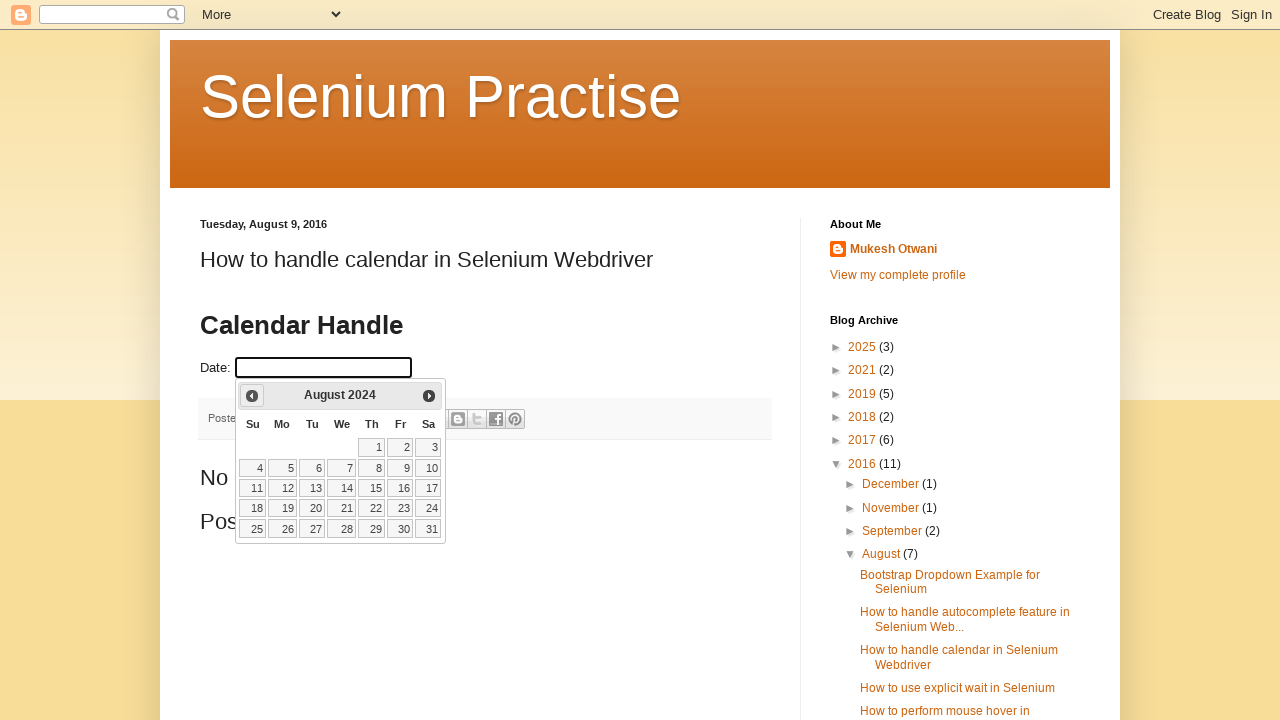

Waited 1 second between navigation clicks
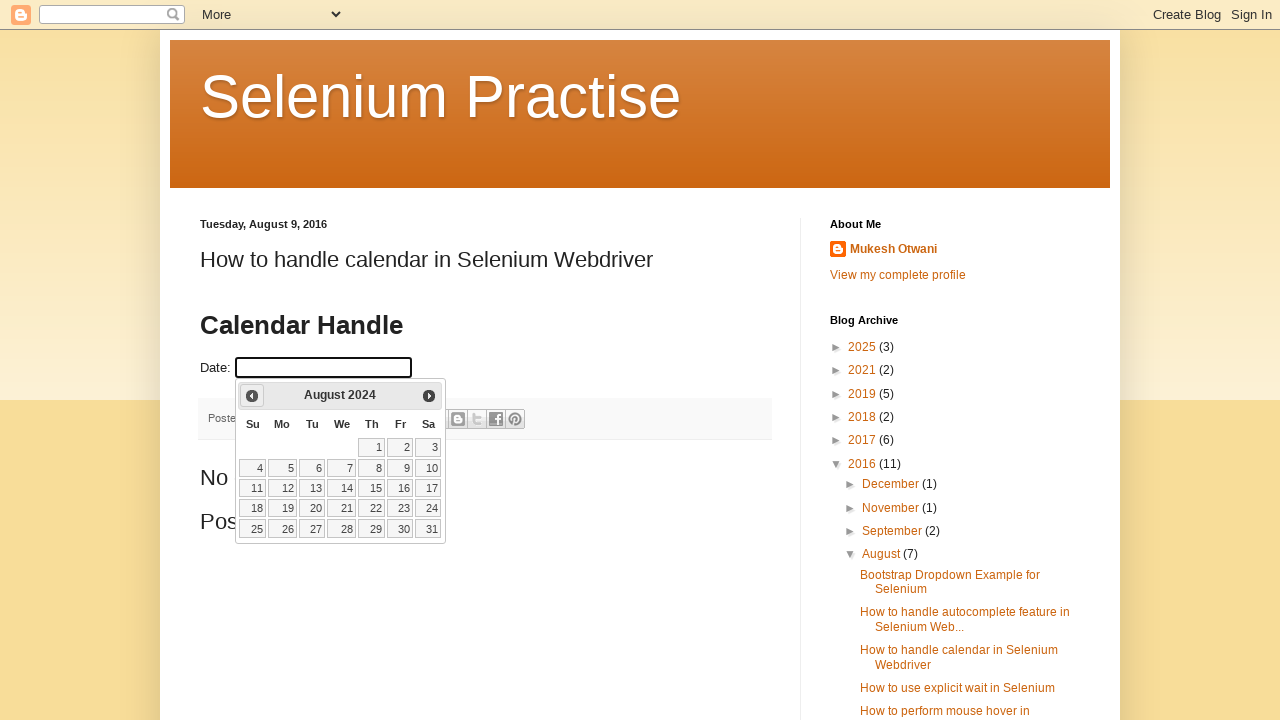

Retrieved updated month from calendar
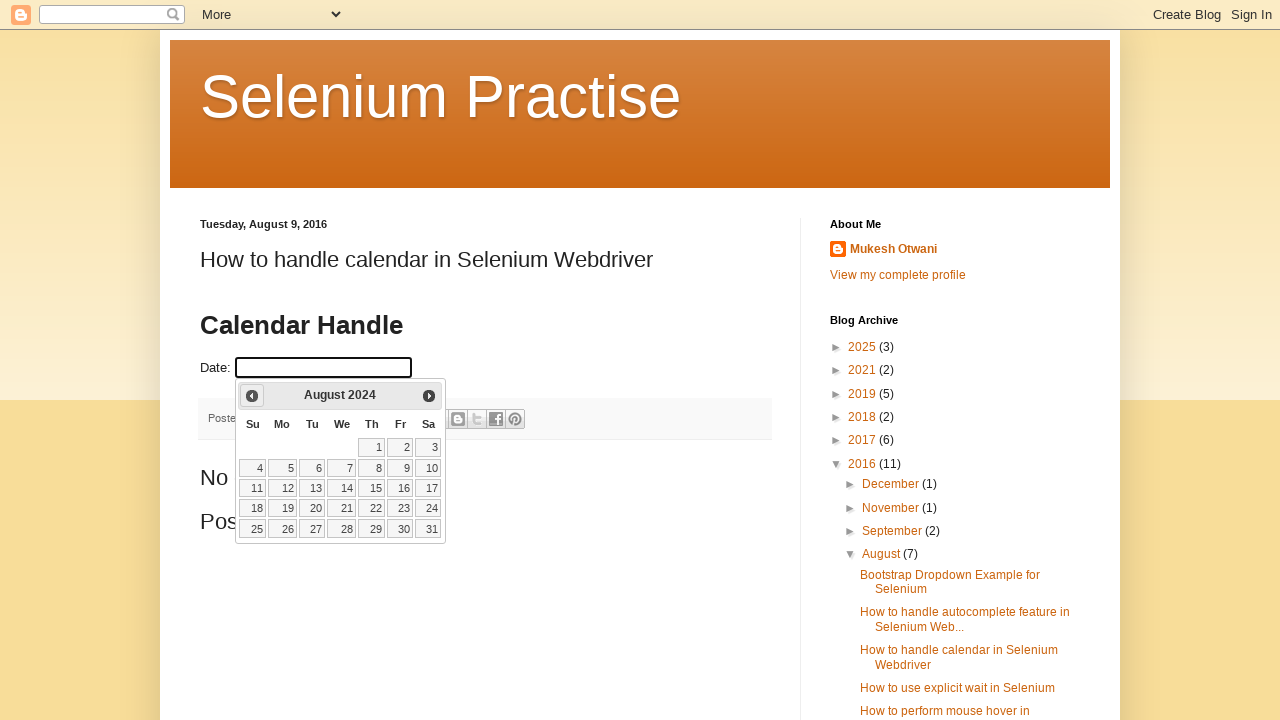

Retrieved updated year from calendar
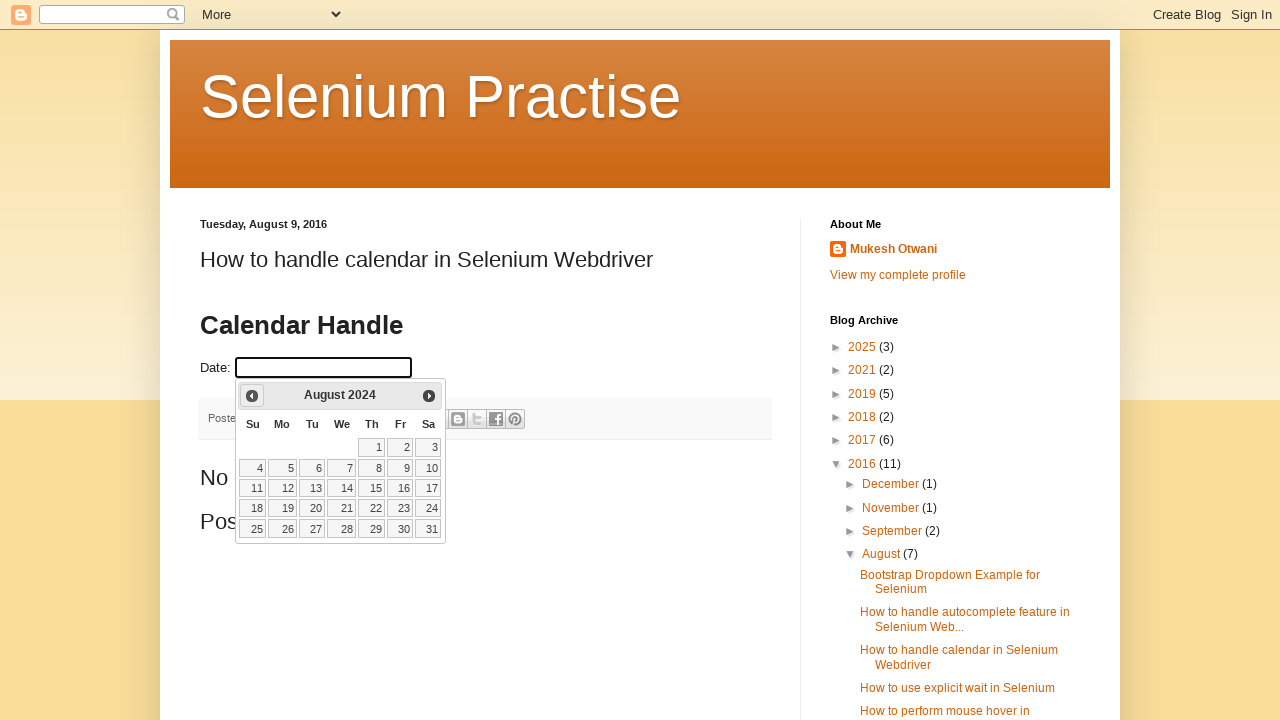

Clicked previous month button to navigate calendar at (252, 396) on xpath=//span[@class='ui-icon ui-icon-circle-triangle-w']
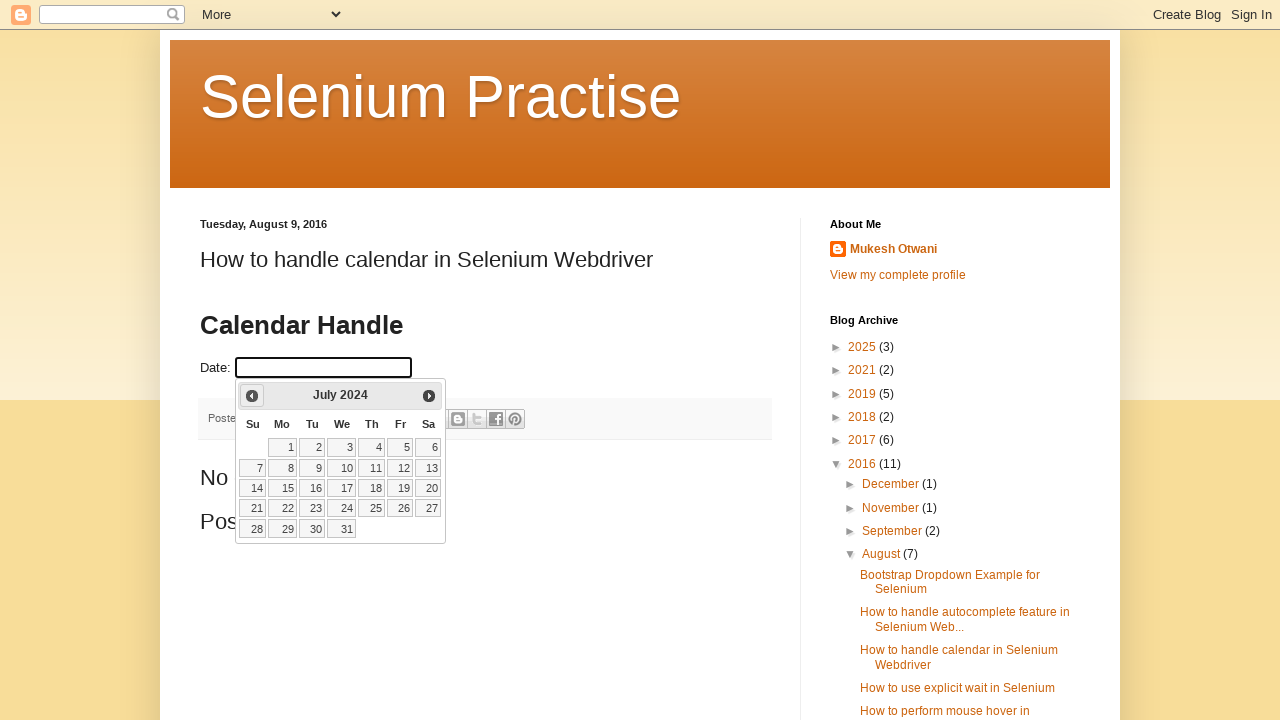

Waited 1 second between navigation clicks
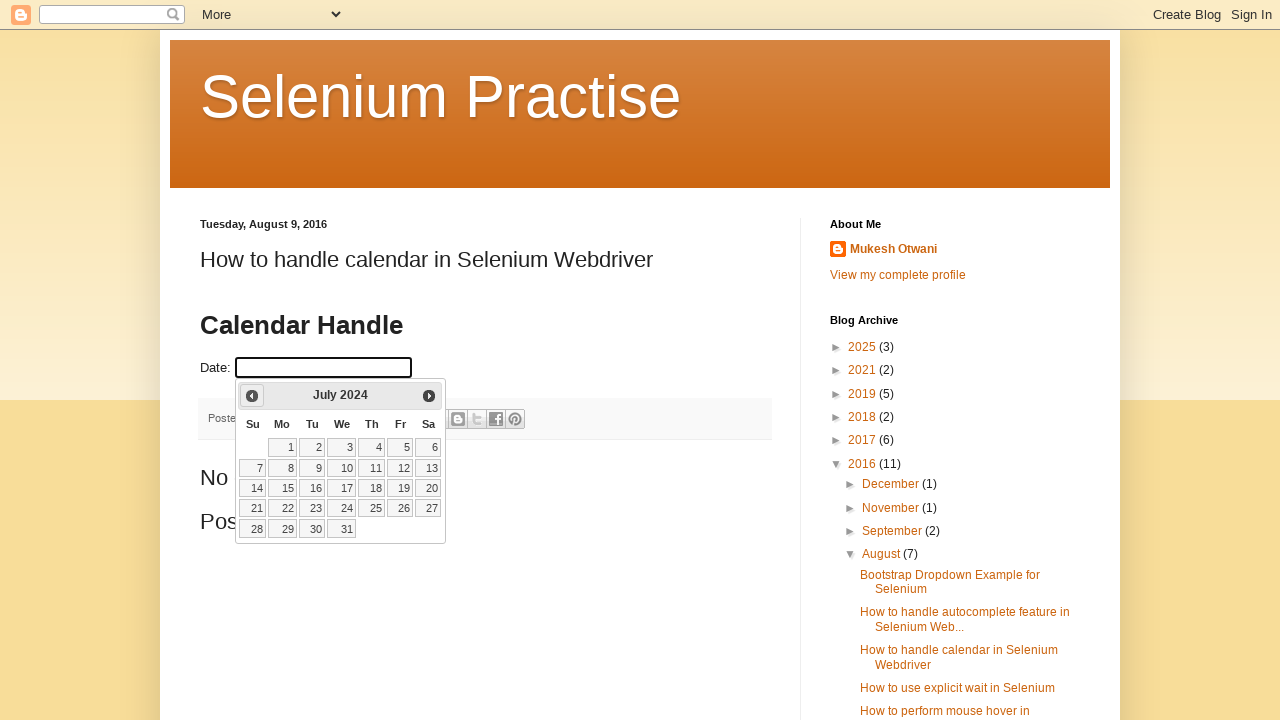

Retrieved updated month from calendar
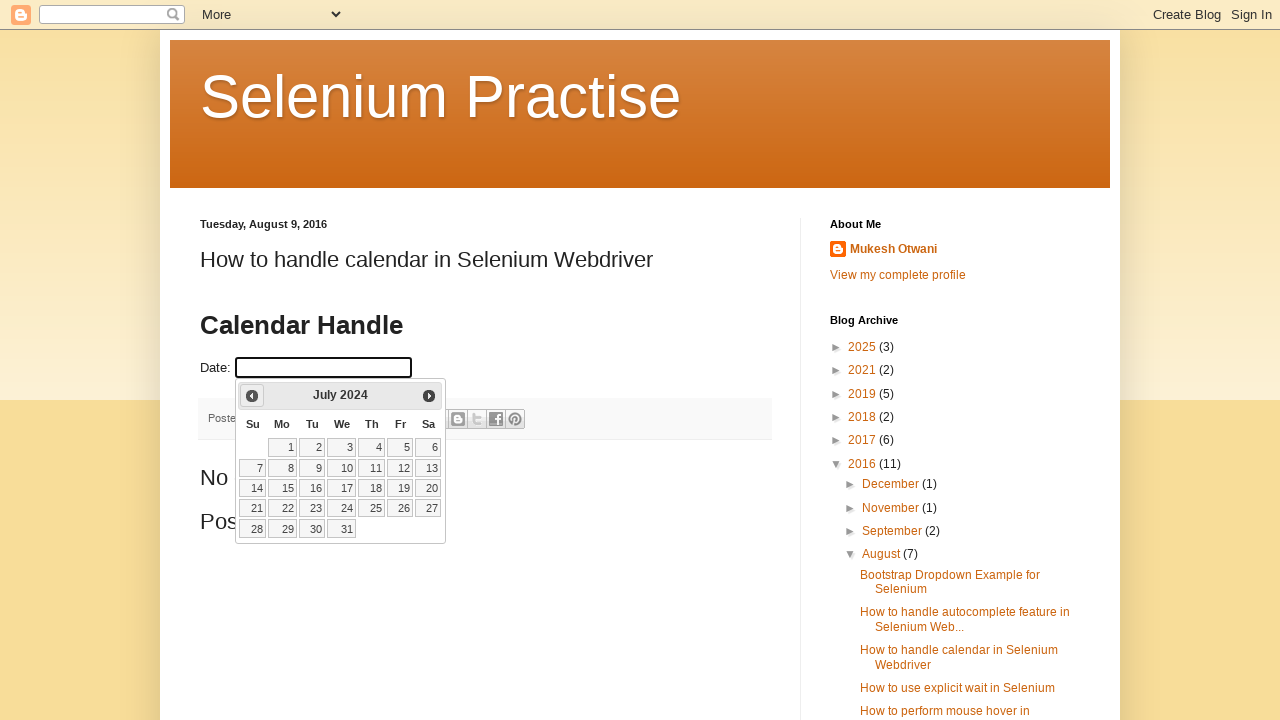

Retrieved updated year from calendar
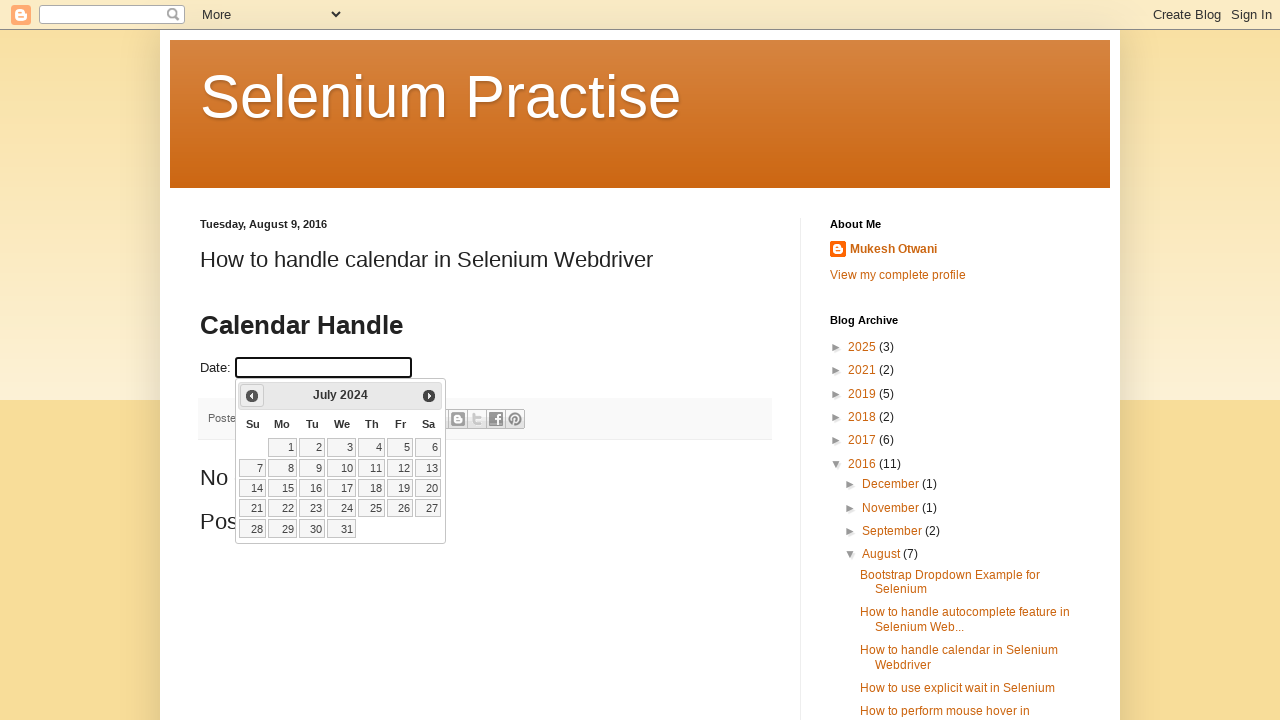

Clicked previous month button to navigate calendar at (252, 396) on xpath=//span[@class='ui-icon ui-icon-circle-triangle-w']
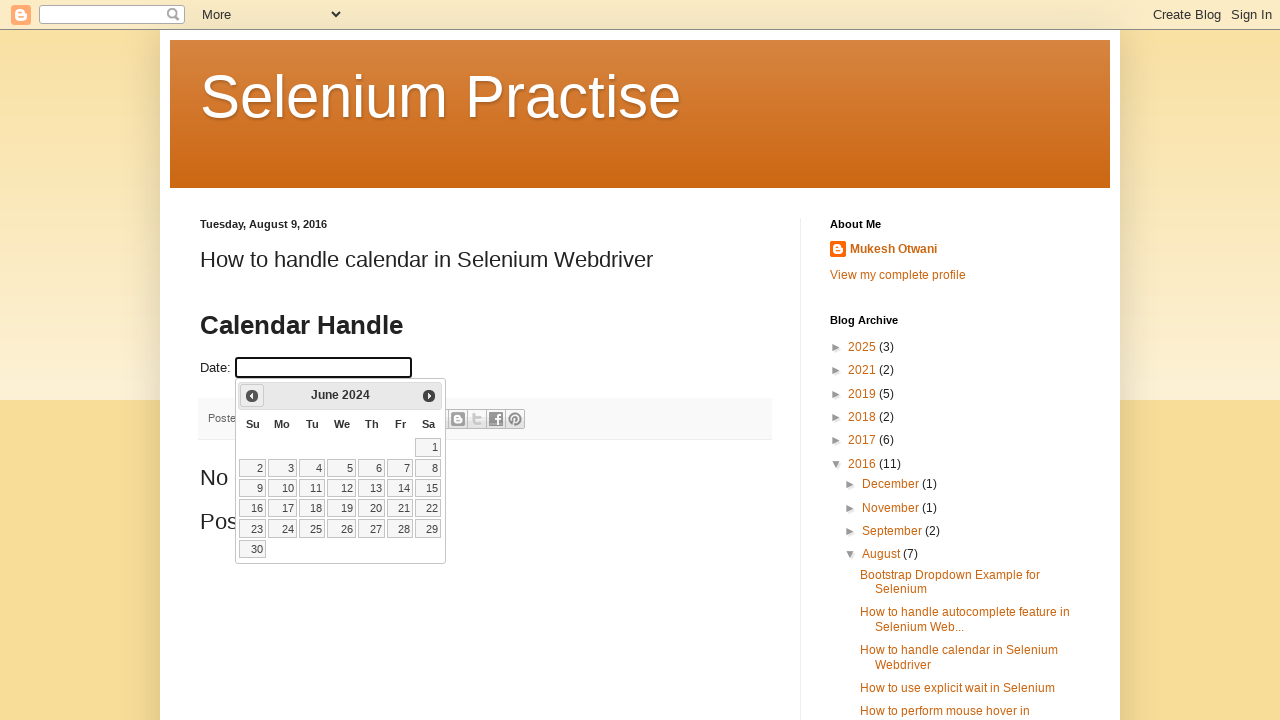

Waited 1 second between navigation clicks
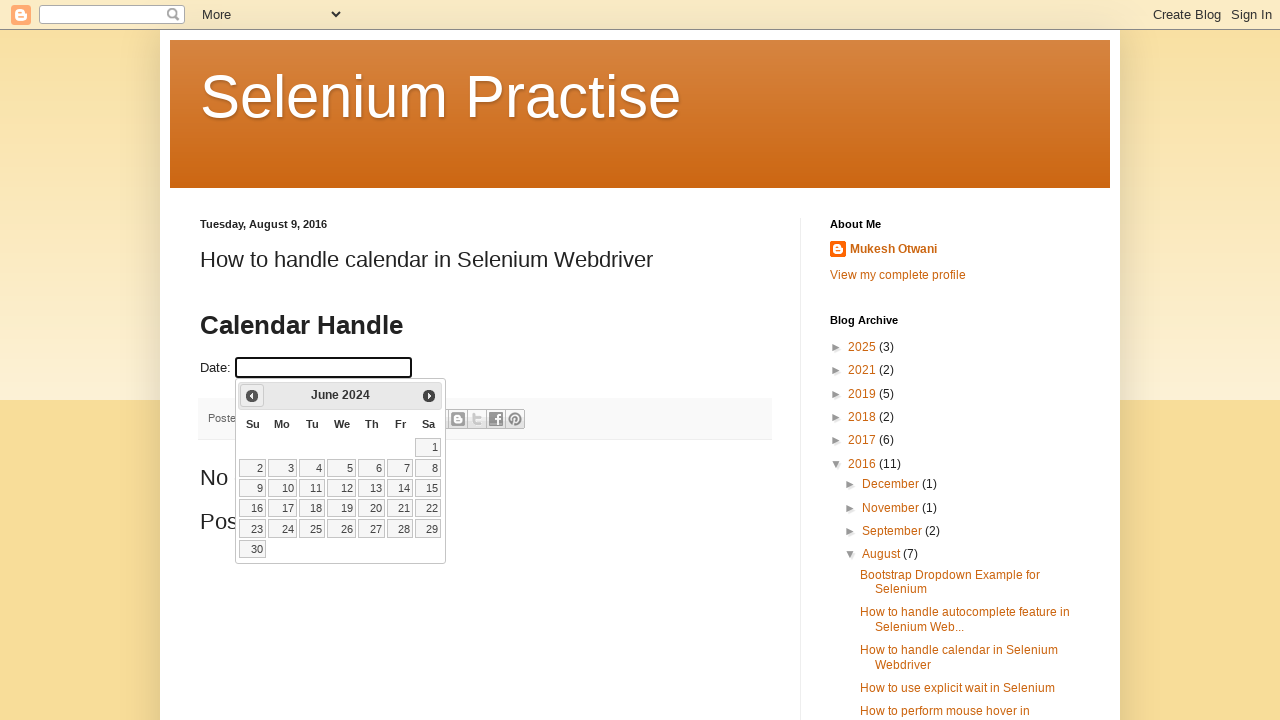

Retrieved updated month from calendar
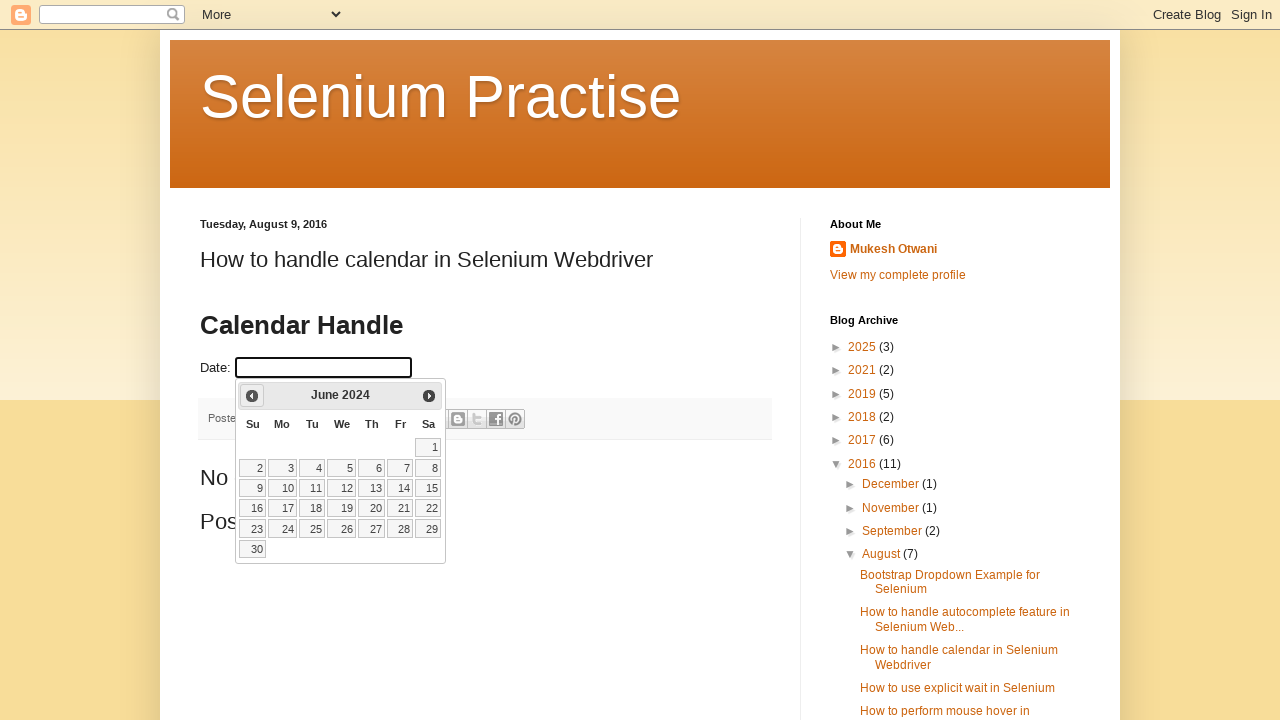

Retrieved updated year from calendar
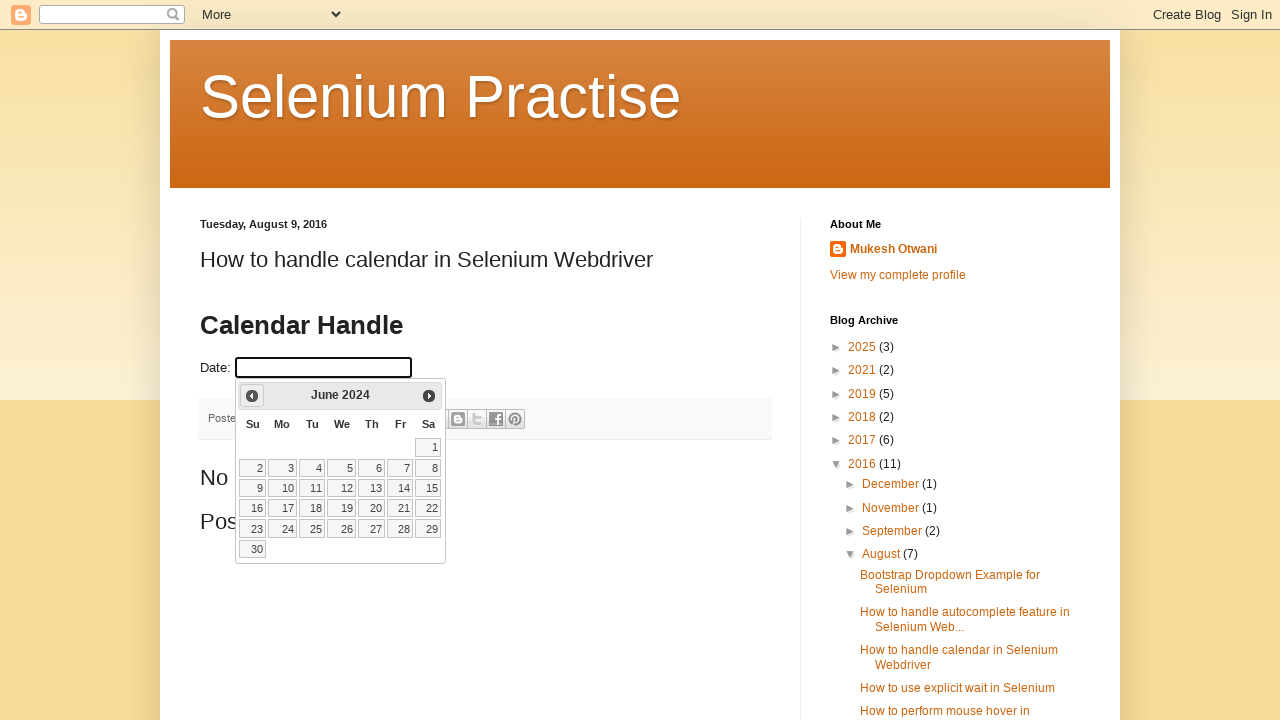

Clicked previous month button to navigate calendar at (252, 396) on xpath=//span[@class='ui-icon ui-icon-circle-triangle-w']
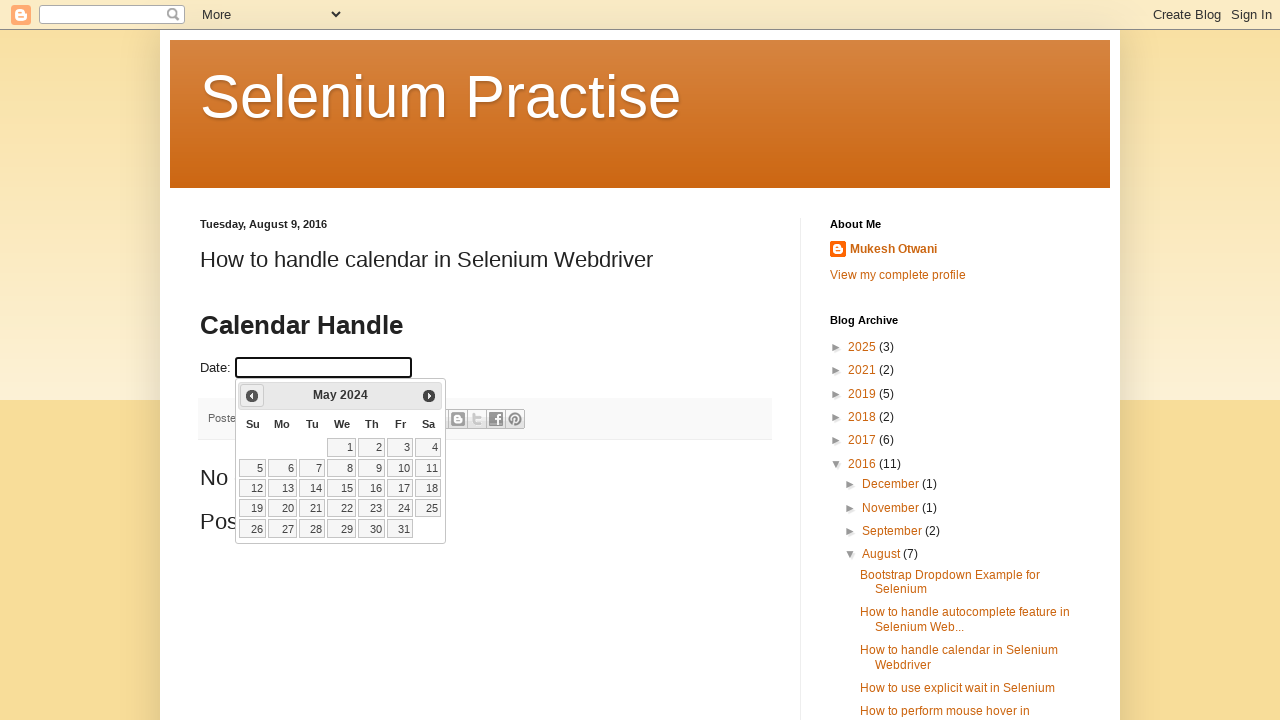

Waited 1 second between navigation clicks
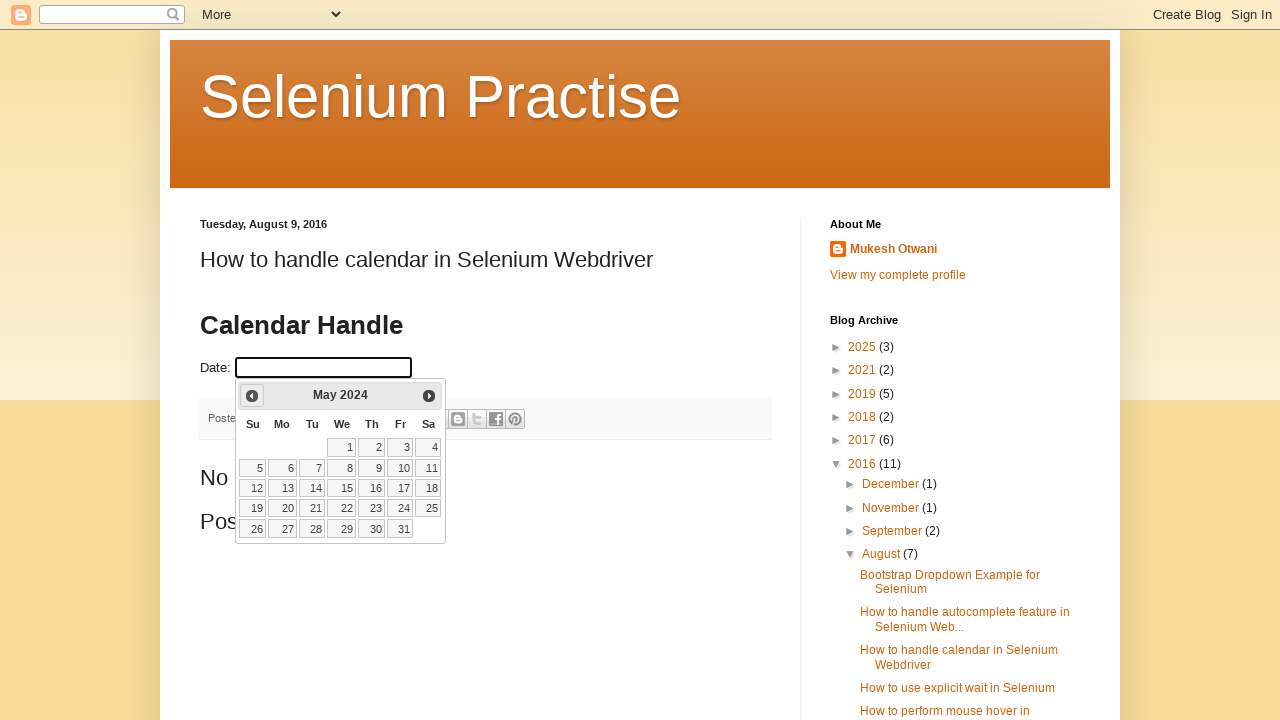

Retrieved updated month from calendar
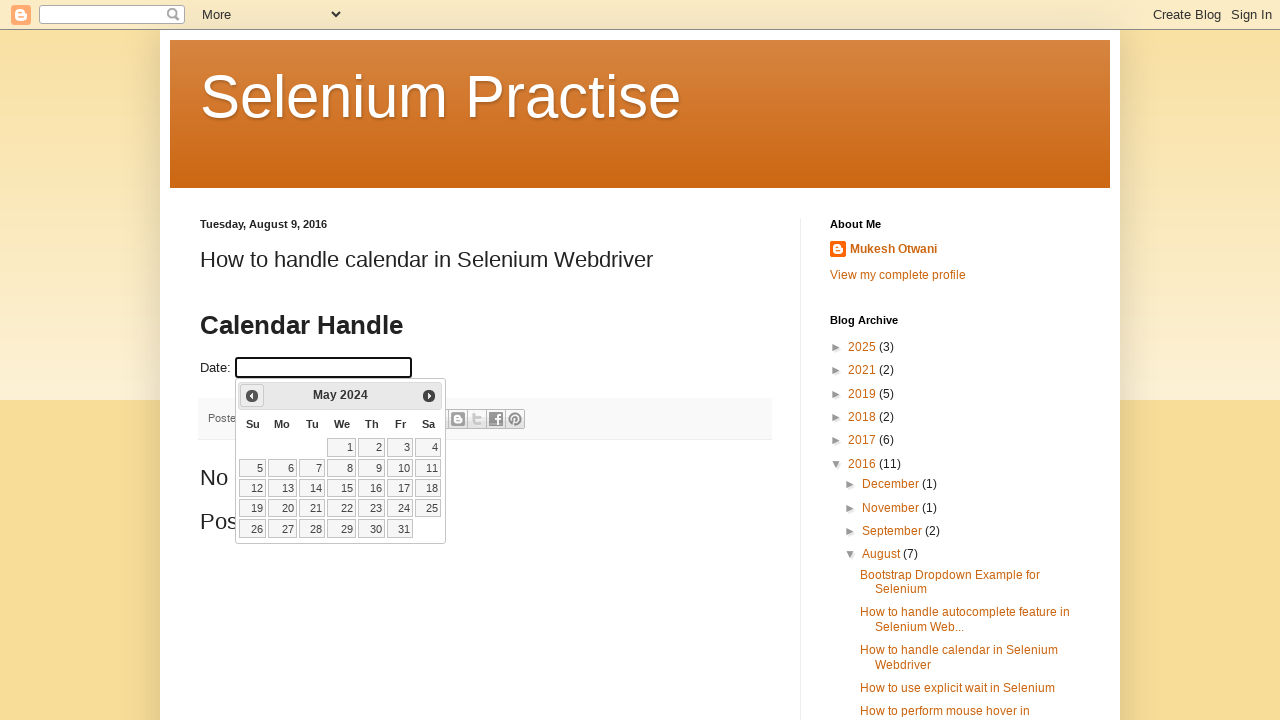

Retrieved updated year from calendar
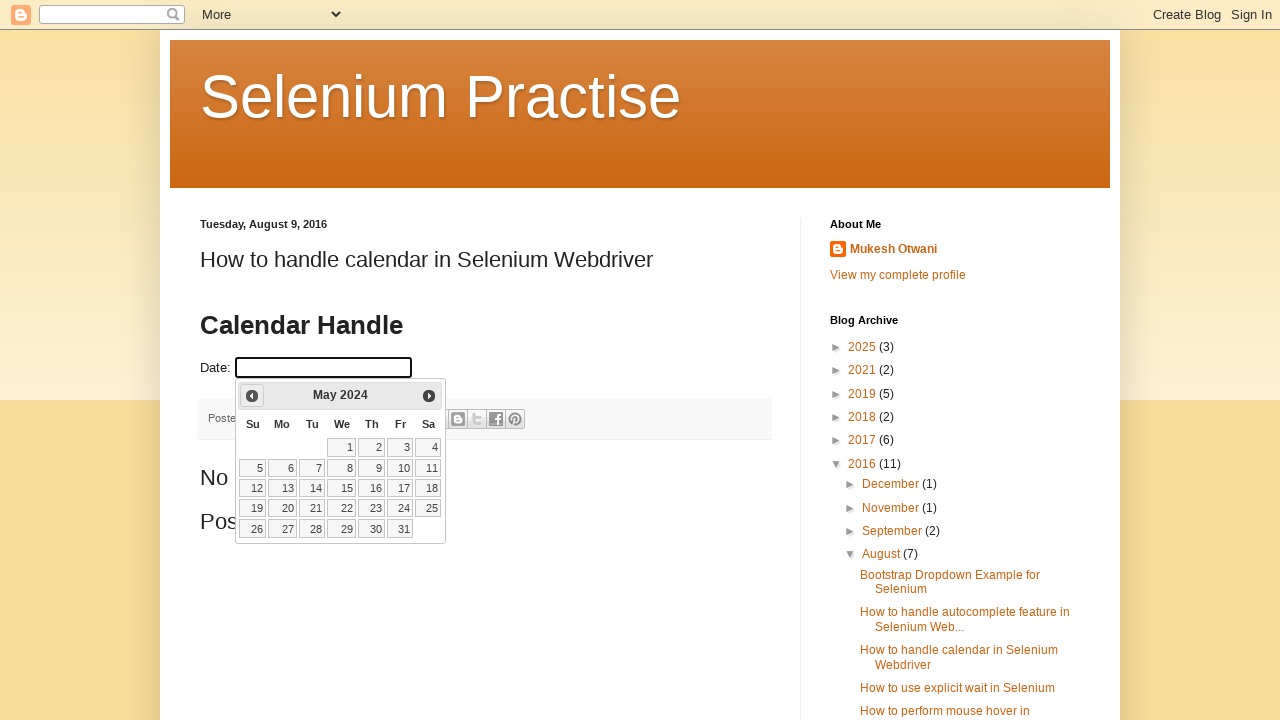

Clicked previous month button to navigate calendar at (252, 396) on xpath=//span[@class='ui-icon ui-icon-circle-triangle-w']
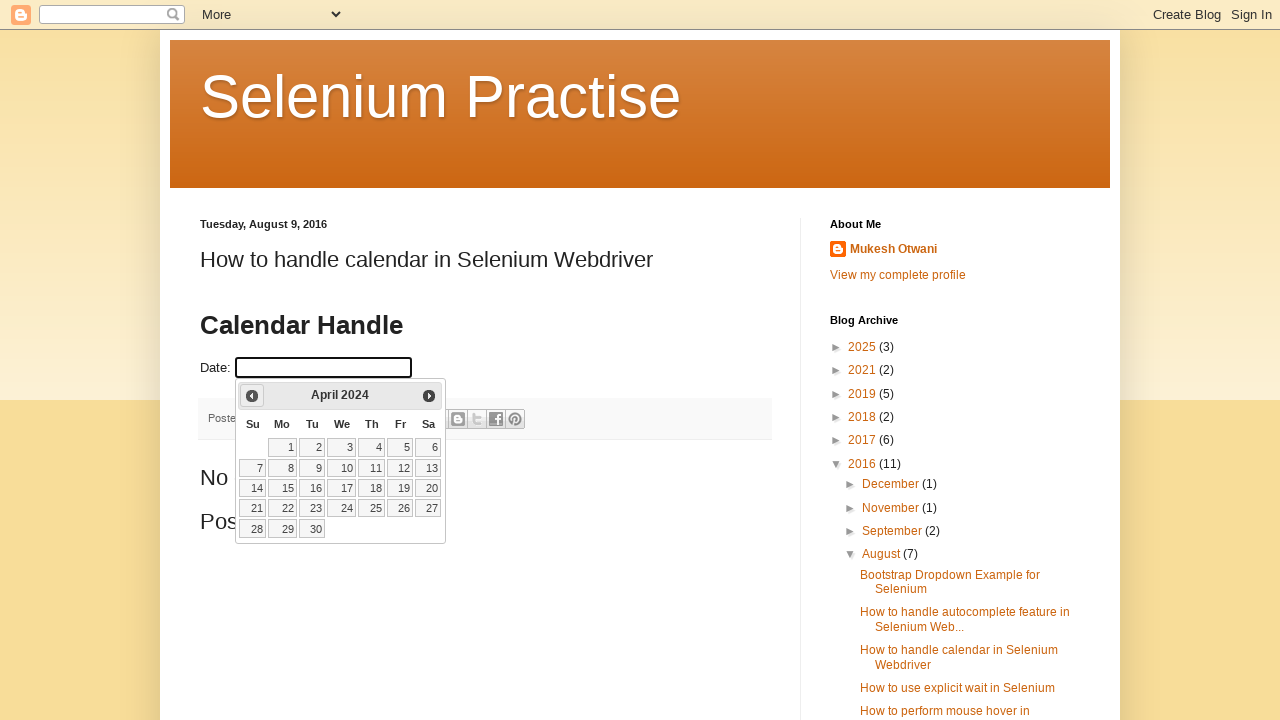

Waited 1 second between navigation clicks
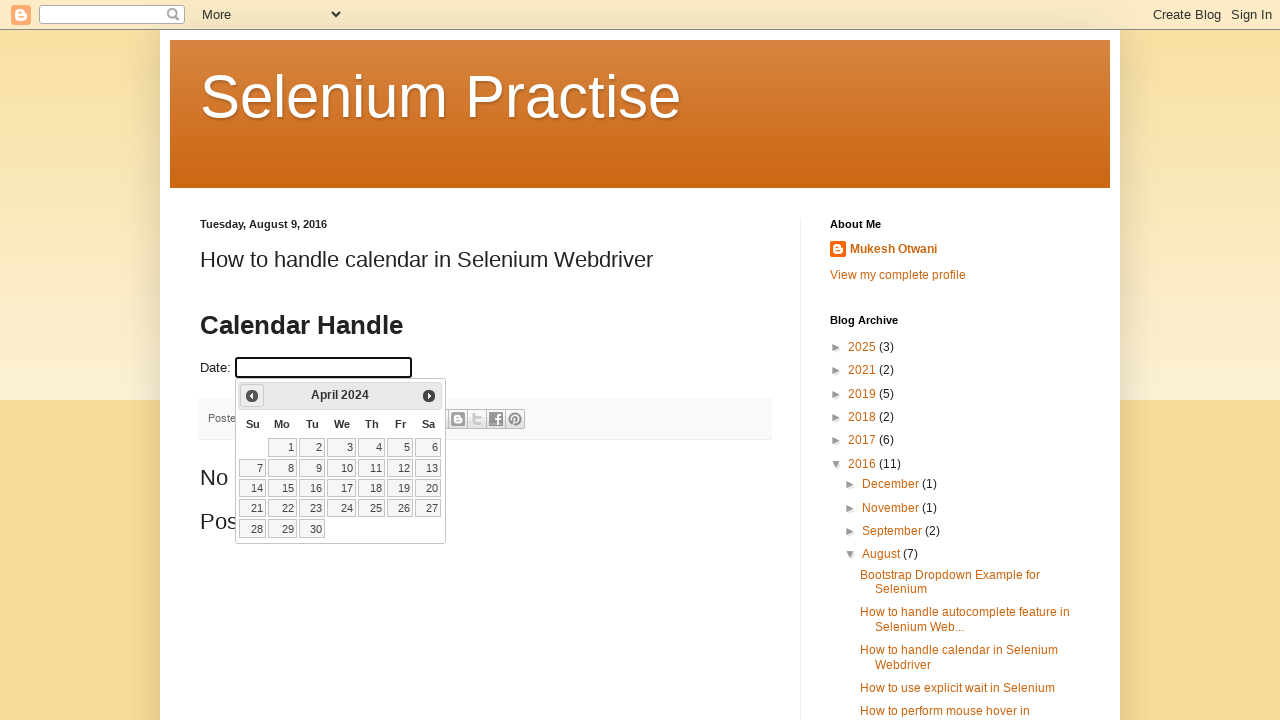

Retrieved updated month from calendar
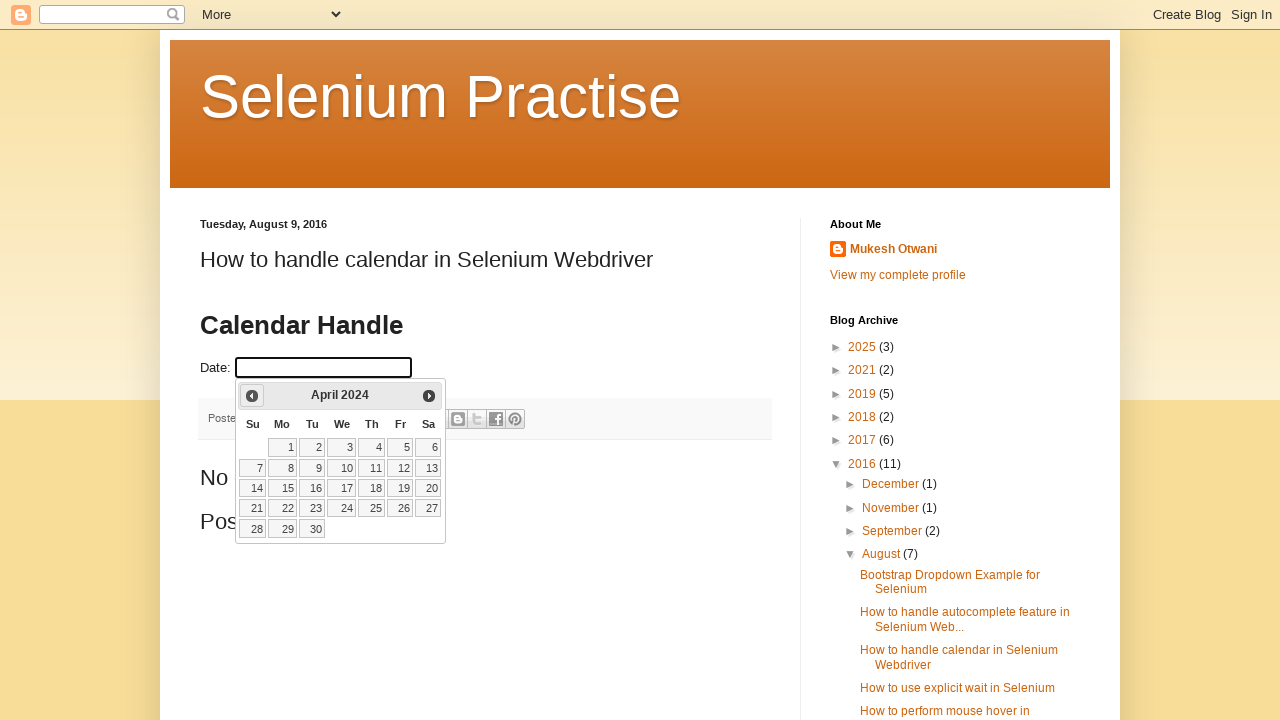

Retrieved updated year from calendar
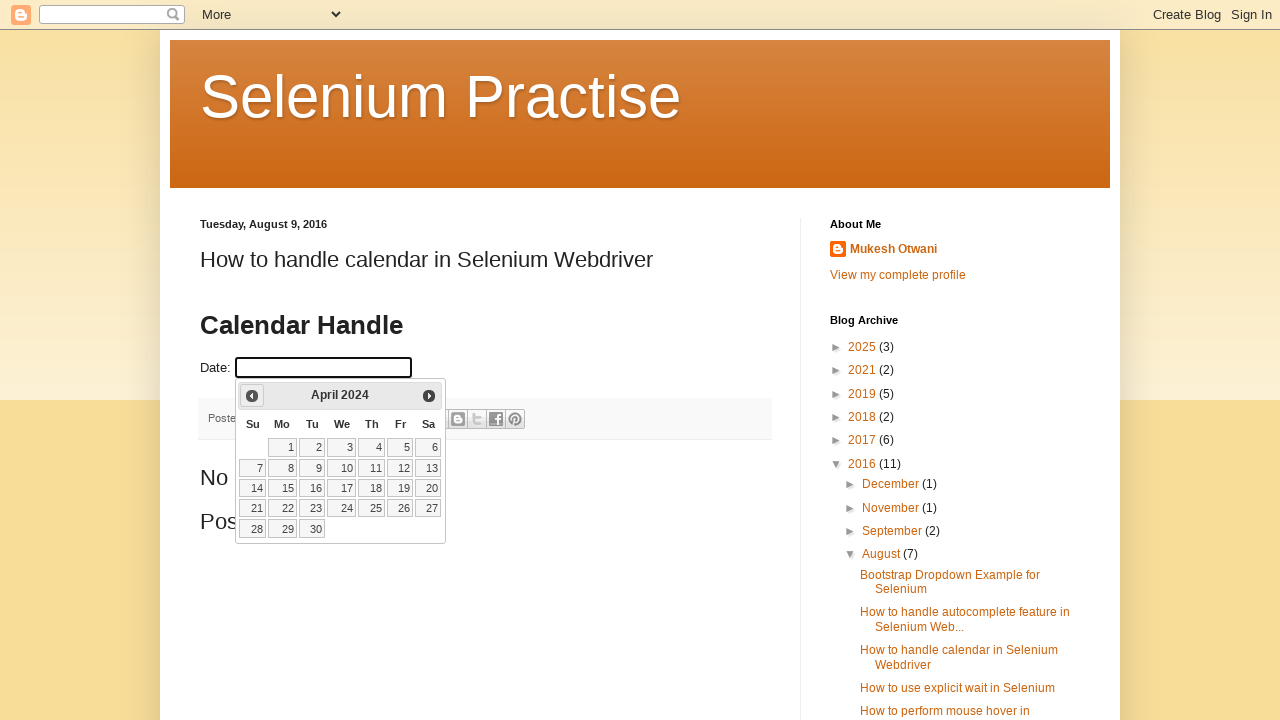

Clicked previous month button to navigate calendar at (252, 396) on xpath=//span[@class='ui-icon ui-icon-circle-triangle-w']
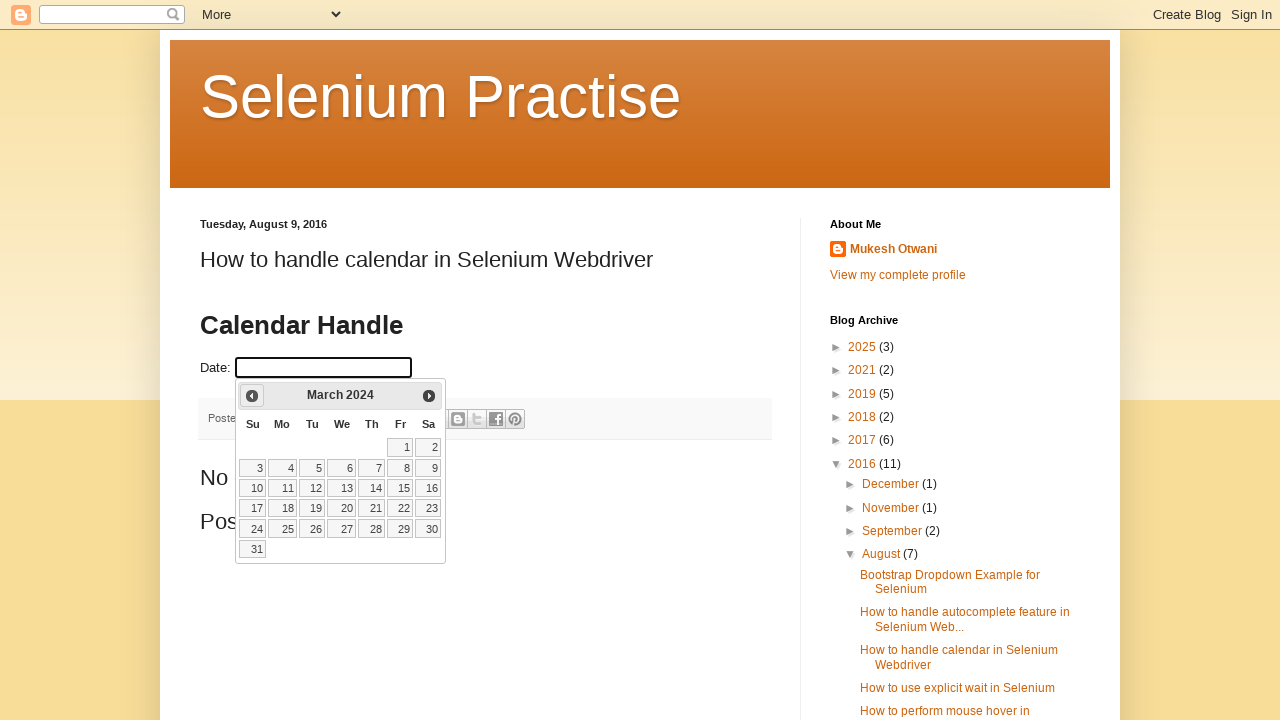

Waited 1 second between navigation clicks
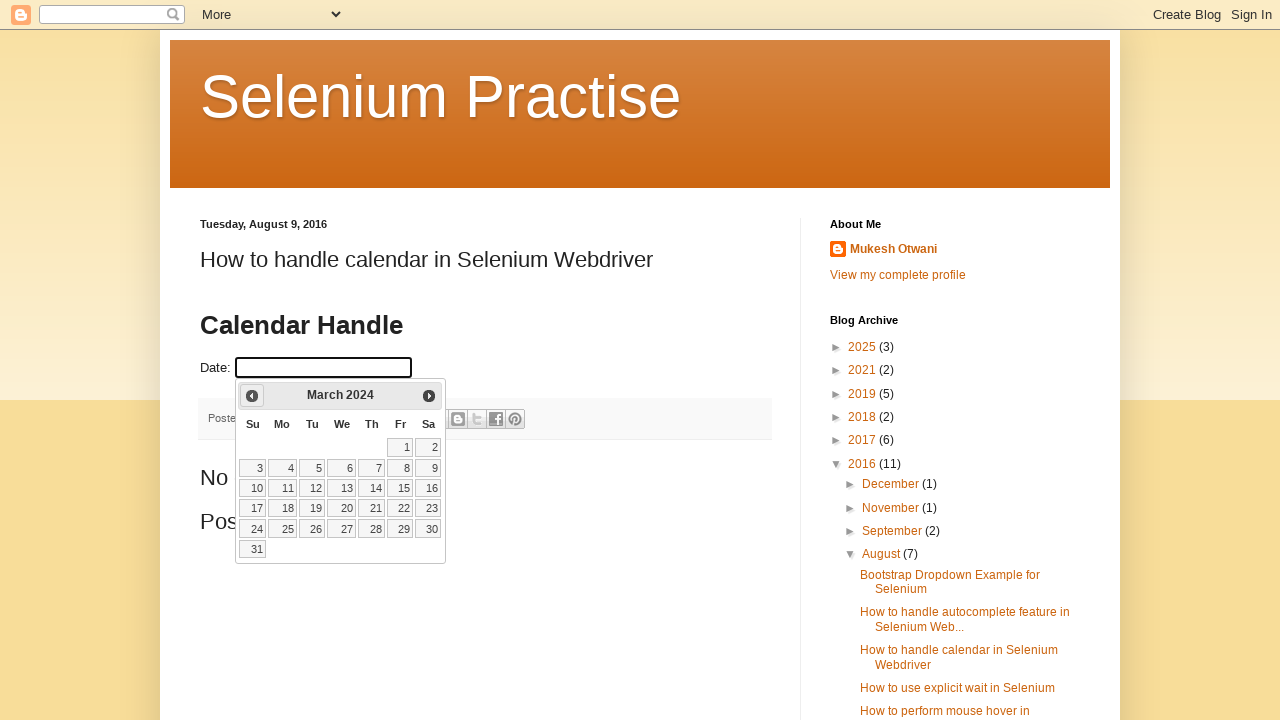

Retrieved updated month from calendar
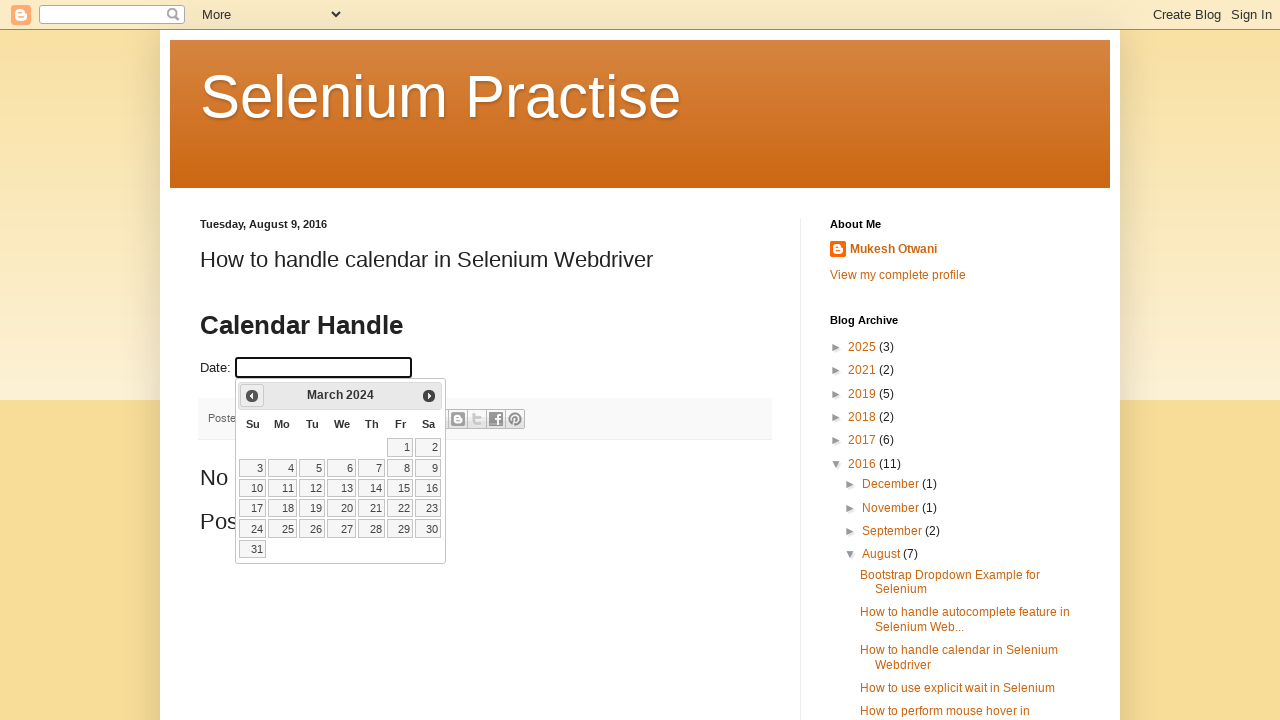

Retrieved updated year from calendar
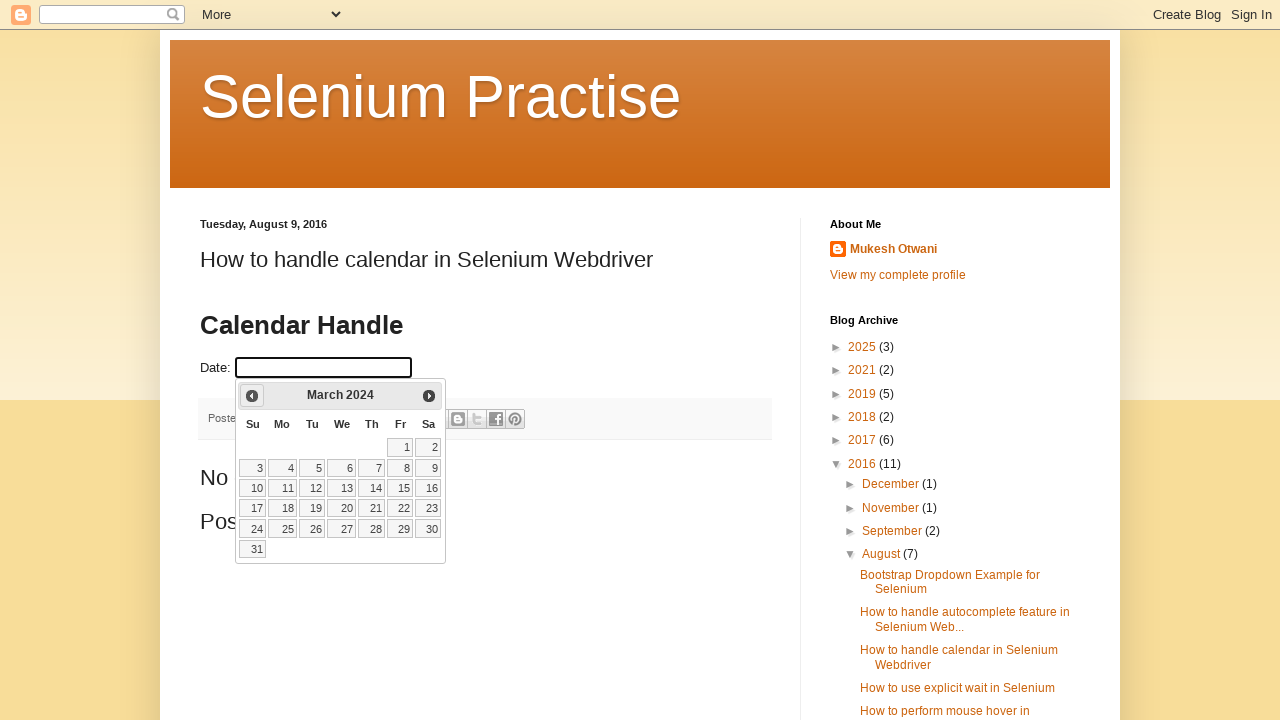

Clicked previous month button to navigate calendar at (252, 396) on xpath=//span[@class='ui-icon ui-icon-circle-triangle-w']
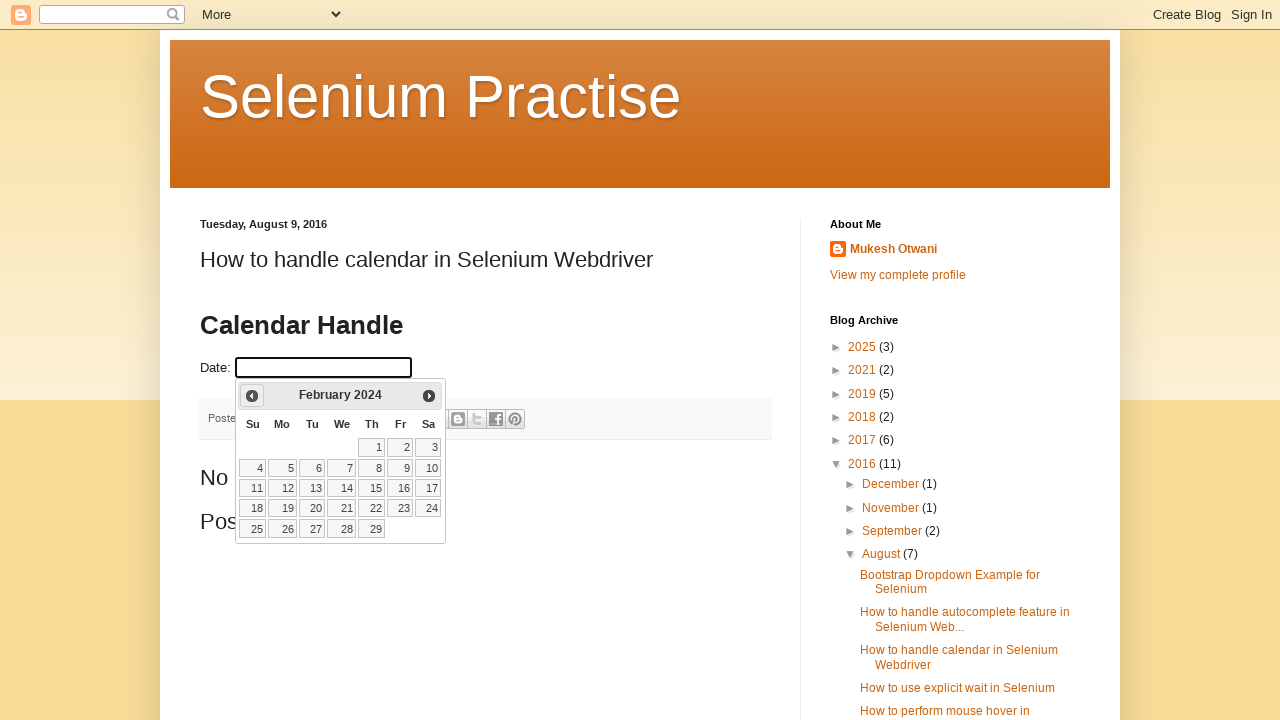

Waited 1 second between navigation clicks
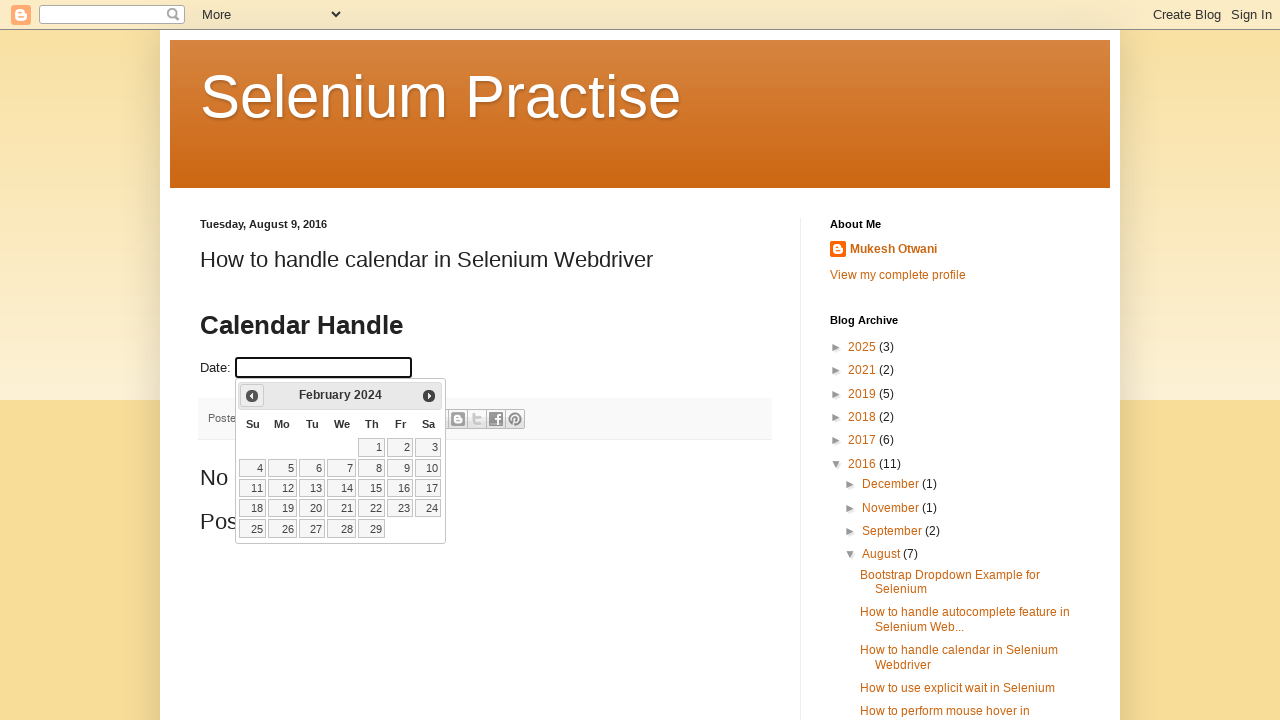

Retrieved updated month from calendar
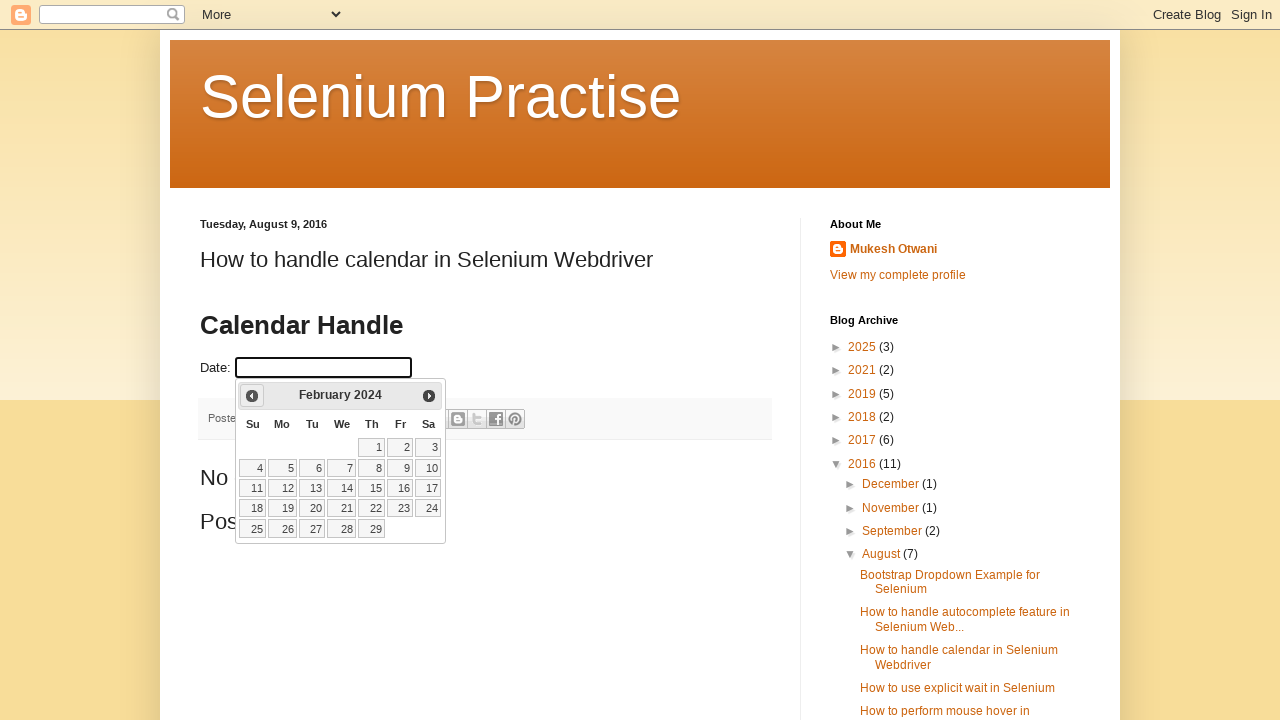

Retrieved updated year from calendar
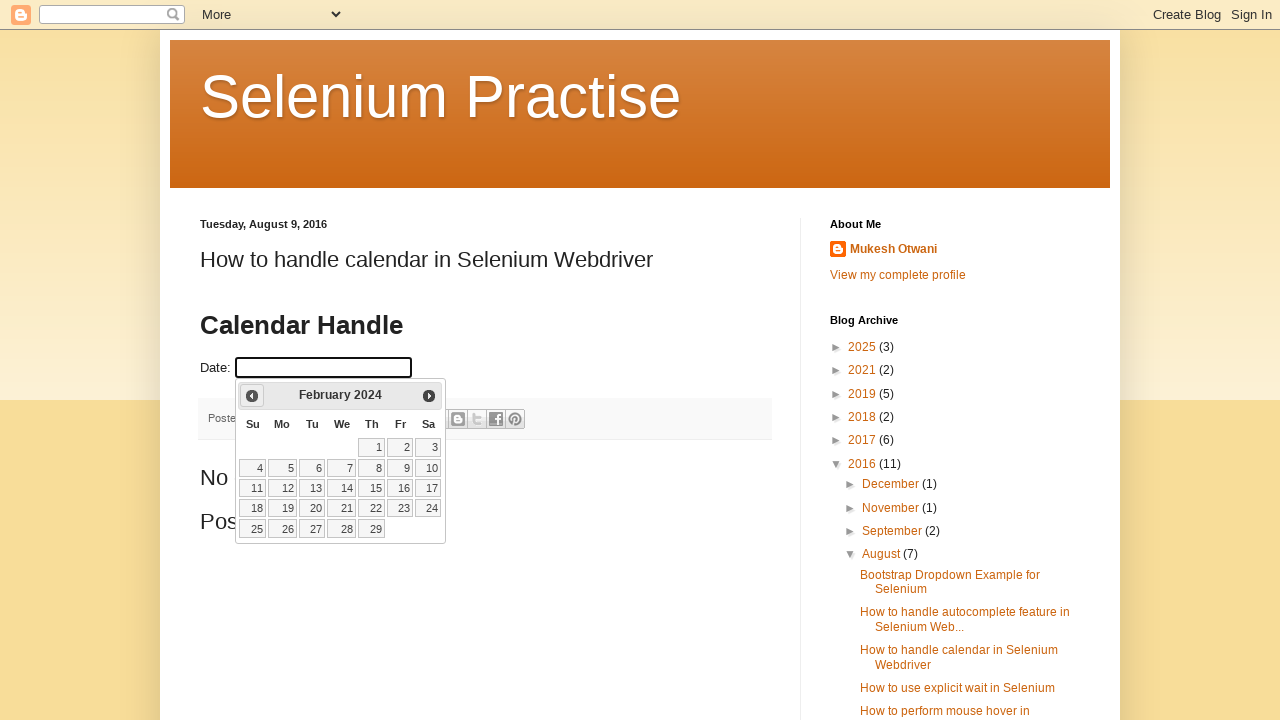

Clicked previous month button to navigate calendar at (252, 396) on xpath=//span[@class='ui-icon ui-icon-circle-triangle-w']
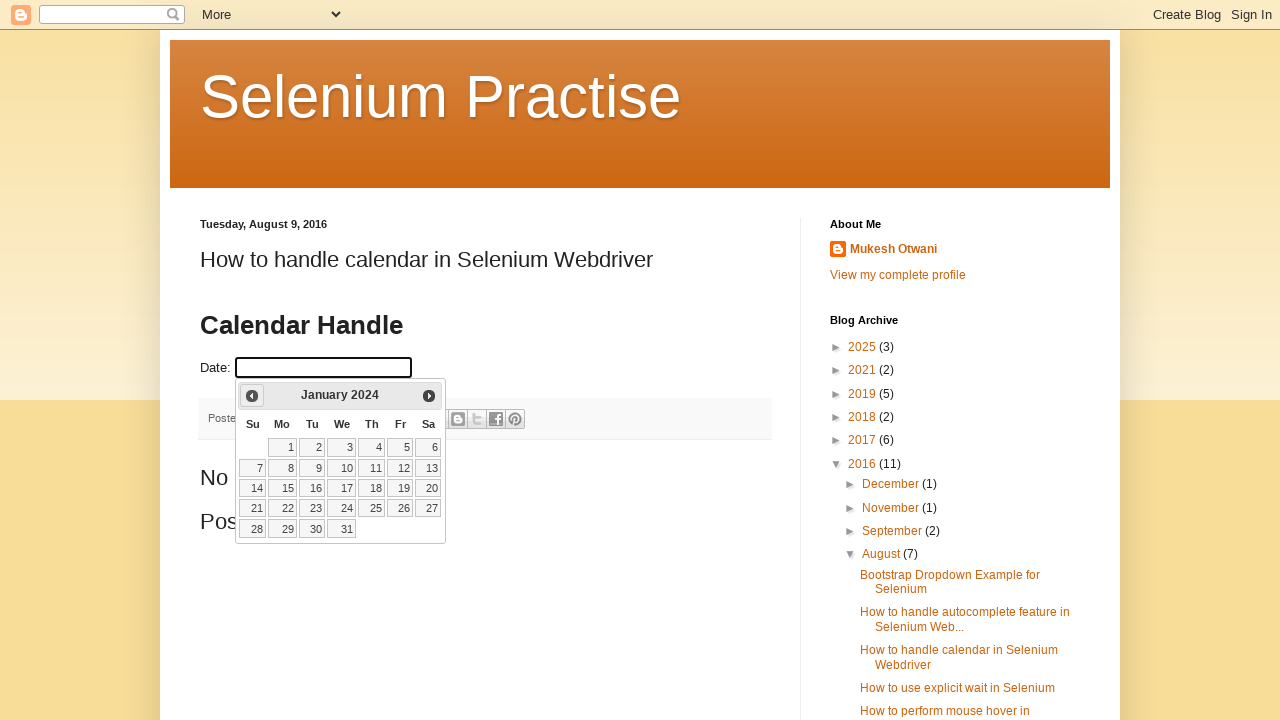

Waited 1 second between navigation clicks
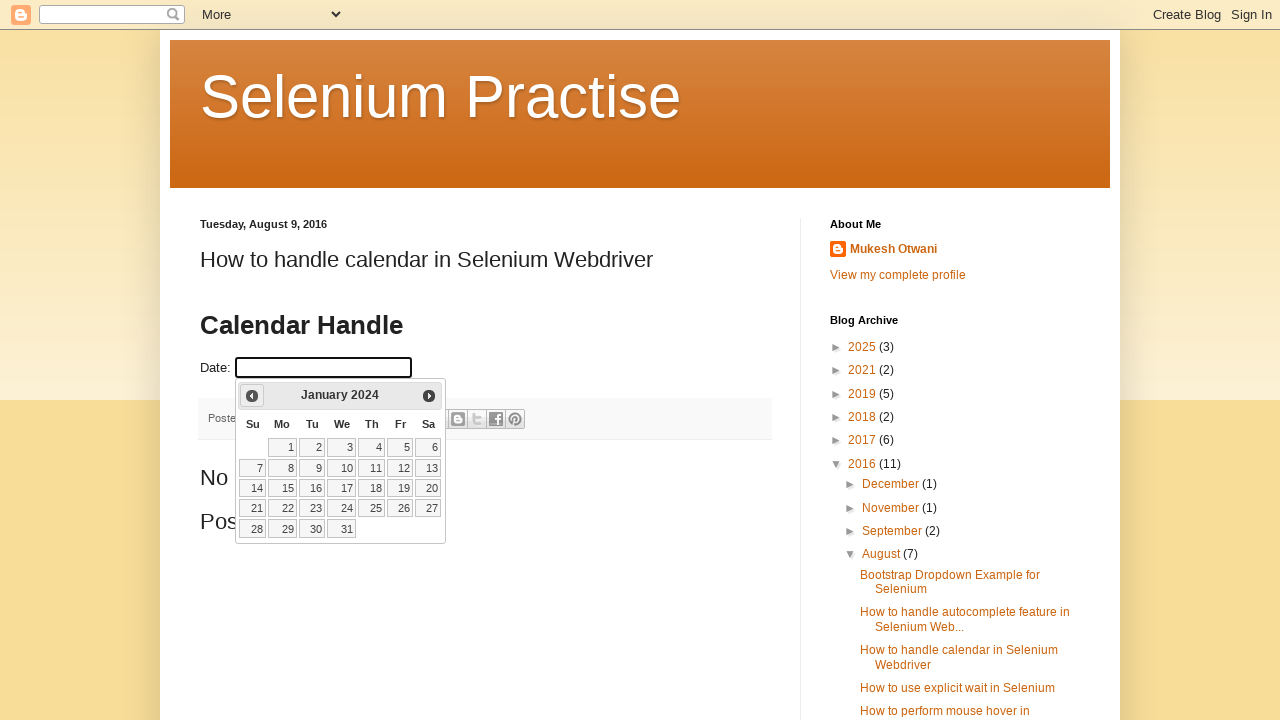

Retrieved updated month from calendar
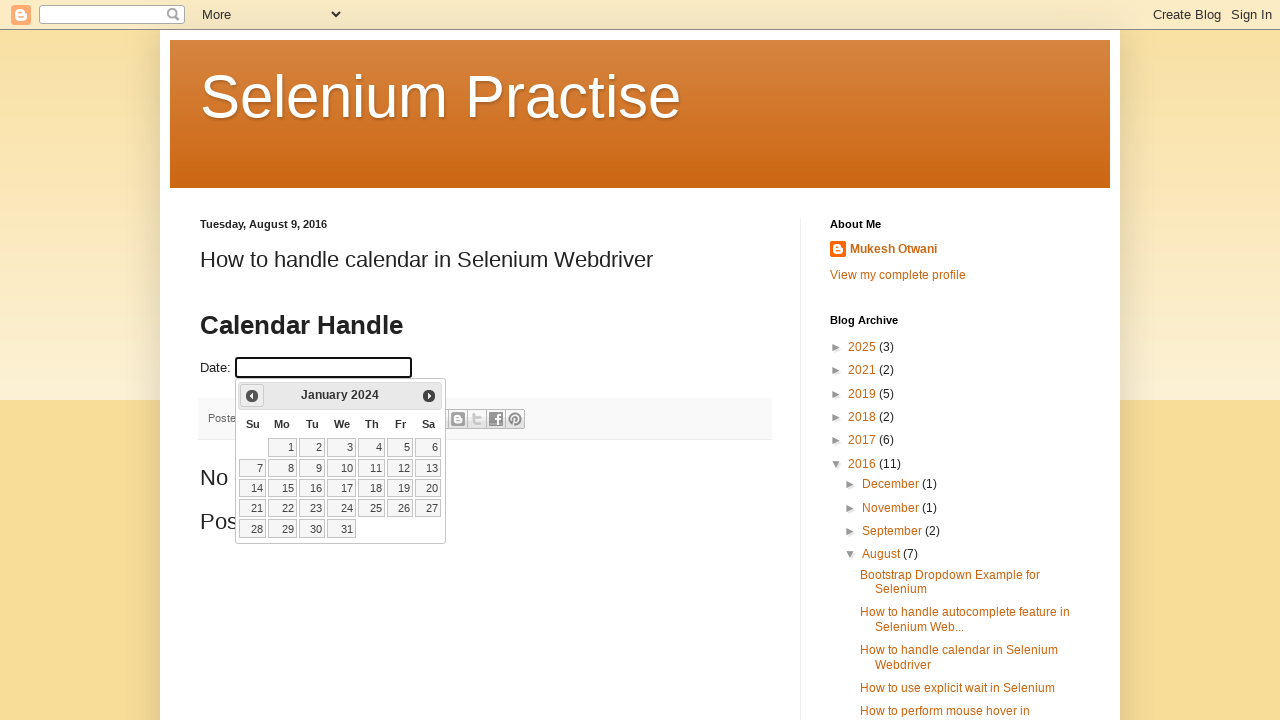

Retrieved updated year from calendar
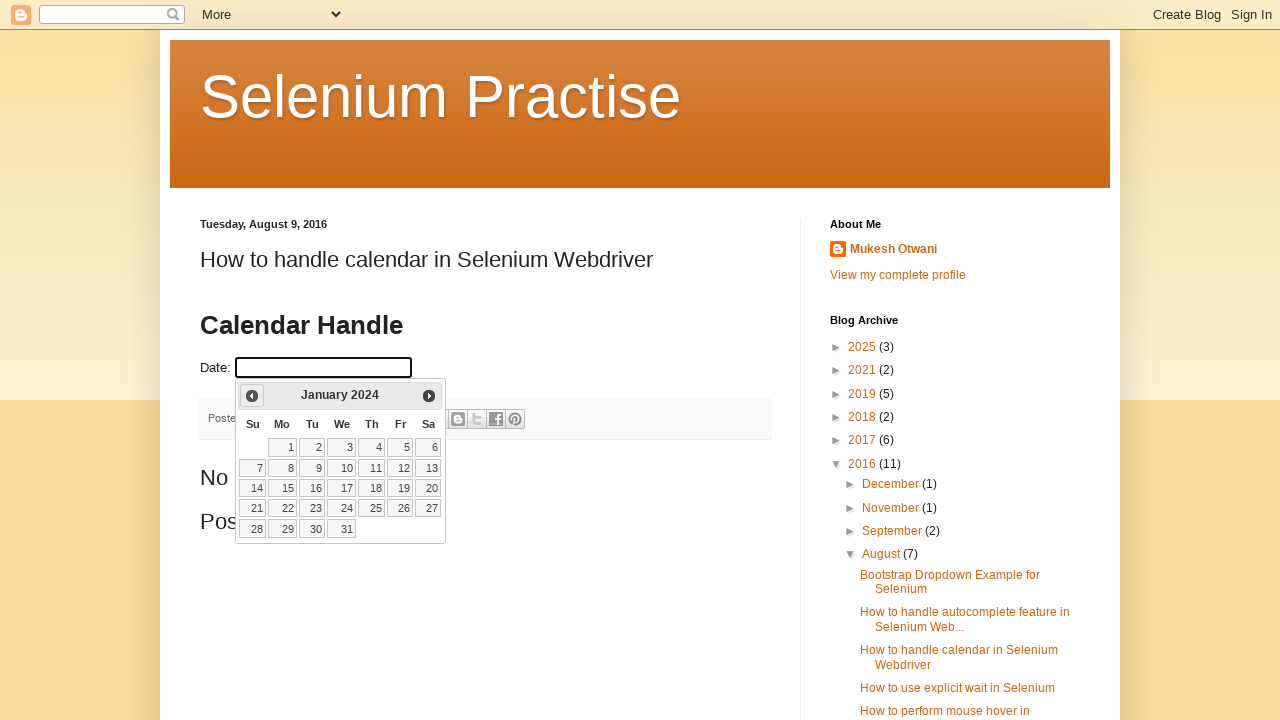

Clicked previous month button to navigate calendar at (252, 396) on xpath=//span[@class='ui-icon ui-icon-circle-triangle-w']
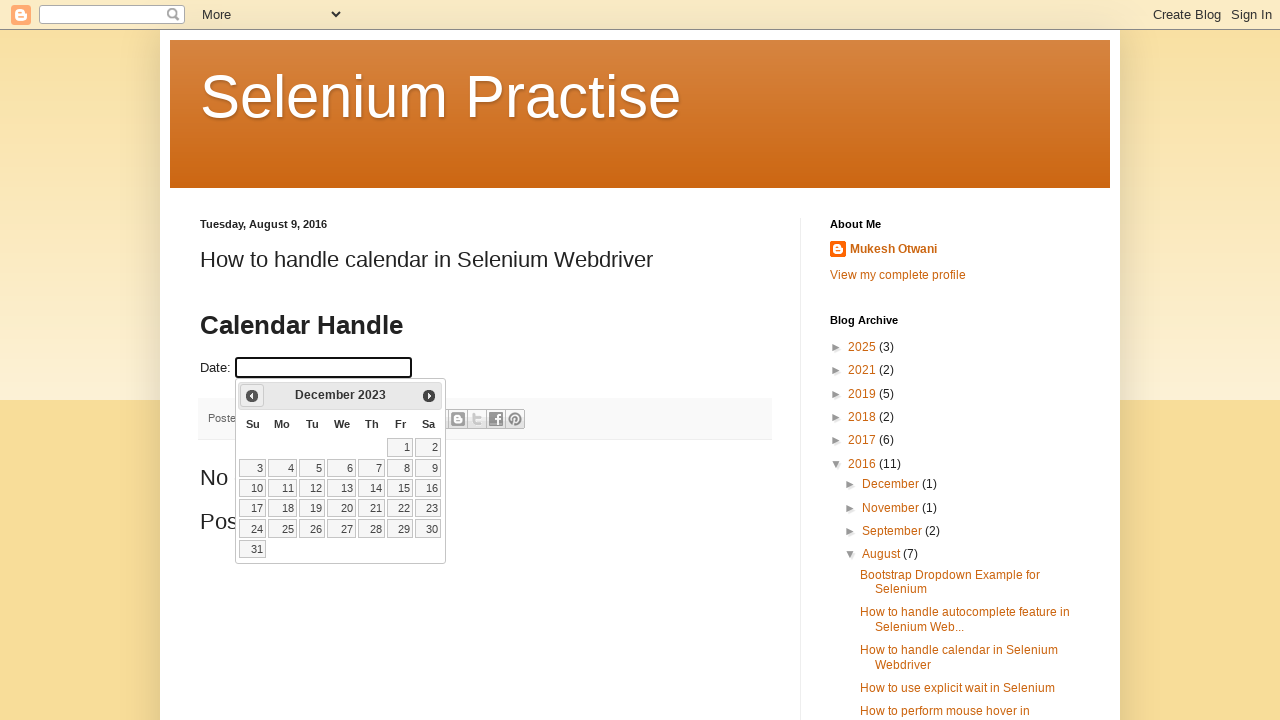

Waited 1 second between navigation clicks
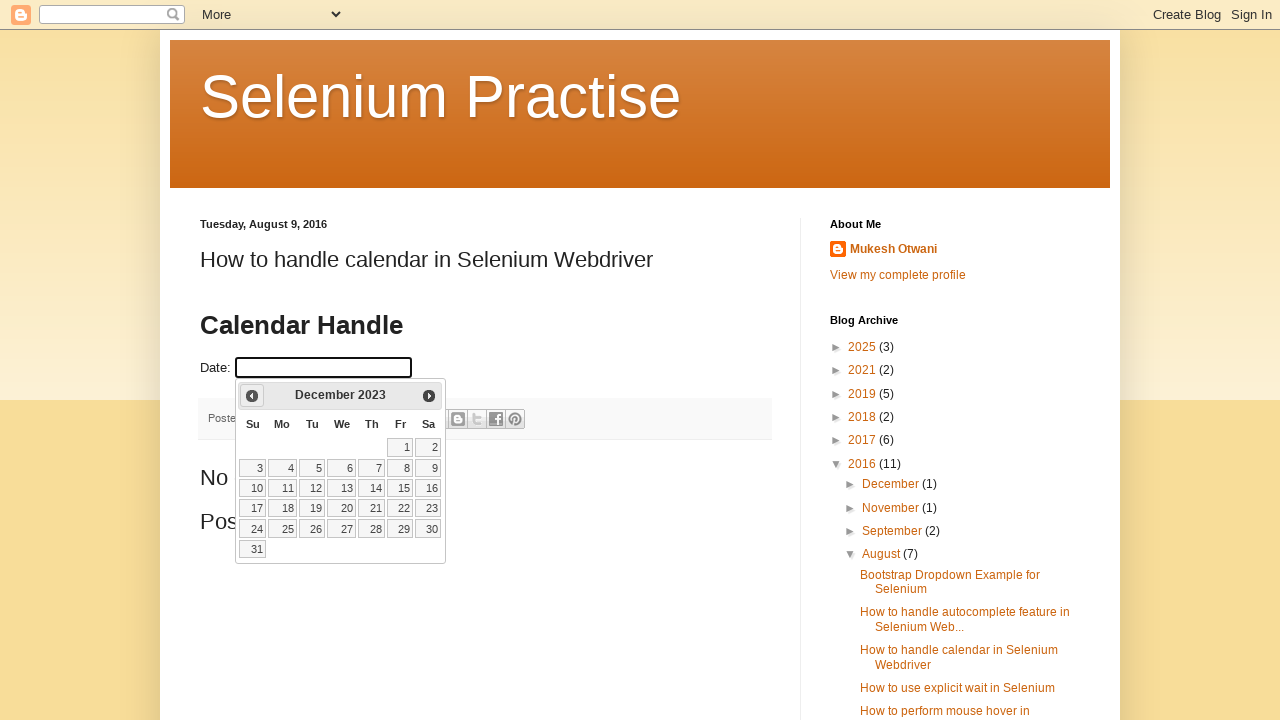

Retrieved updated month from calendar
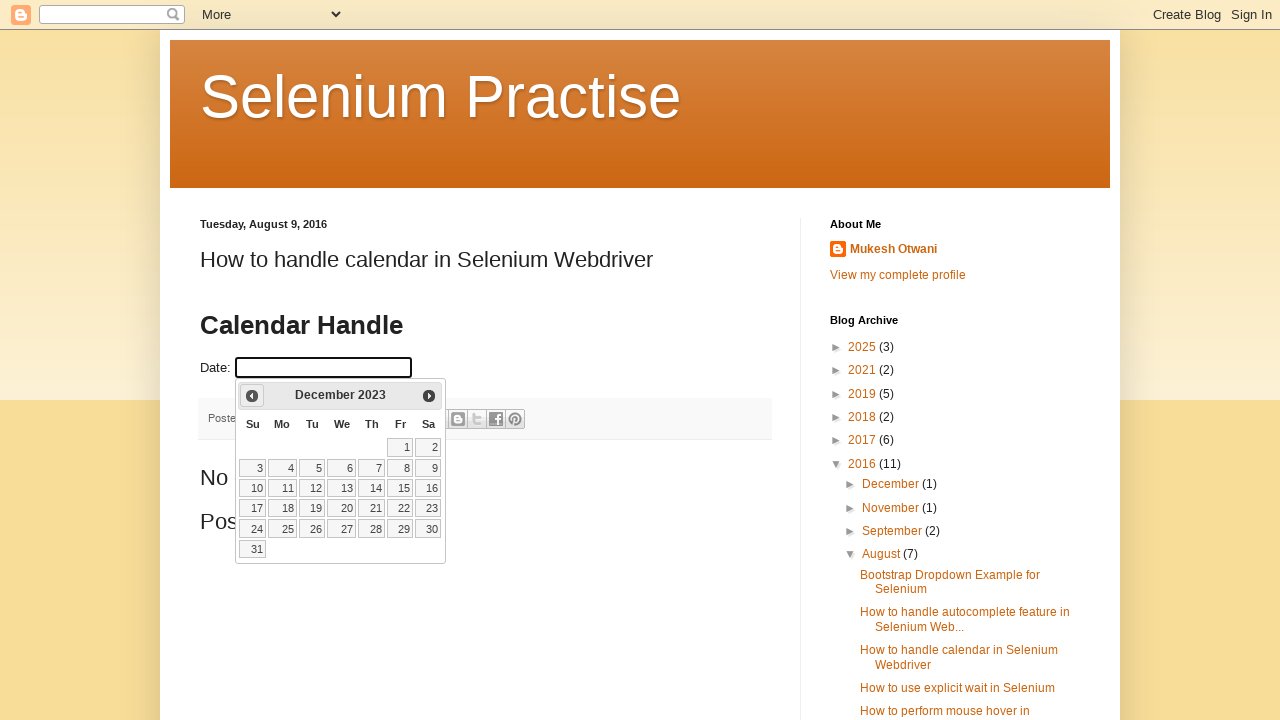

Retrieved updated year from calendar
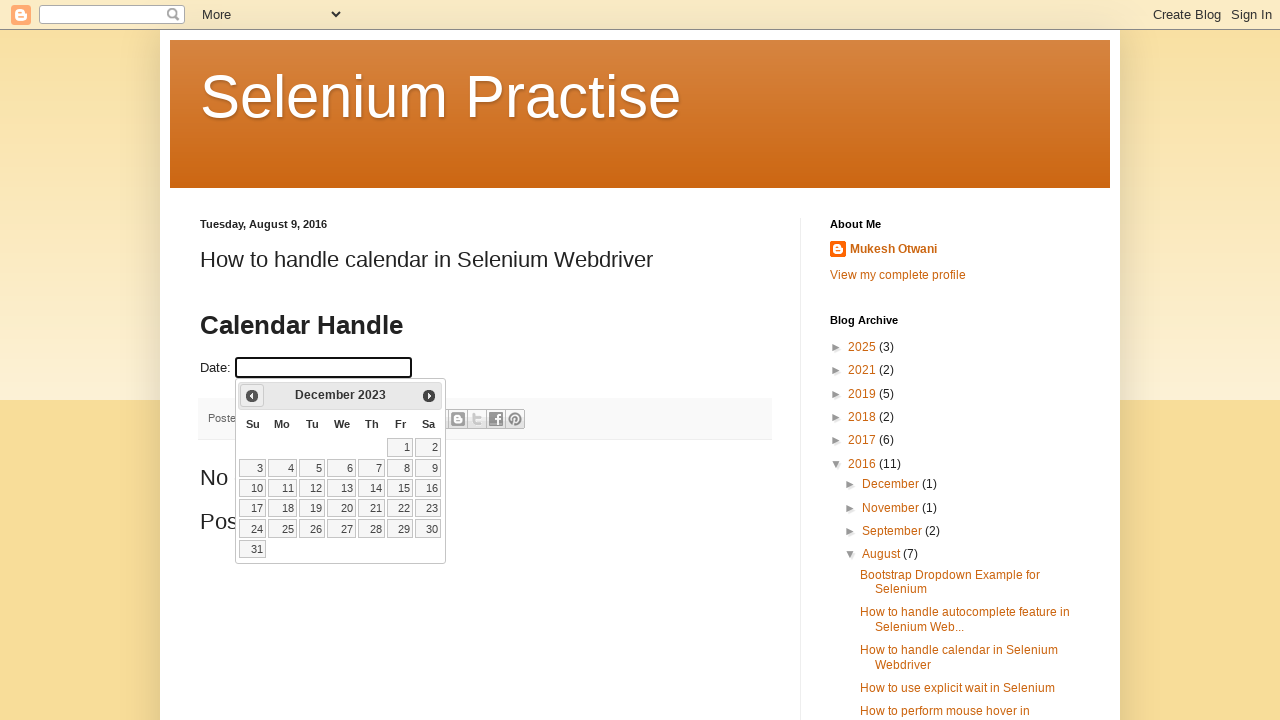

Clicked day 31 in December 2023 calendar at (253, 549) on xpath=//a[normalize-space()='31']
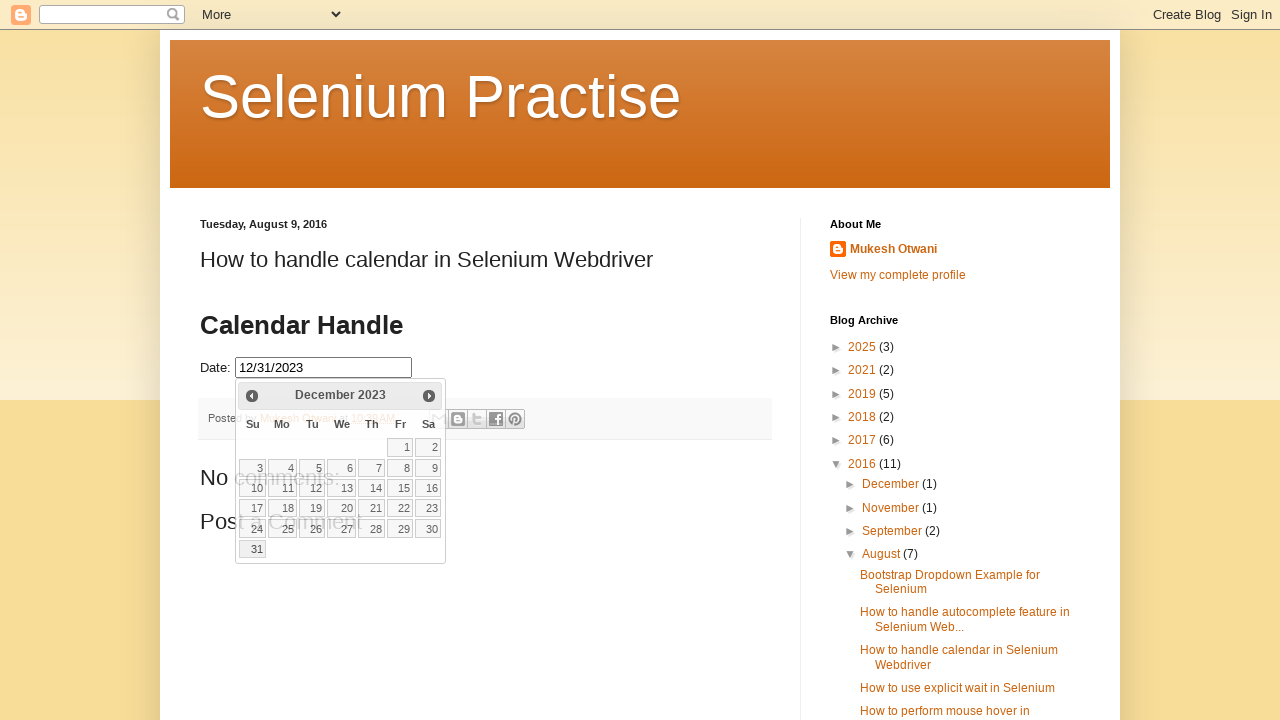

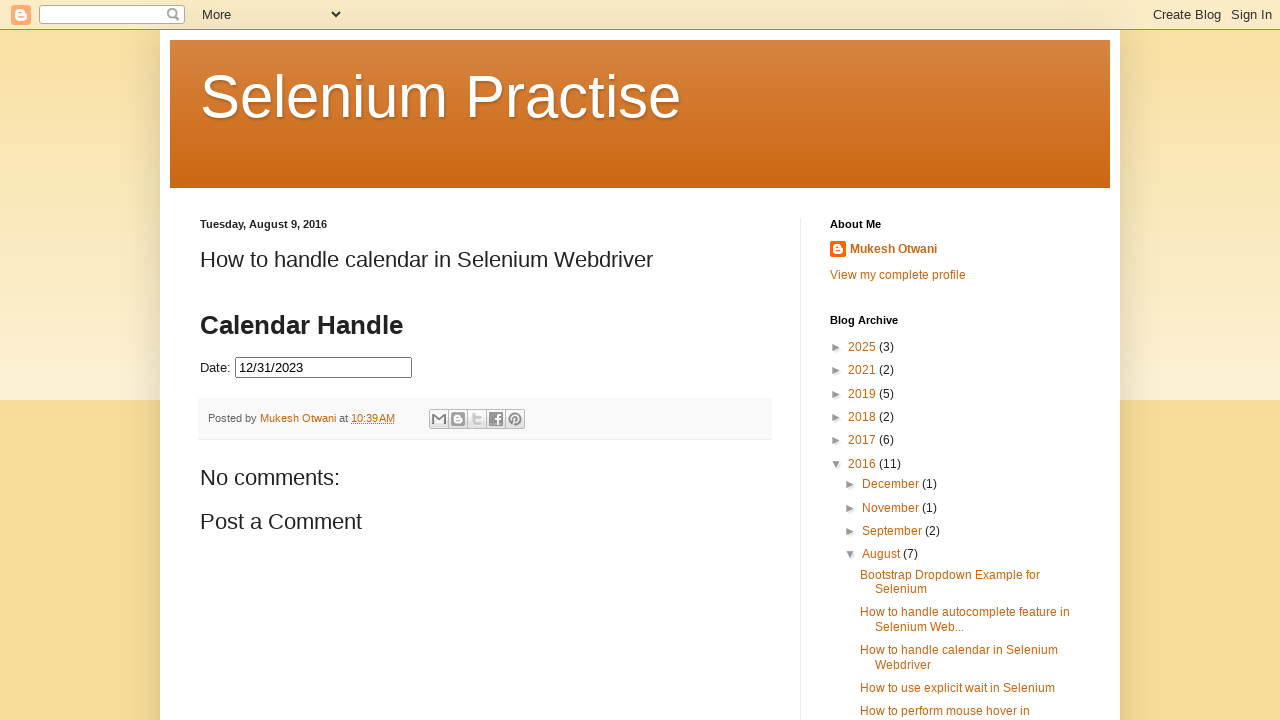